Tests filling out a large form with 100 input fields by entering text into each field and clicking the submit button. This demonstrates bulk form filling using element iteration.

Starting URL: http://suninjuly.github.io/huge_form.html

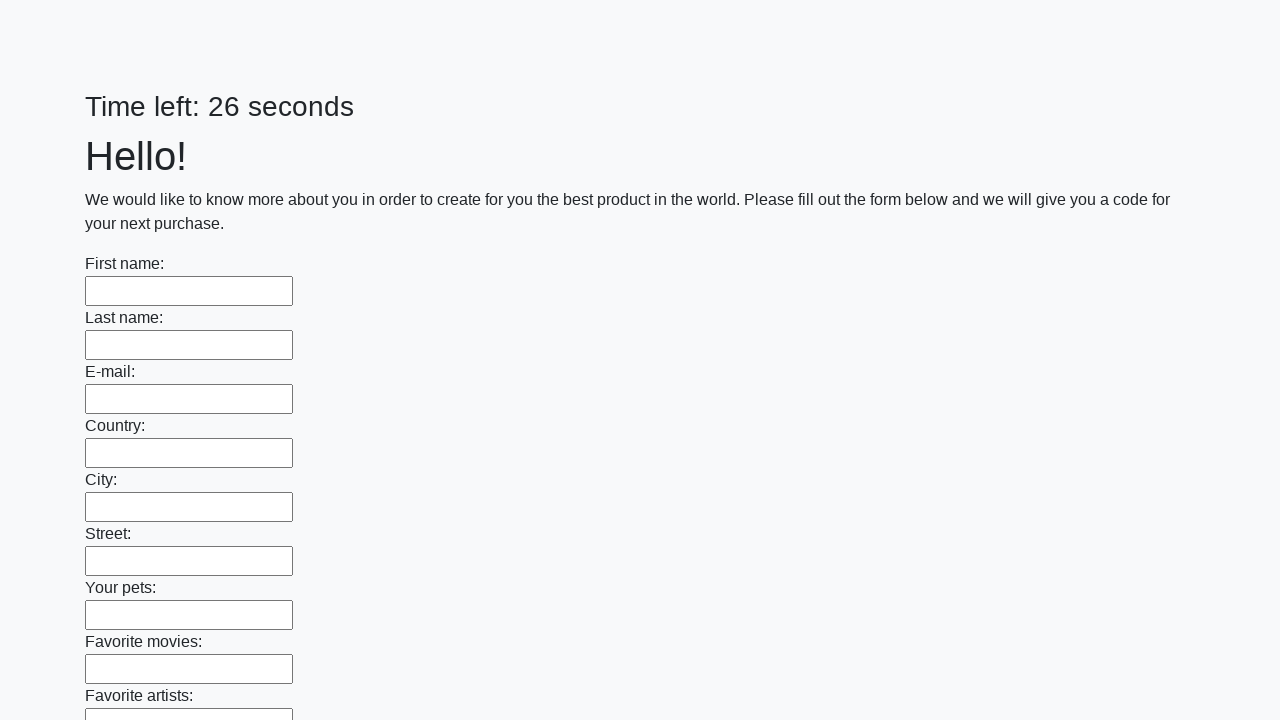

Located all input elements on the huge form
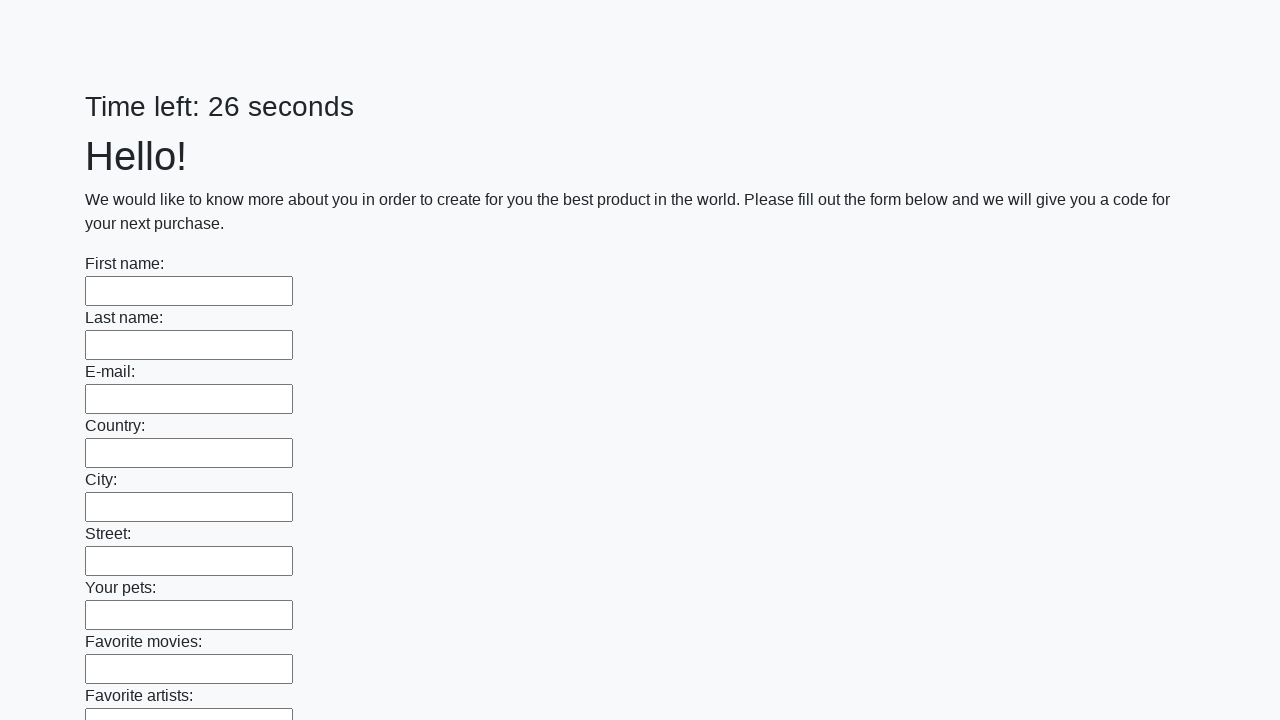

Filled an input field with 'X' on input >> nth=0
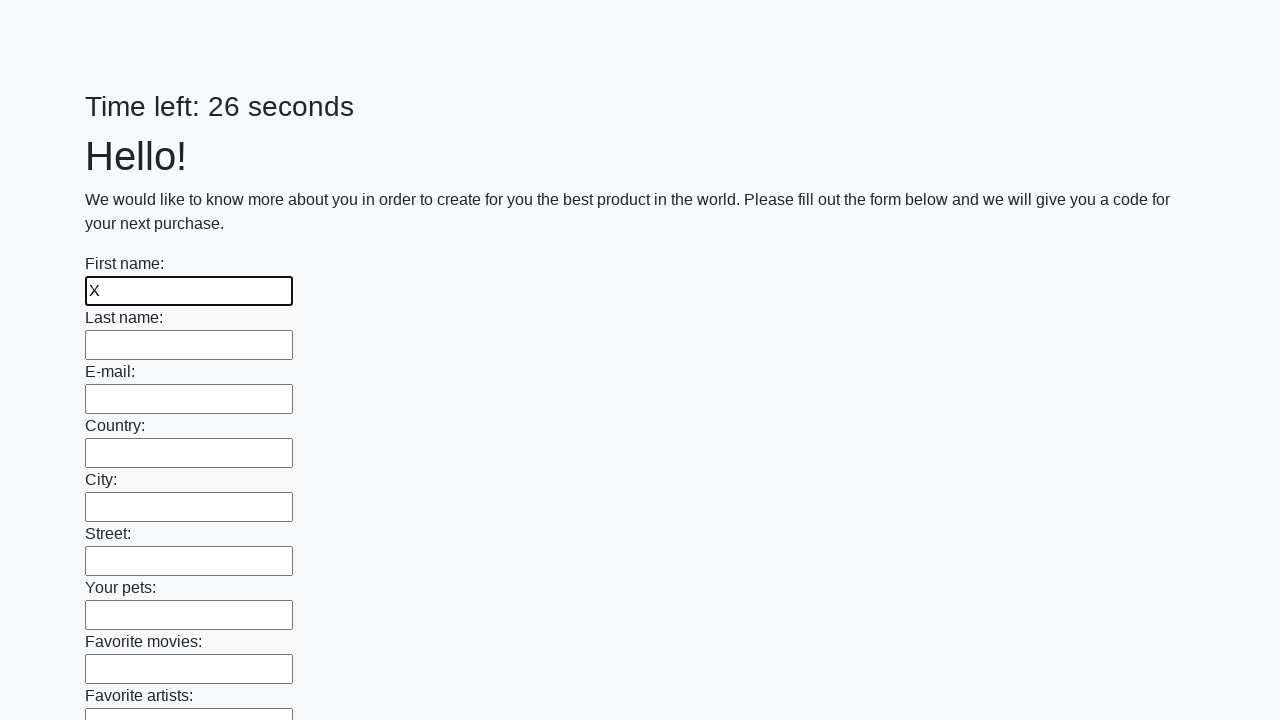

Filled an input field with 'X' on input >> nth=1
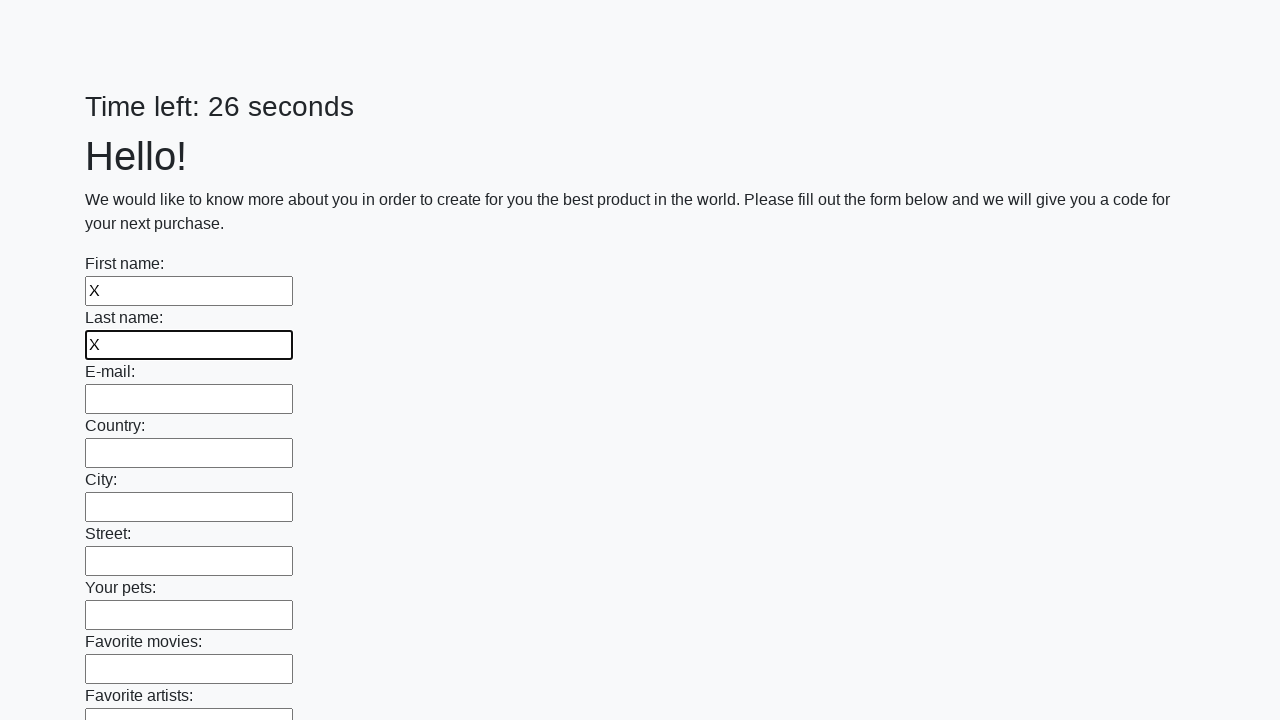

Filled an input field with 'X' on input >> nth=2
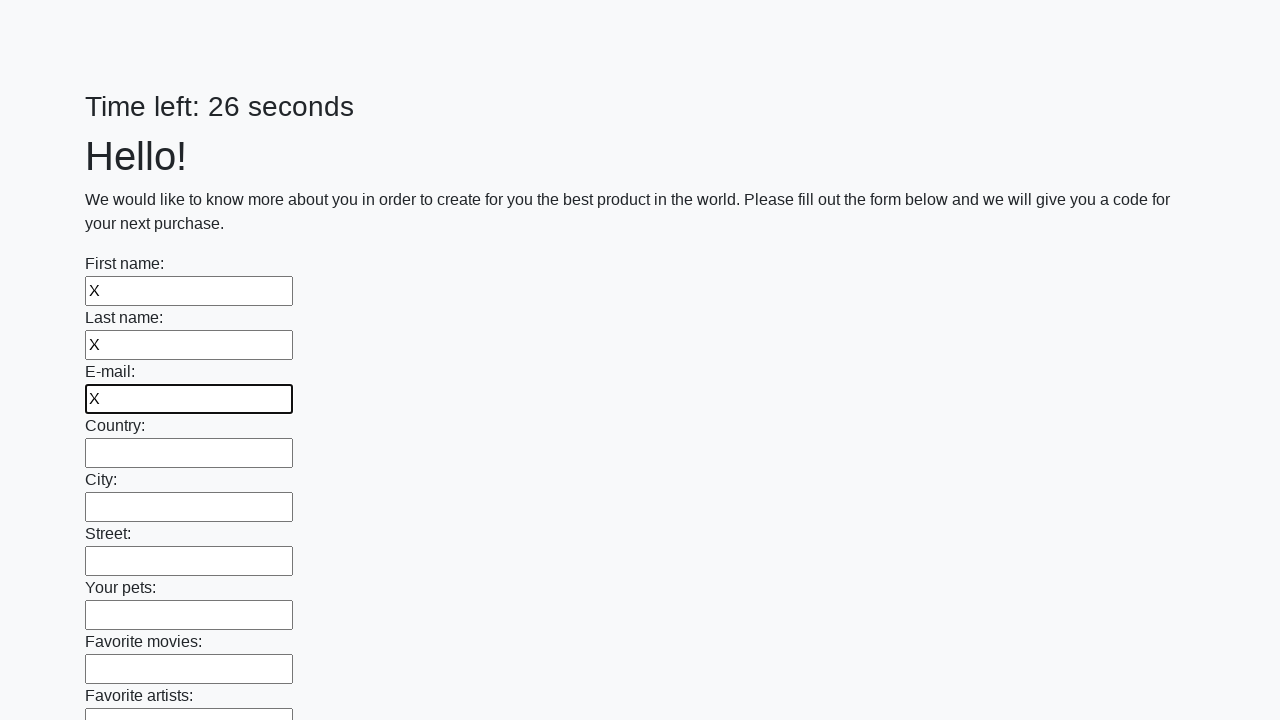

Filled an input field with 'X' on input >> nth=3
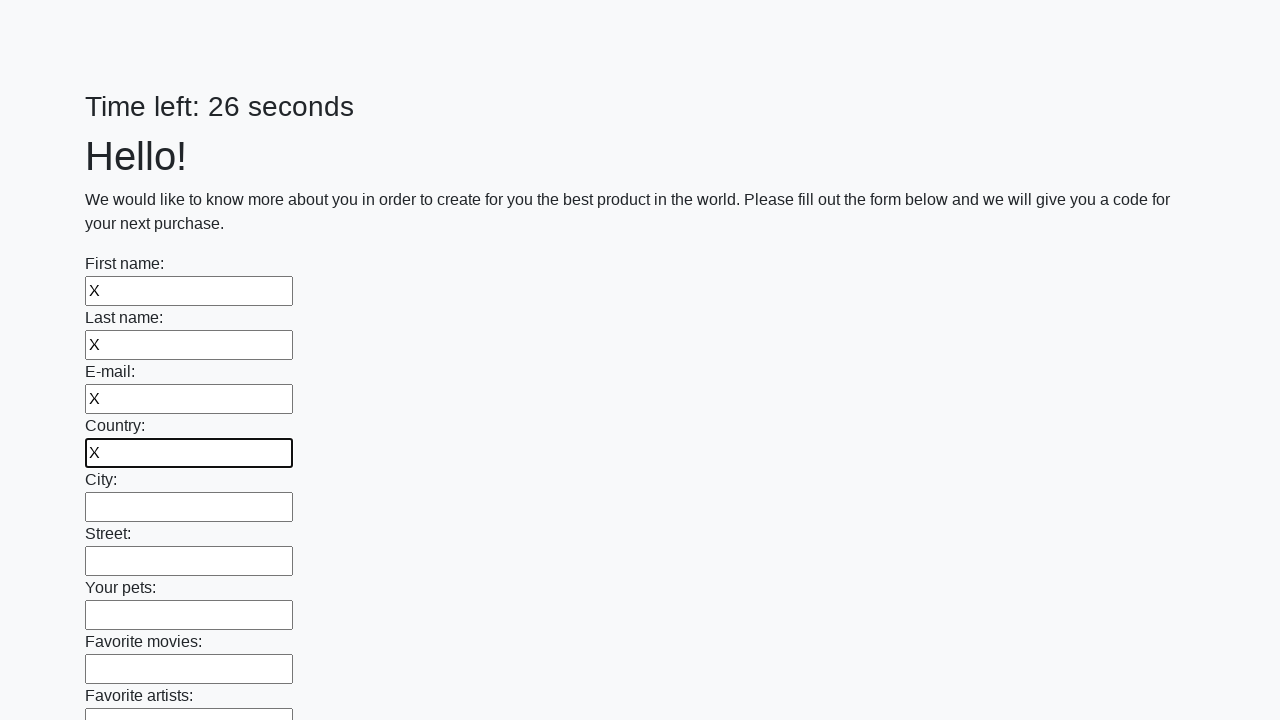

Filled an input field with 'X' on input >> nth=4
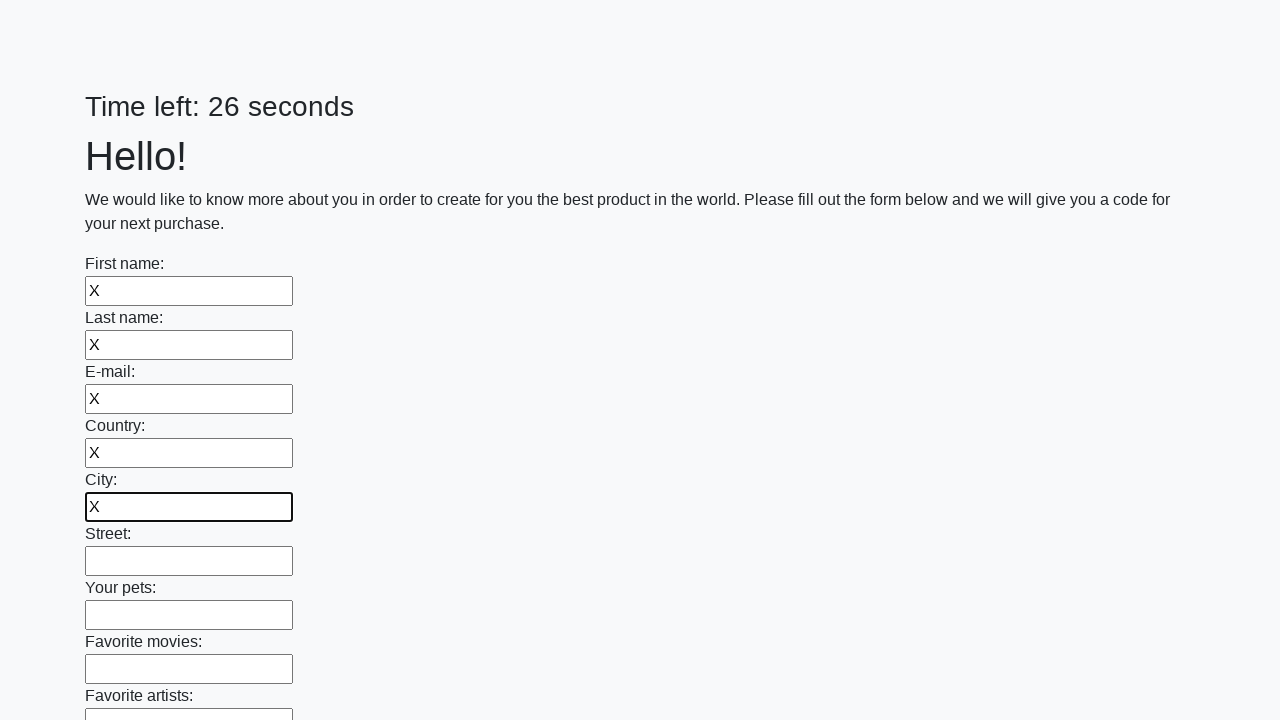

Filled an input field with 'X' on input >> nth=5
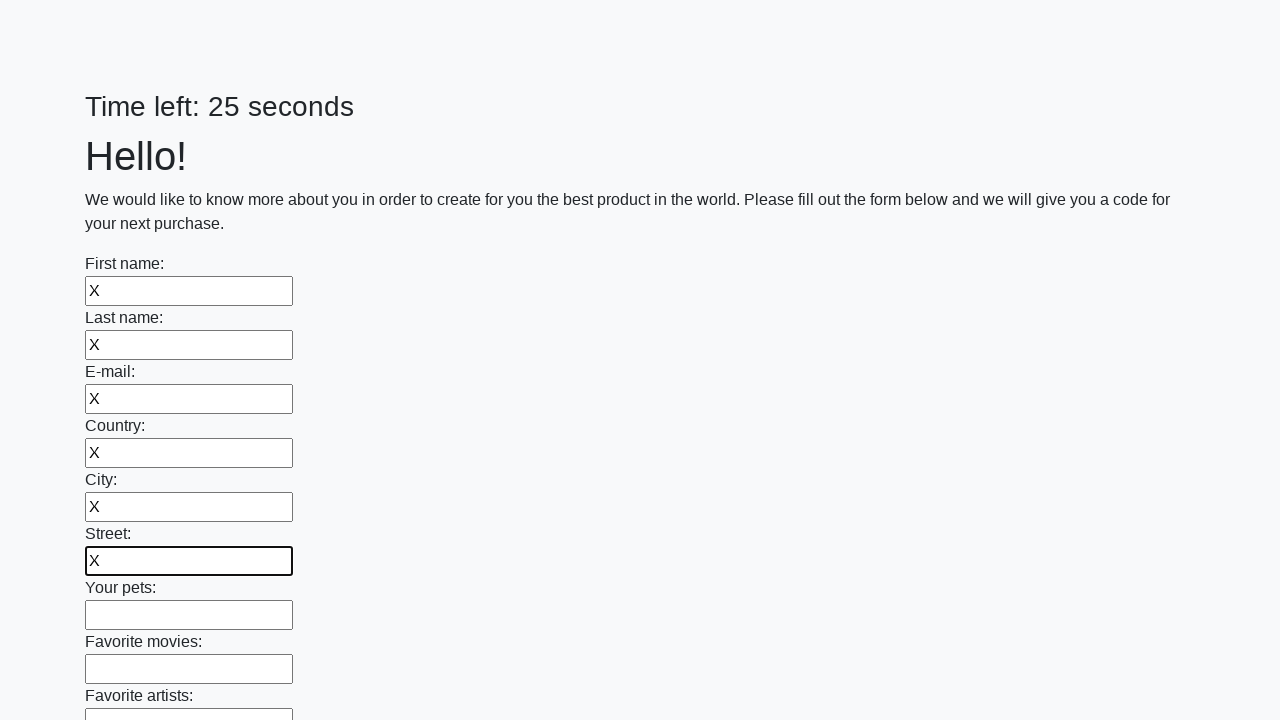

Filled an input field with 'X' on input >> nth=6
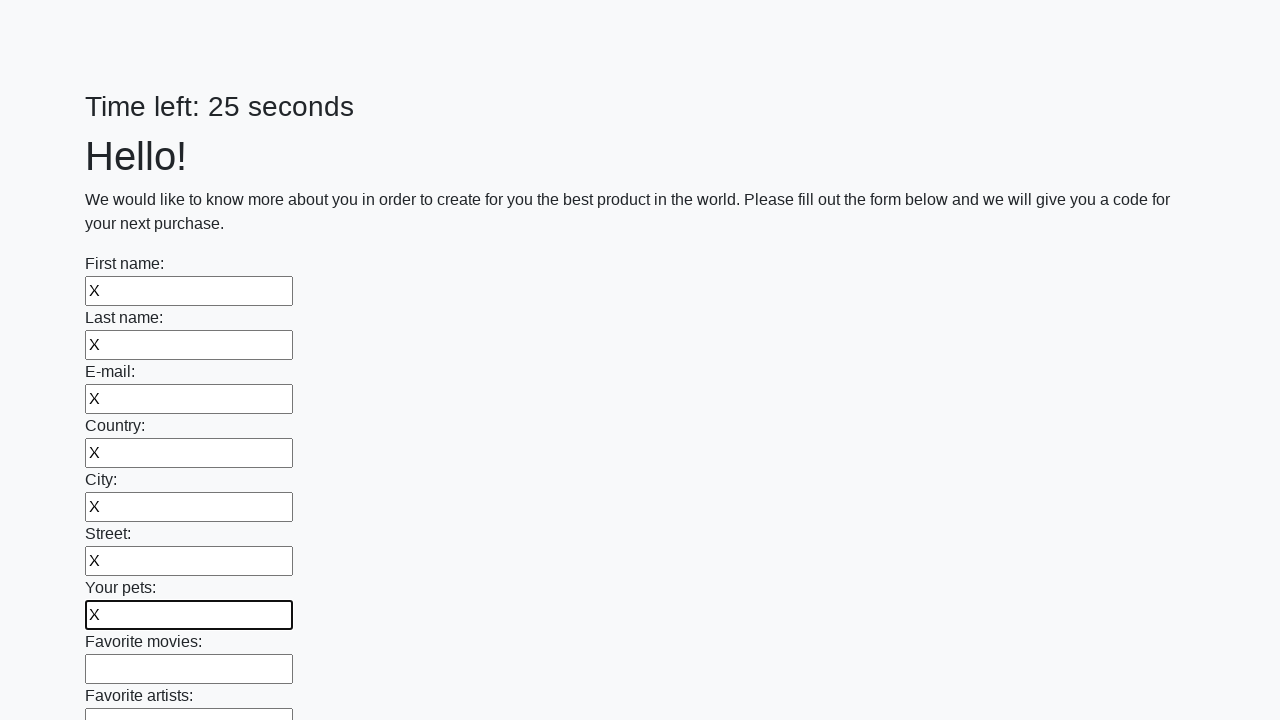

Filled an input field with 'X' on input >> nth=7
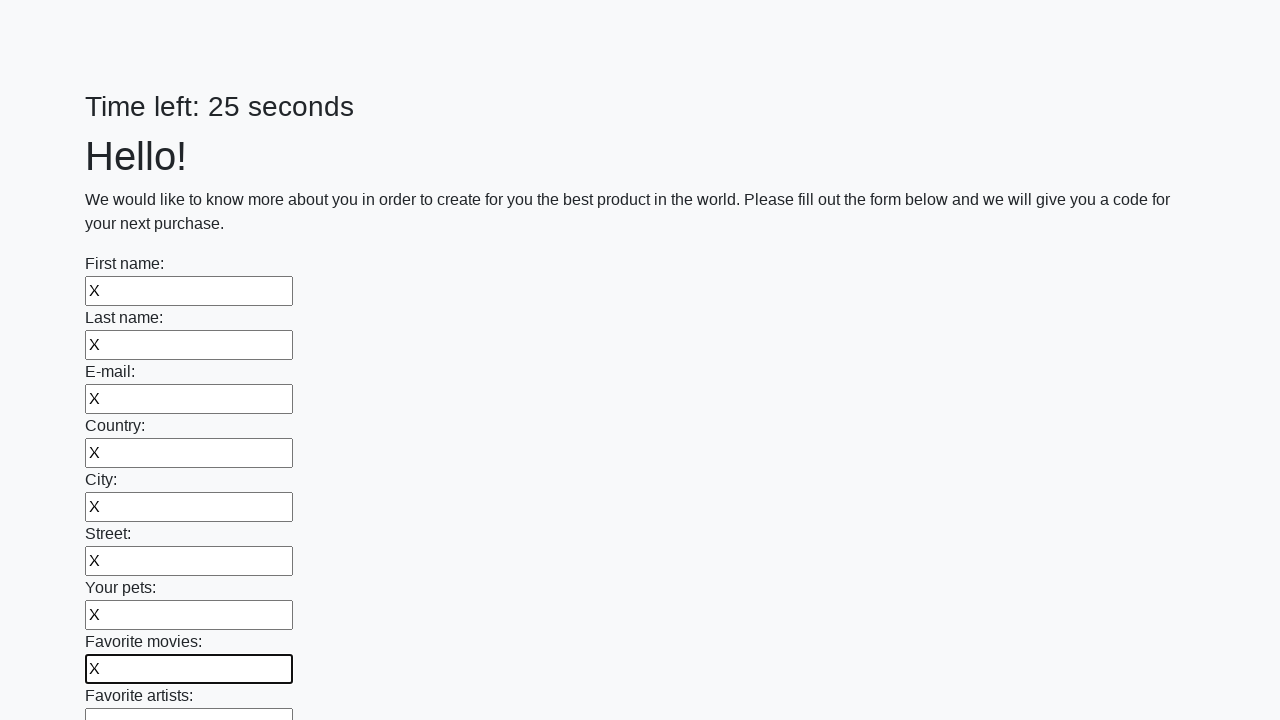

Filled an input field with 'X' on input >> nth=8
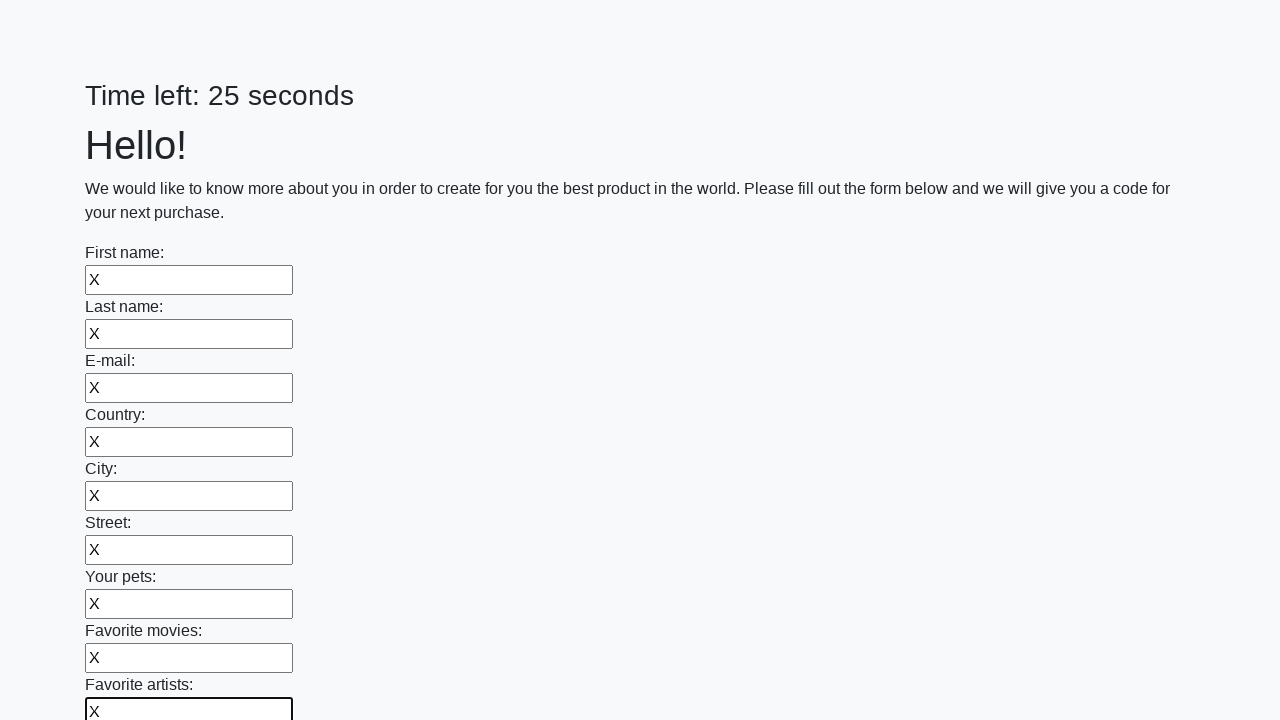

Filled an input field with 'X' on input >> nth=9
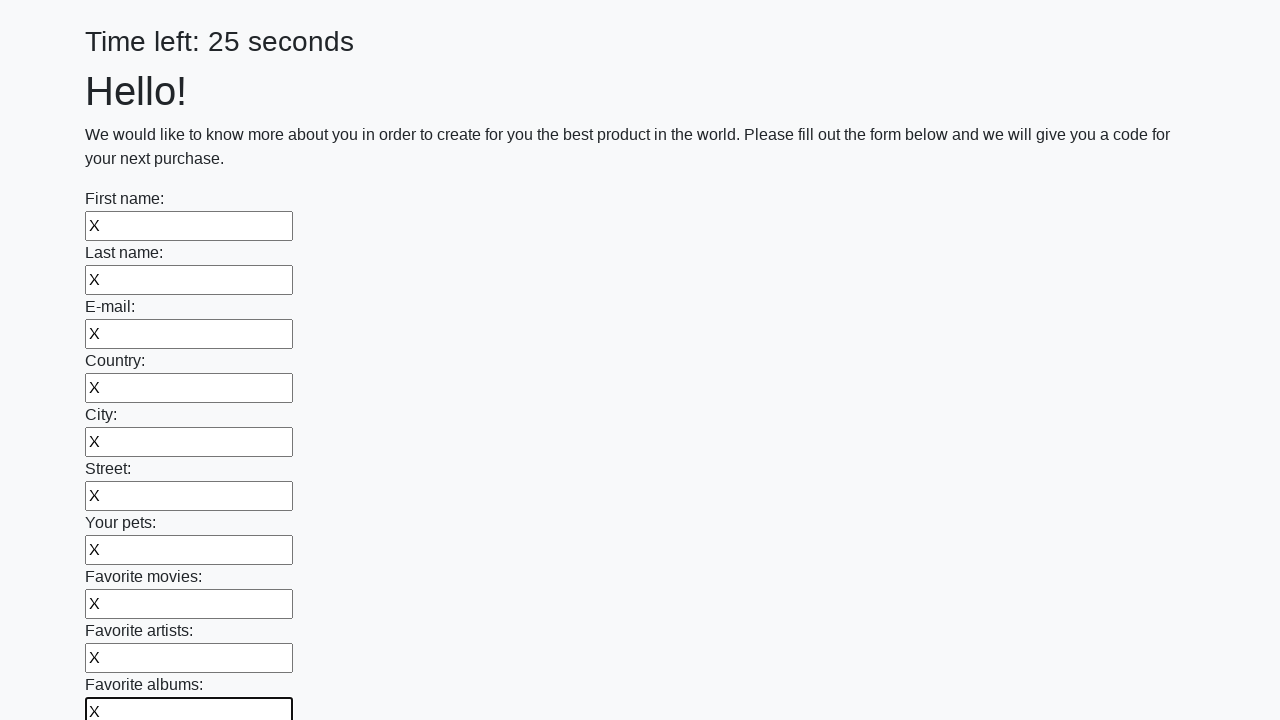

Filled an input field with 'X' on input >> nth=10
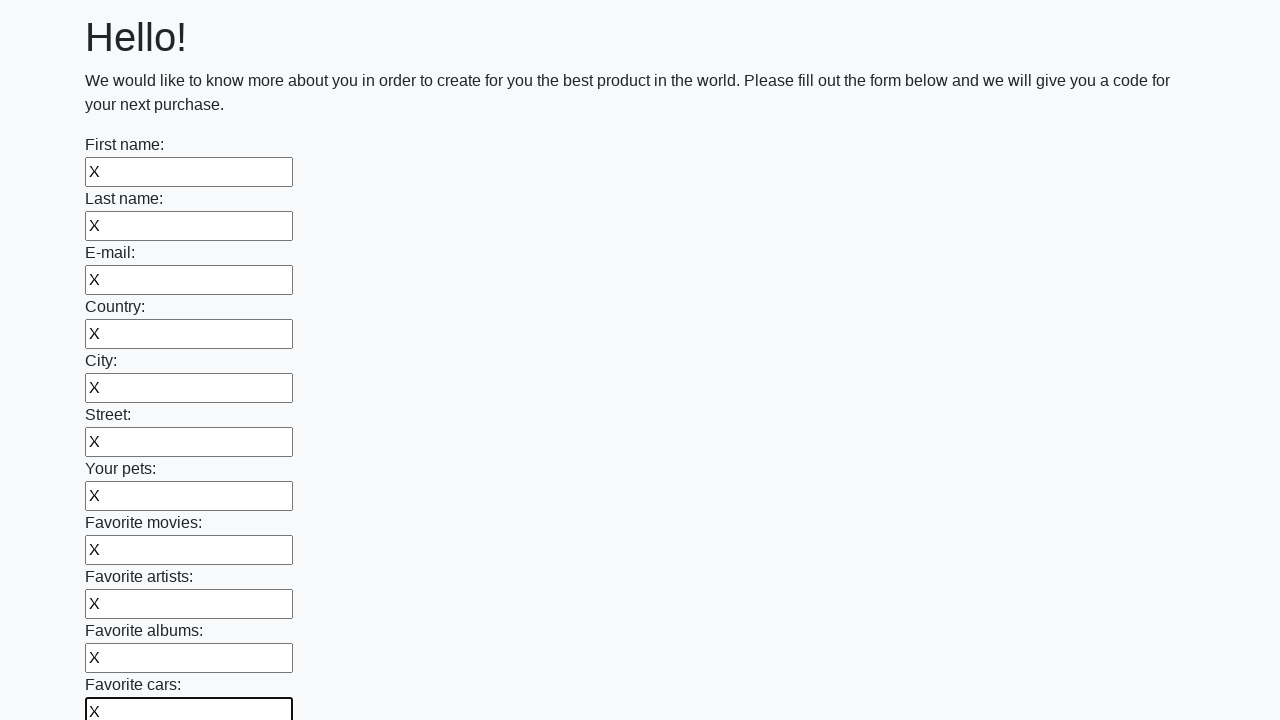

Filled an input field with 'X' on input >> nth=11
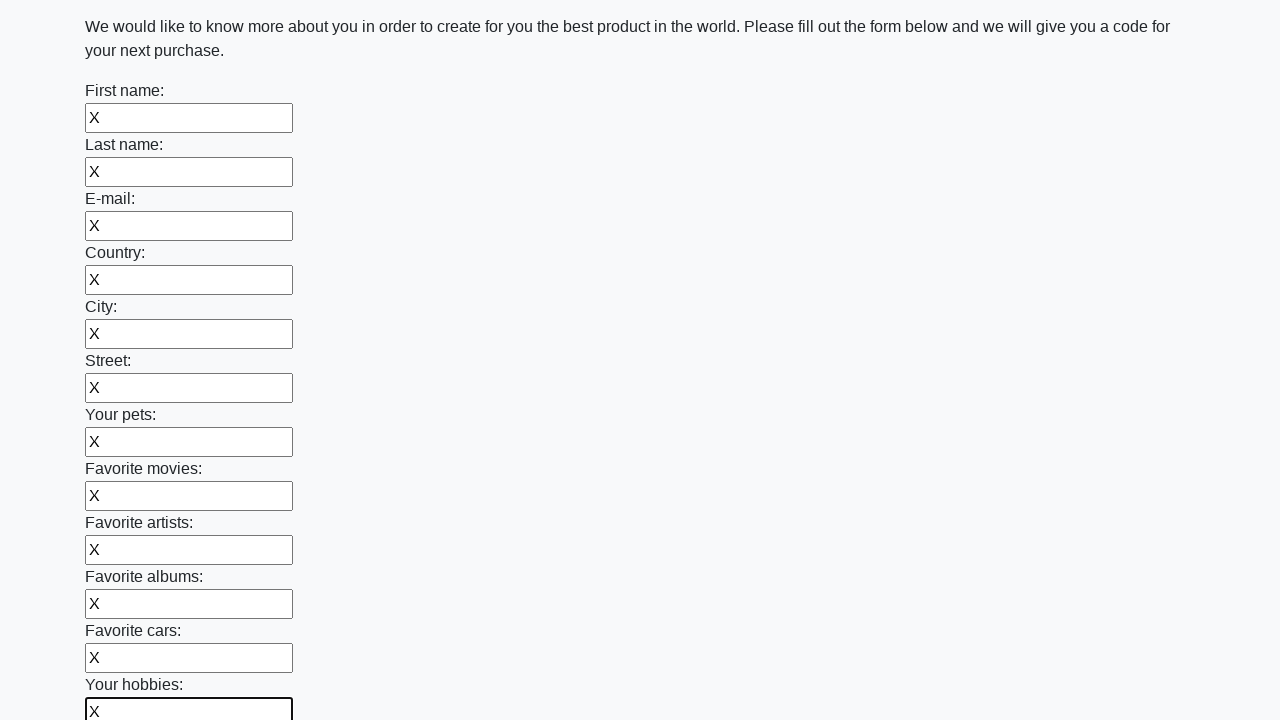

Filled an input field with 'X' on input >> nth=12
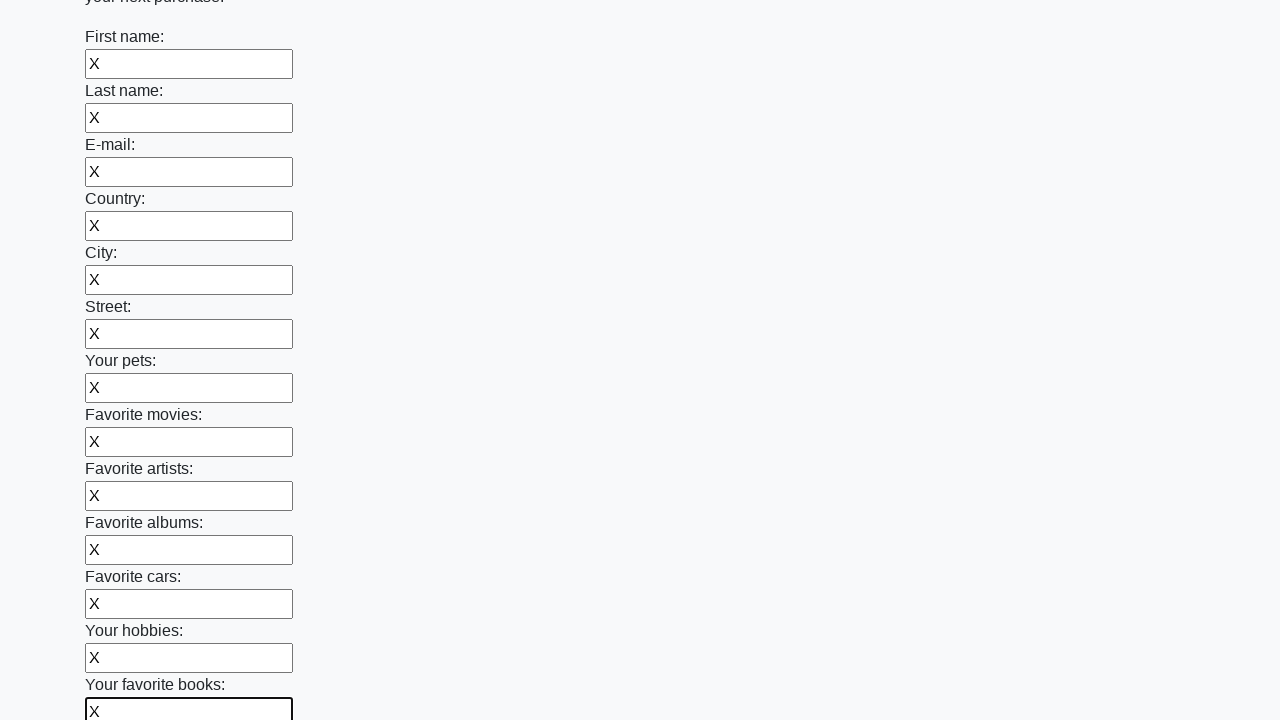

Filled an input field with 'X' on input >> nth=13
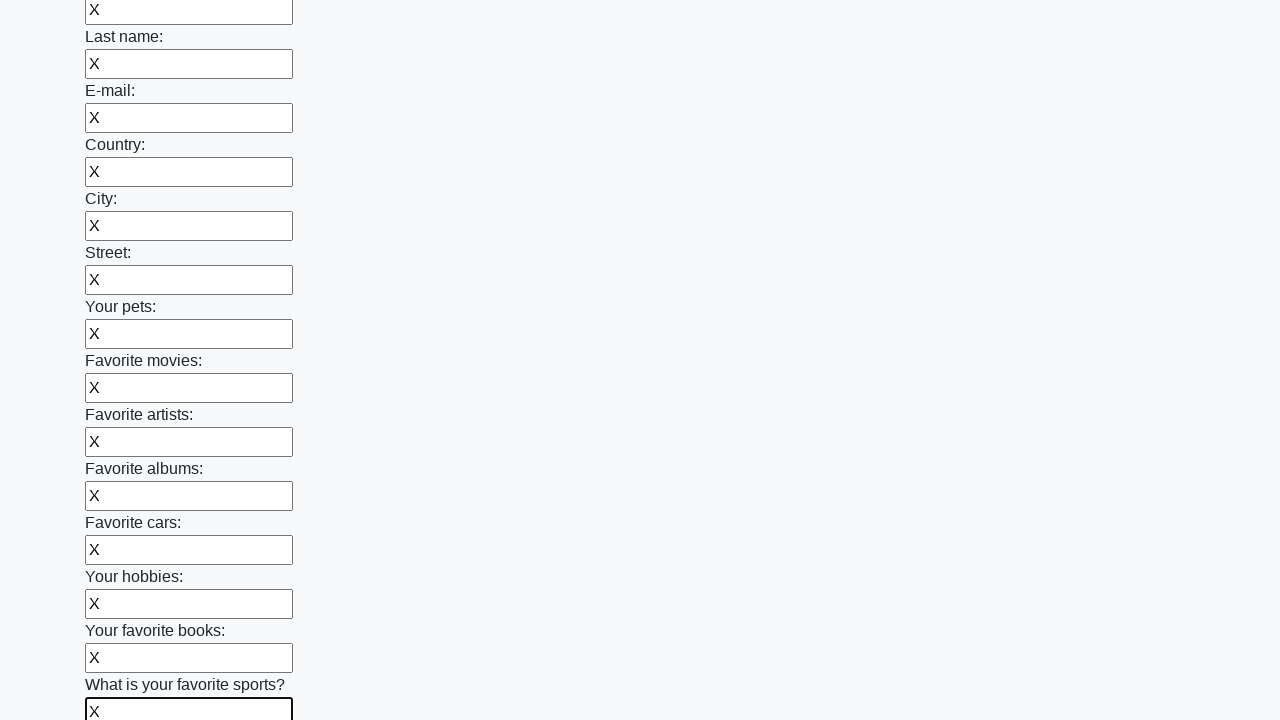

Filled an input field with 'X' on input >> nth=14
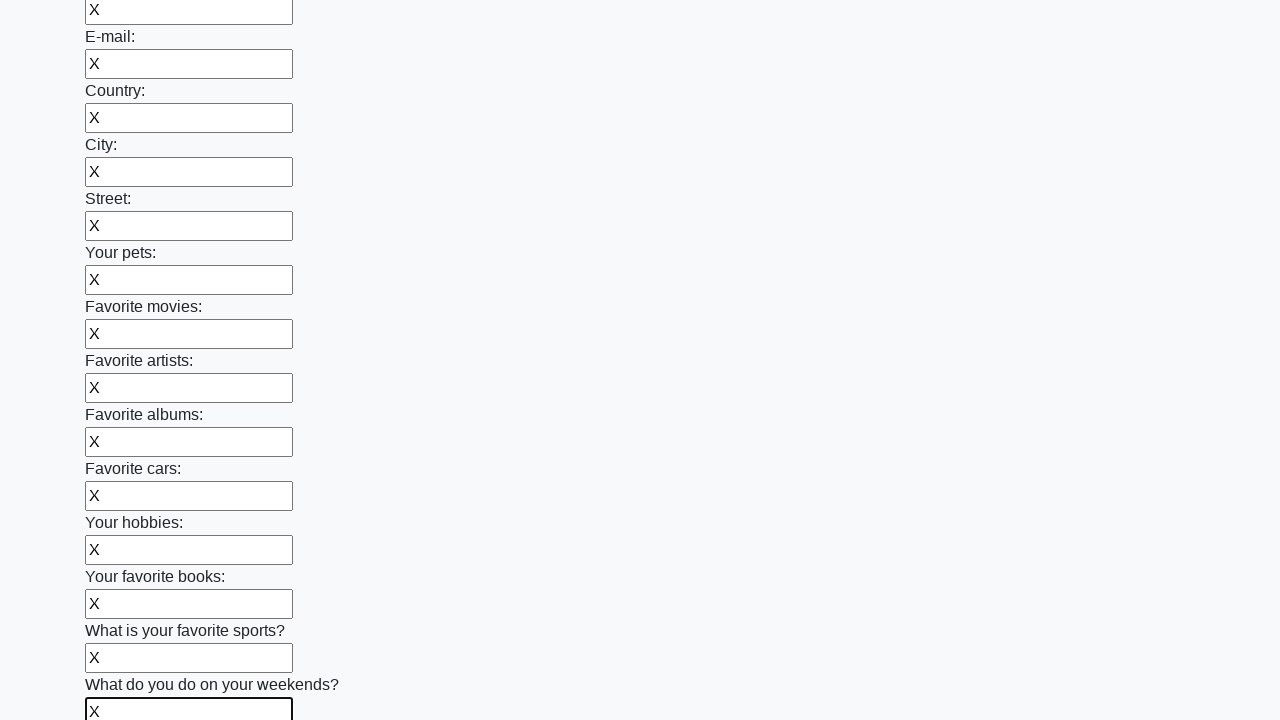

Filled an input field with 'X' on input >> nth=15
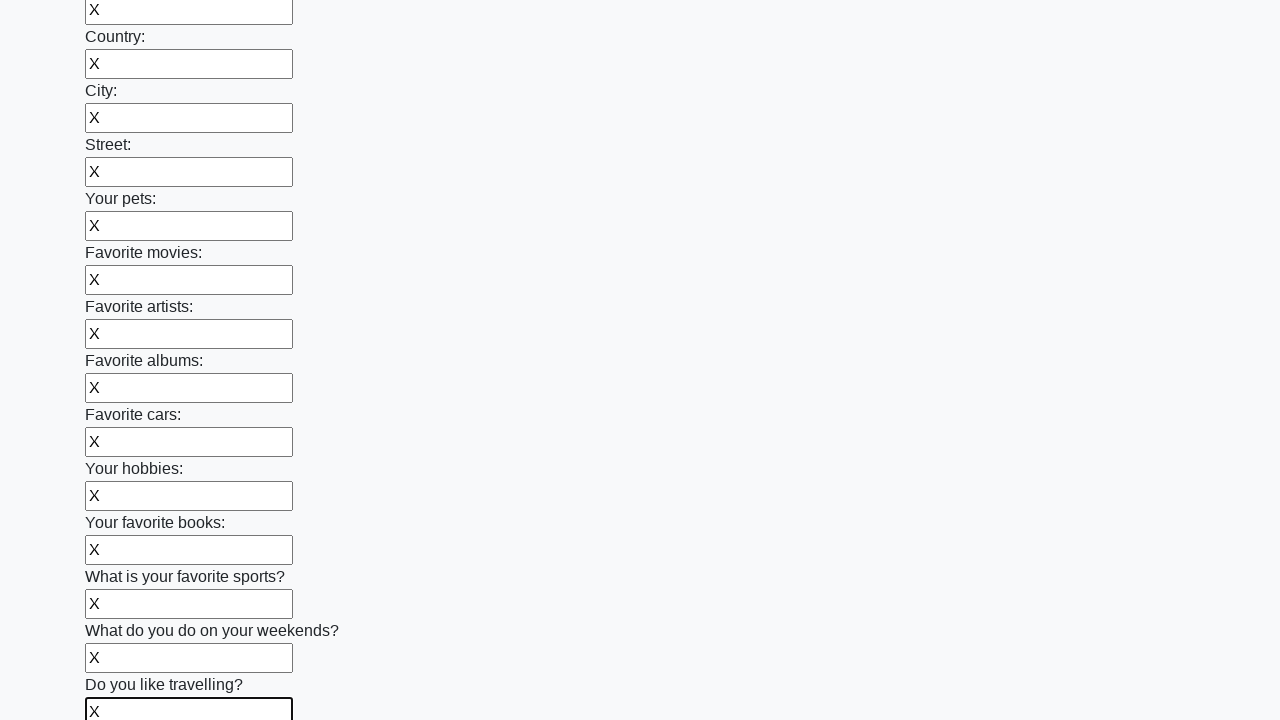

Filled an input field with 'X' on input >> nth=16
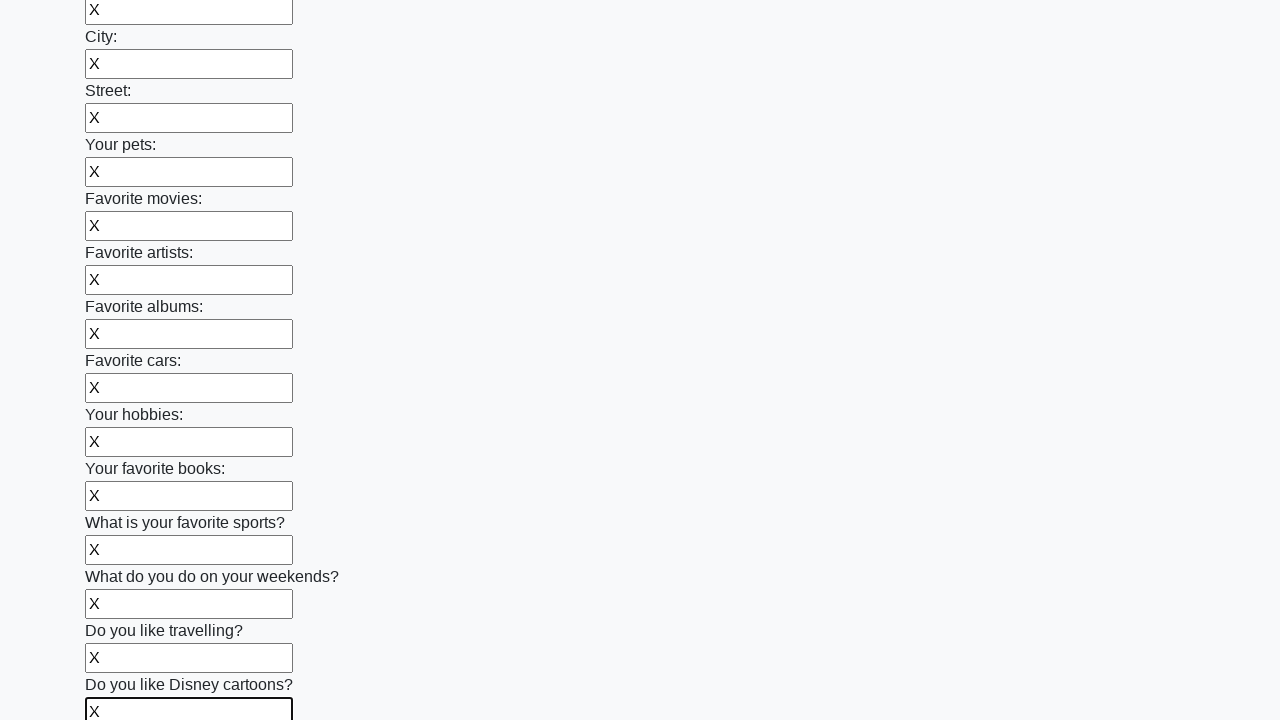

Filled an input field with 'X' on input >> nth=17
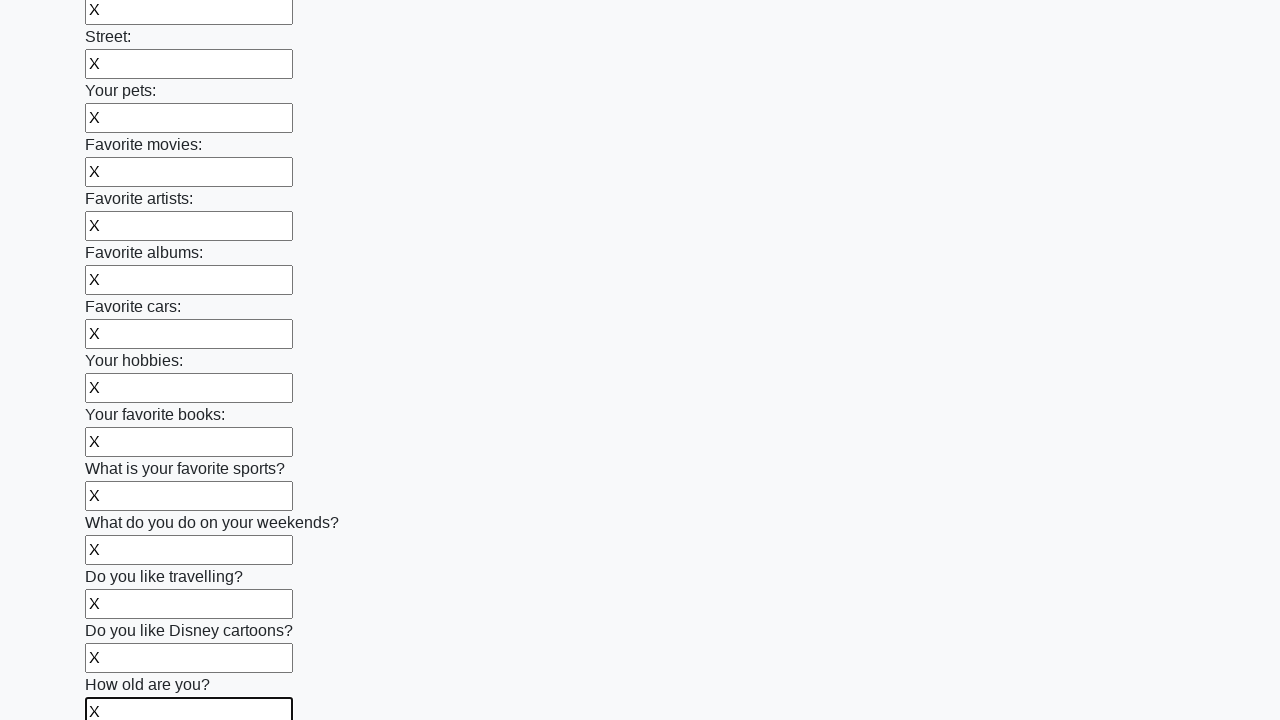

Filled an input field with 'X' on input >> nth=18
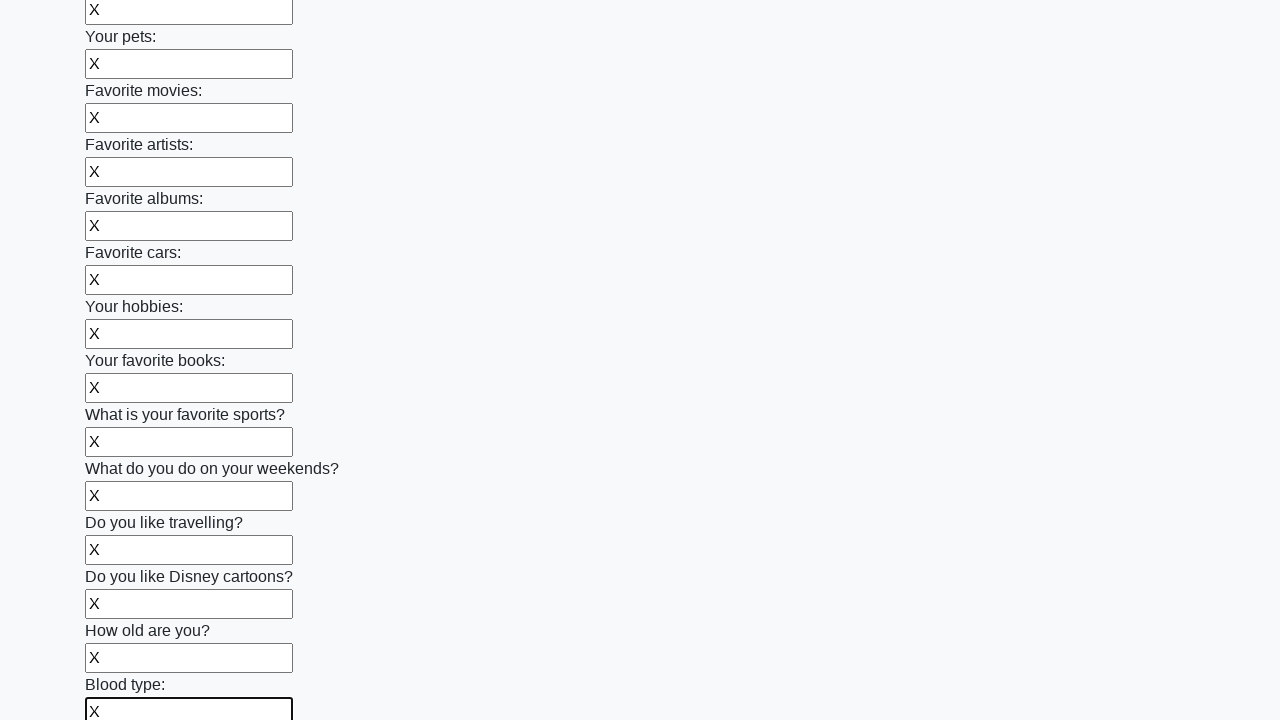

Filled an input field with 'X' on input >> nth=19
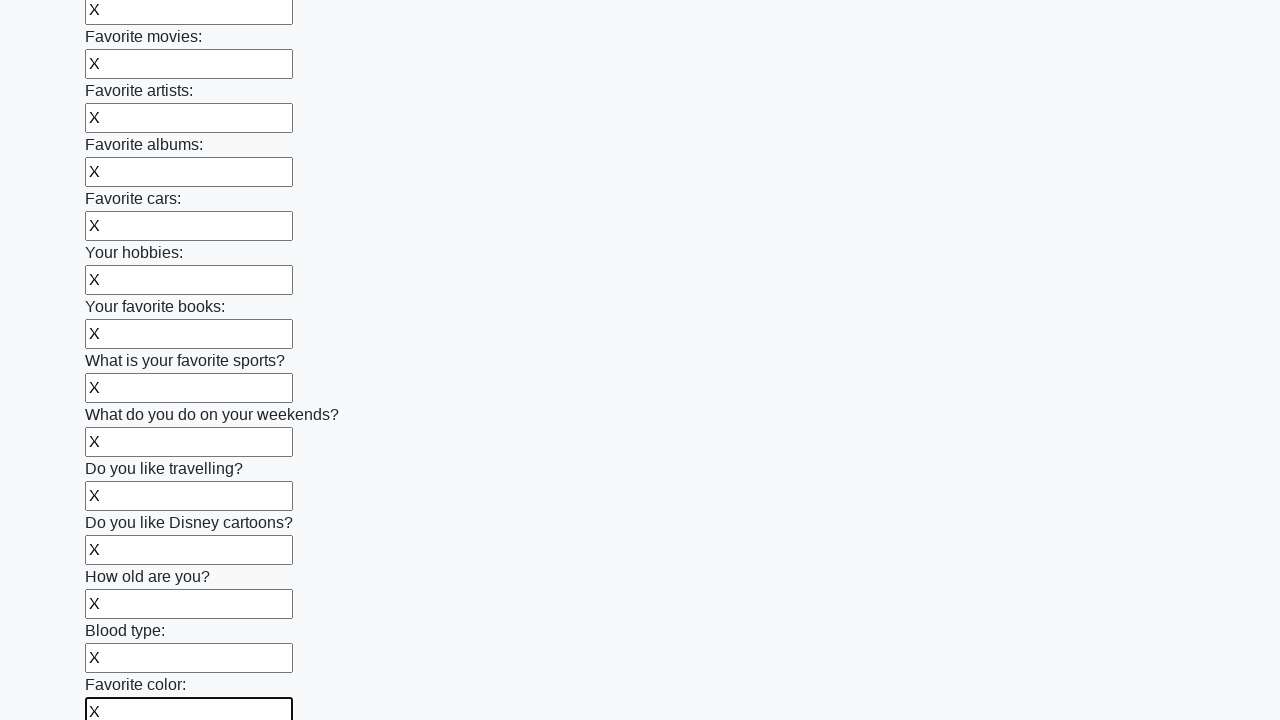

Filled an input field with 'X' on input >> nth=20
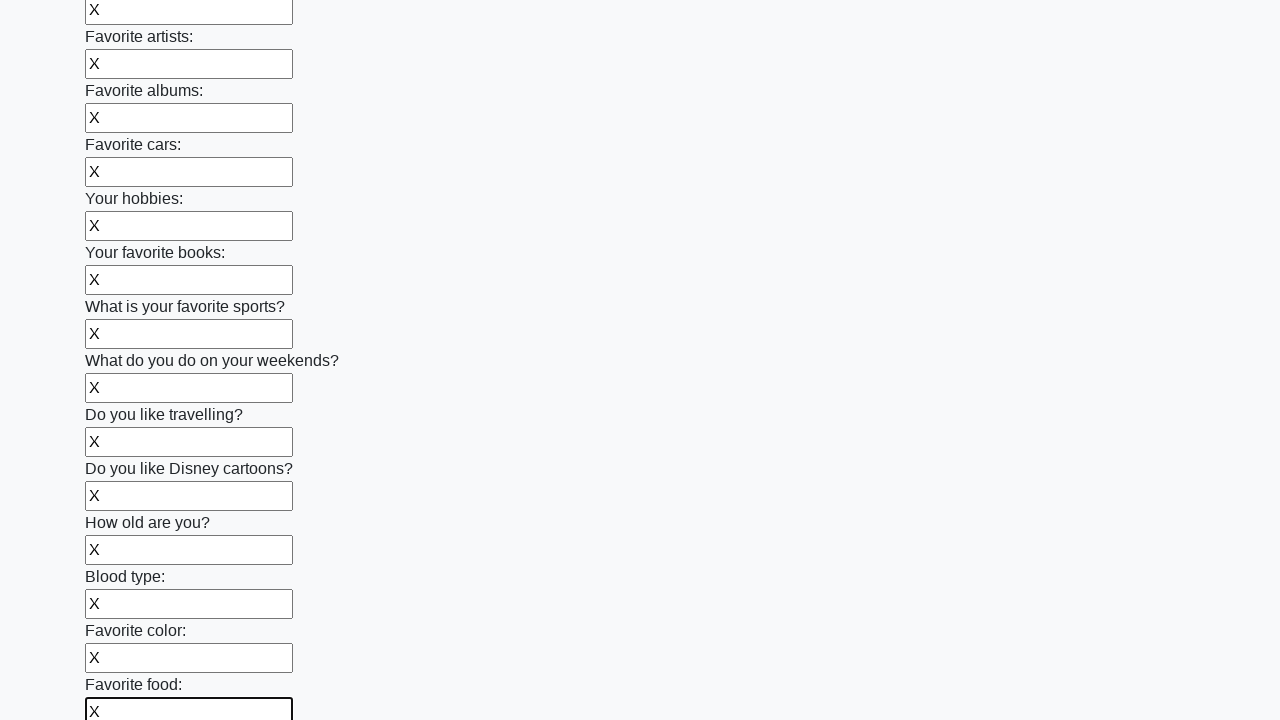

Filled an input field with 'X' on input >> nth=21
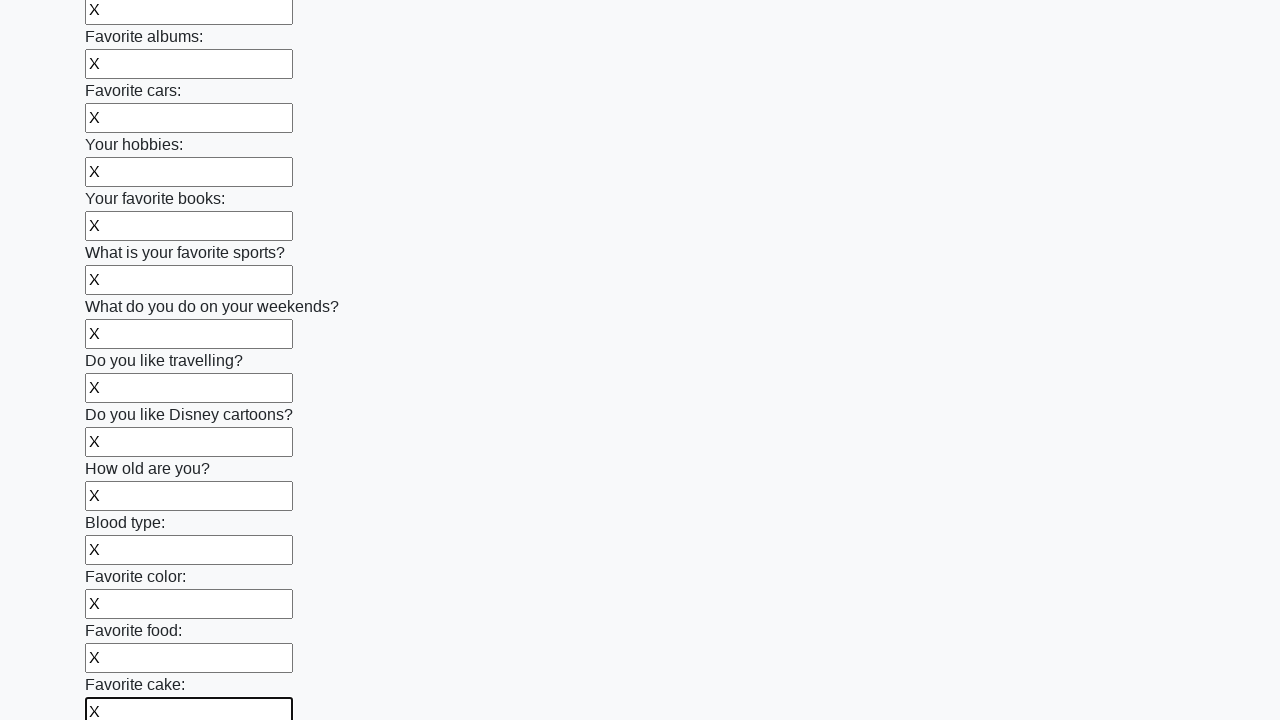

Filled an input field with 'X' on input >> nth=22
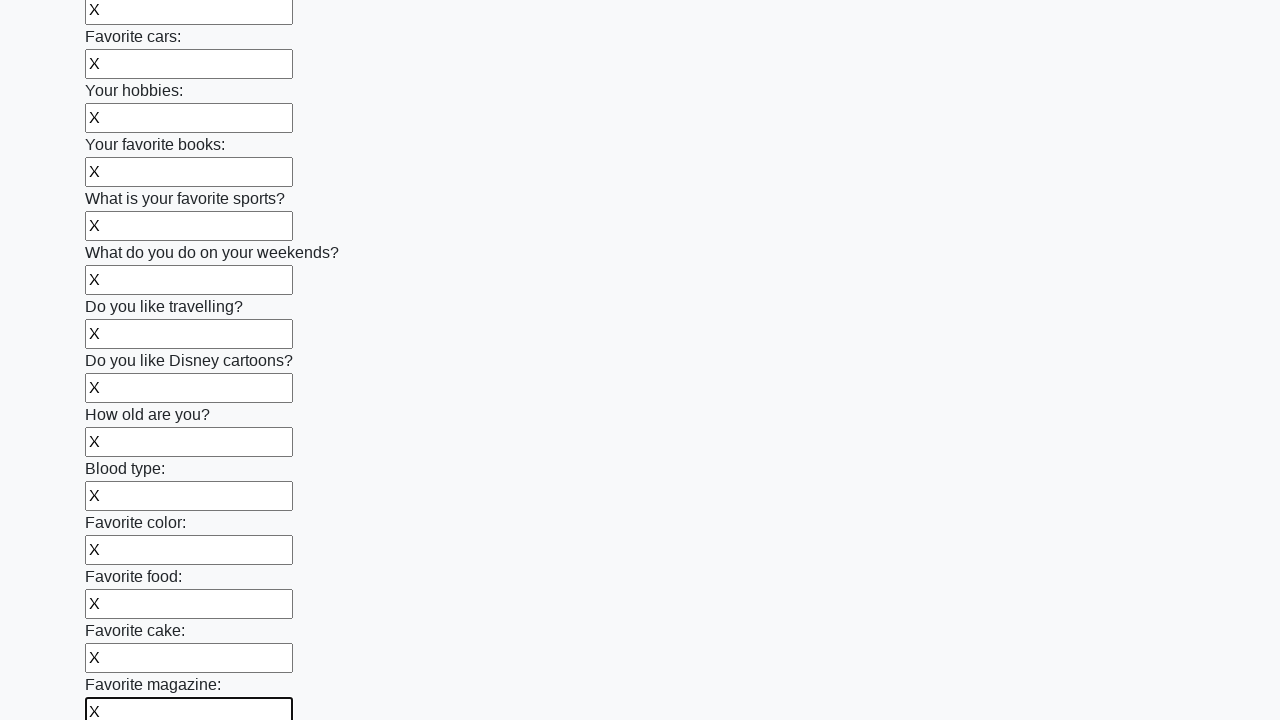

Filled an input field with 'X' on input >> nth=23
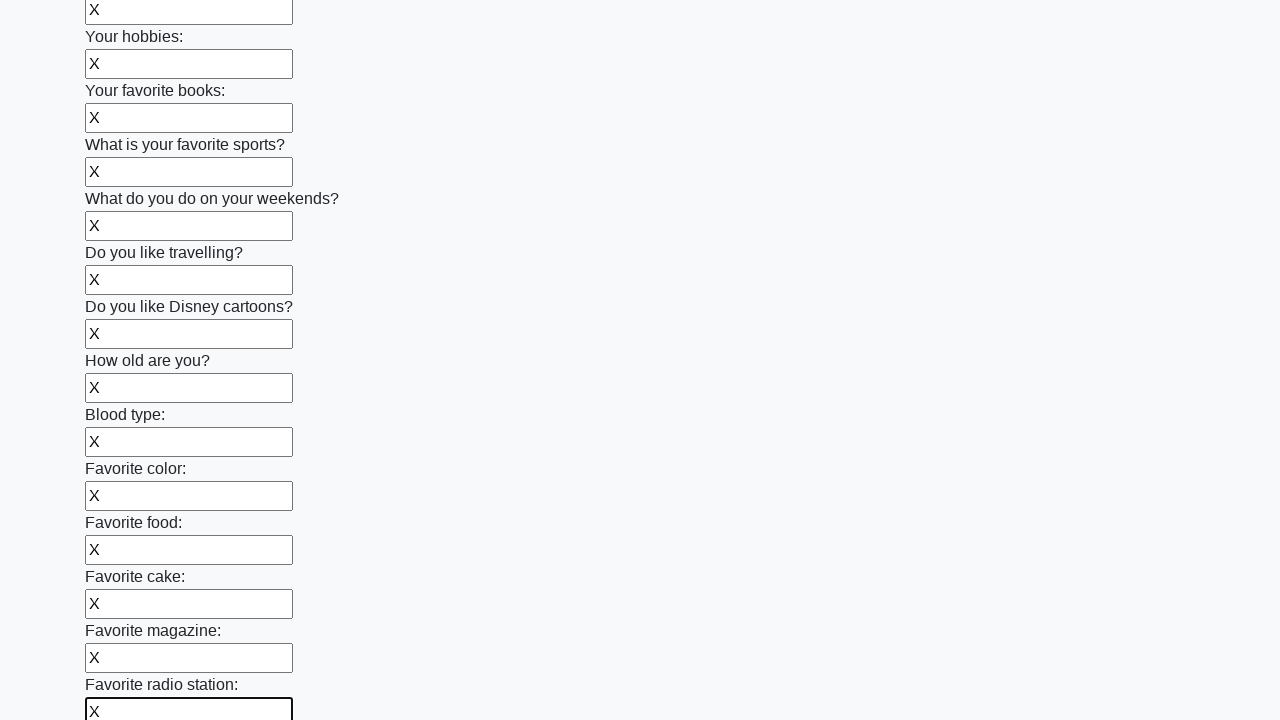

Filled an input field with 'X' on input >> nth=24
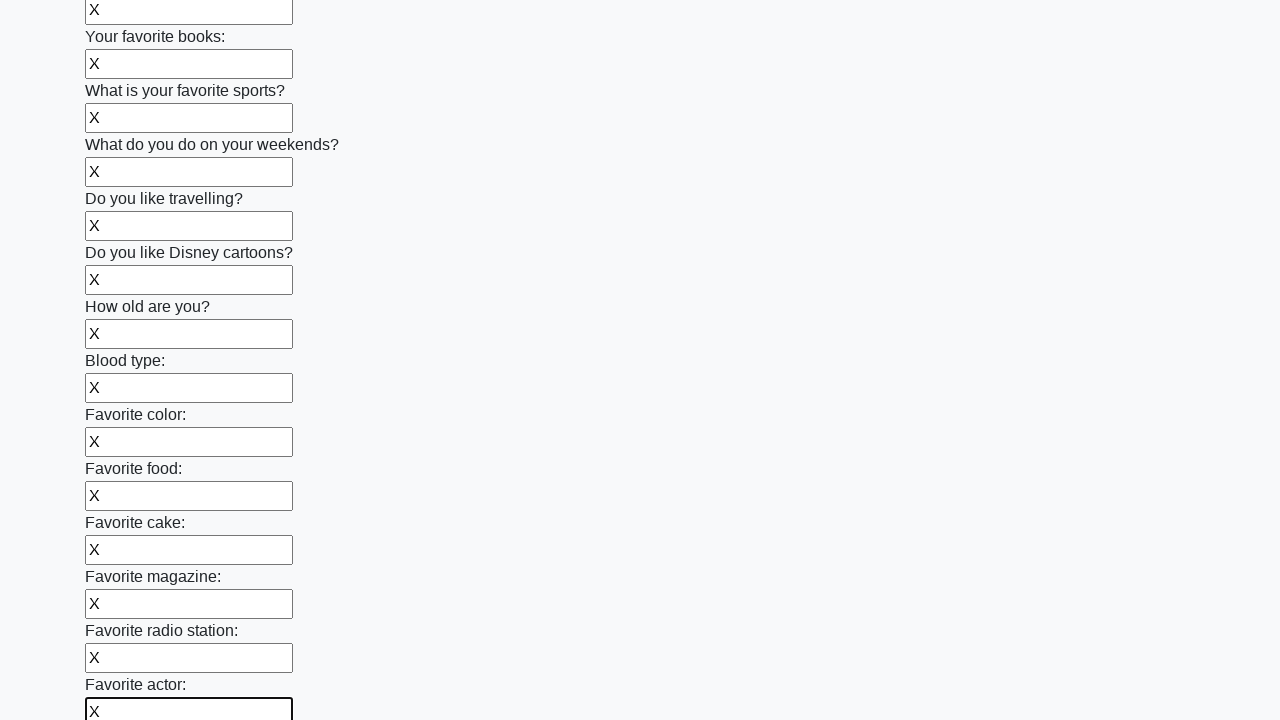

Filled an input field with 'X' on input >> nth=25
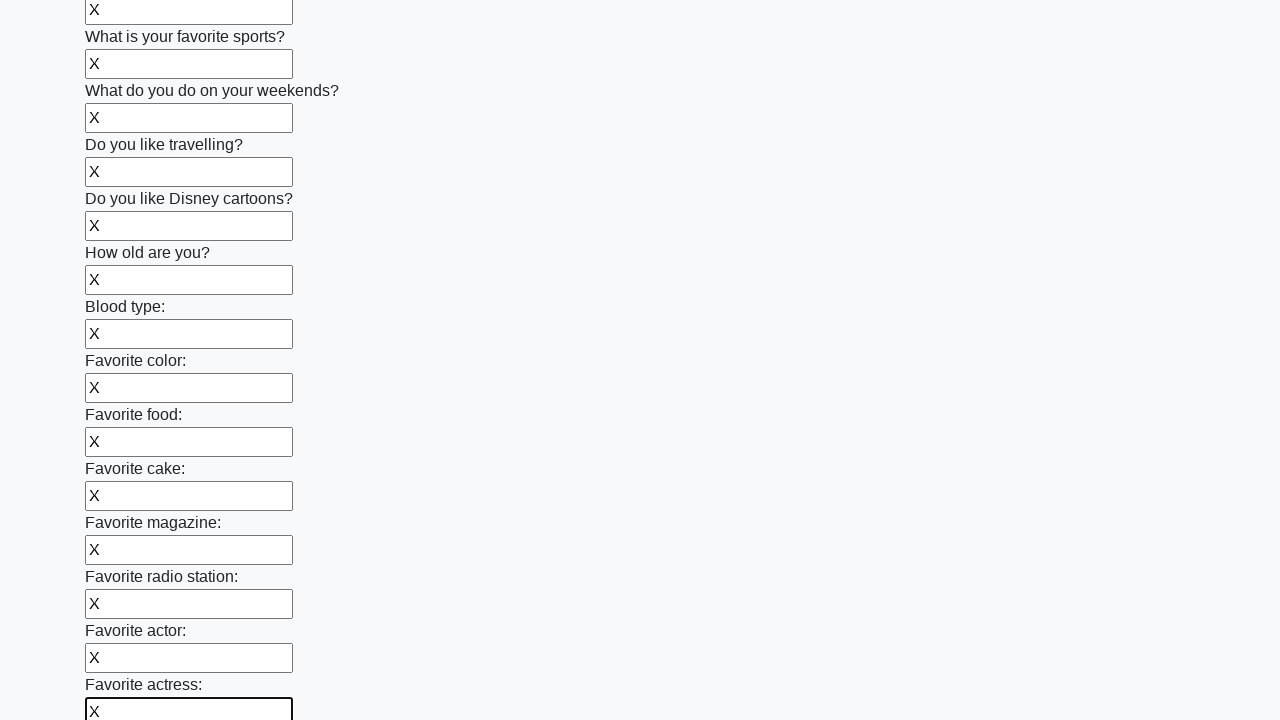

Filled an input field with 'X' on input >> nth=26
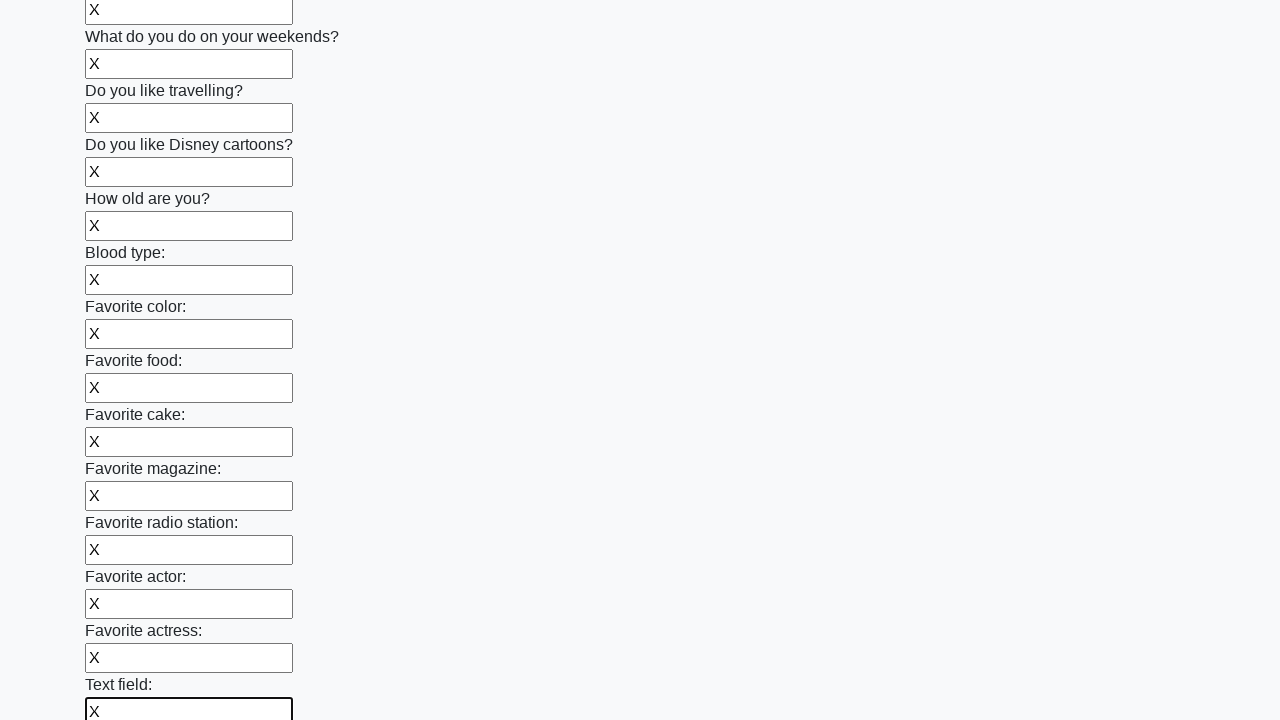

Filled an input field with 'X' on input >> nth=27
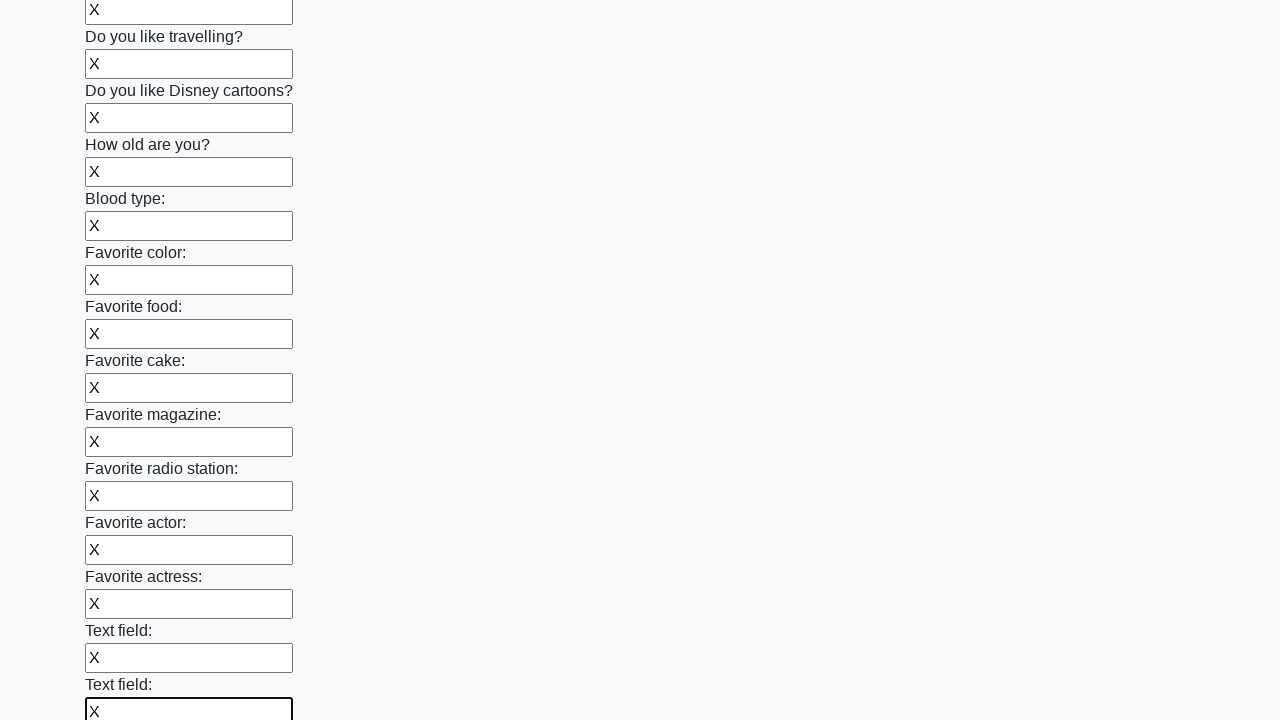

Filled an input field with 'X' on input >> nth=28
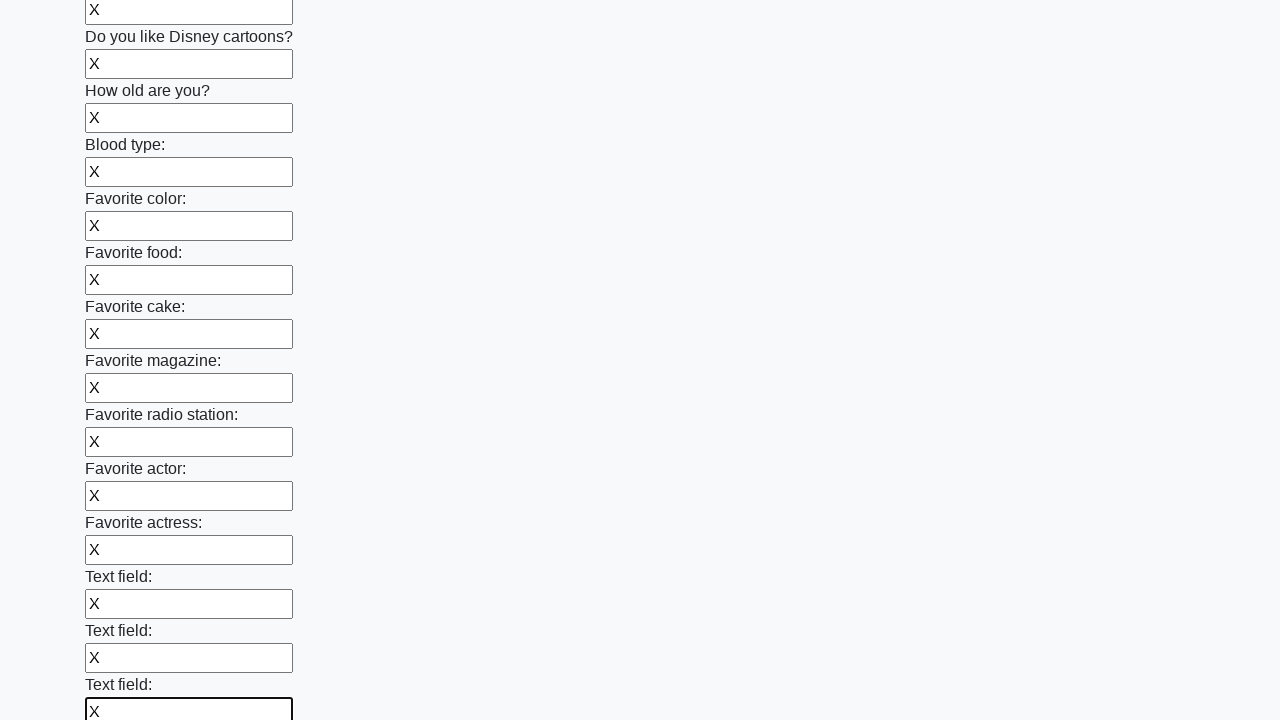

Filled an input field with 'X' on input >> nth=29
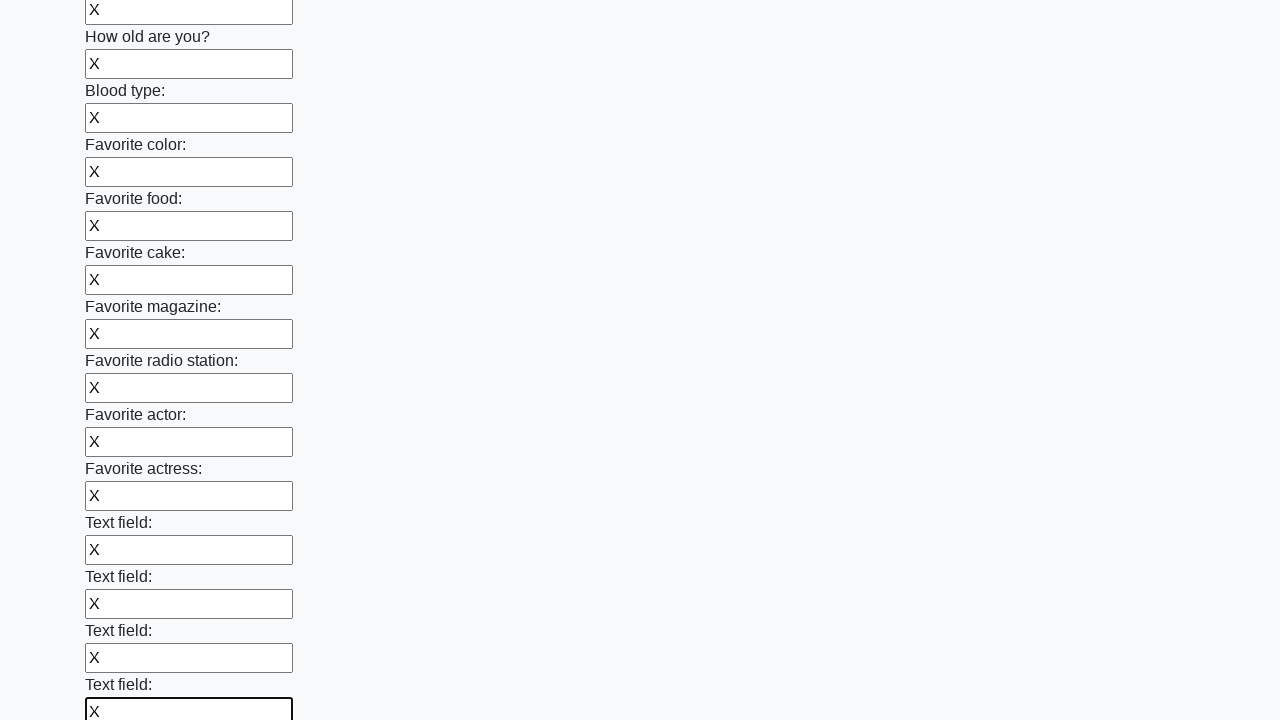

Filled an input field with 'X' on input >> nth=30
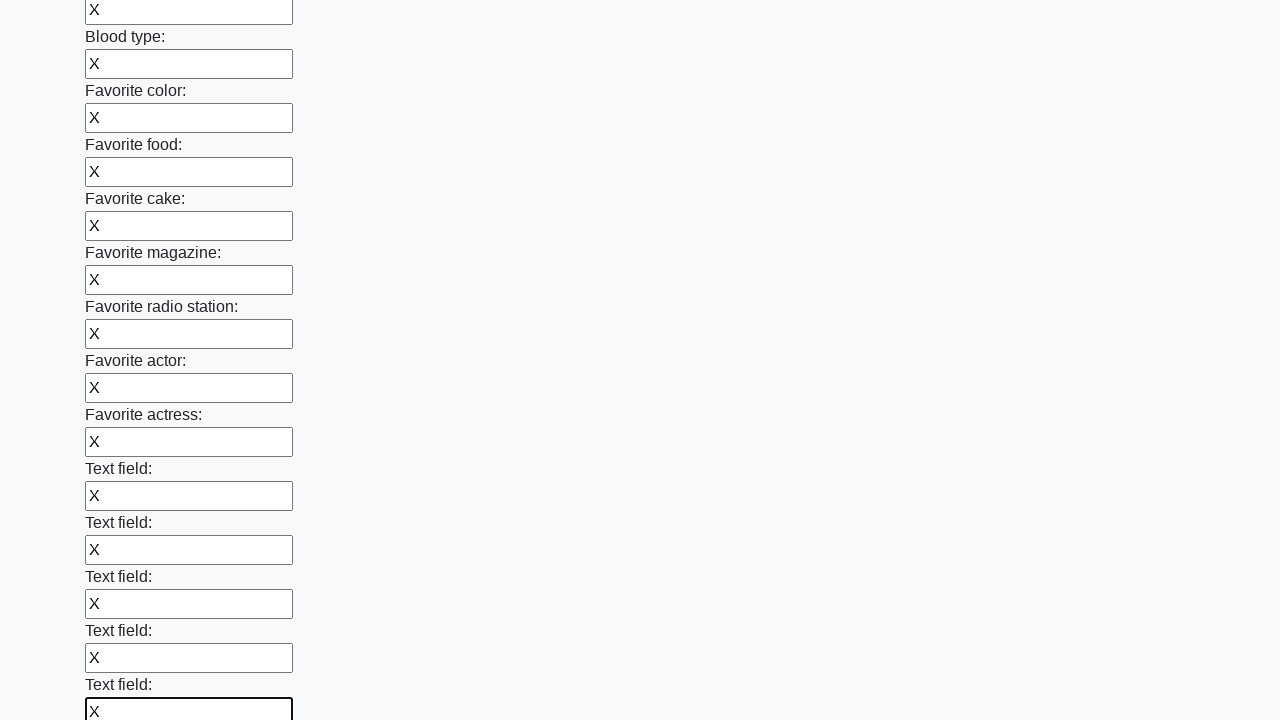

Filled an input field with 'X' on input >> nth=31
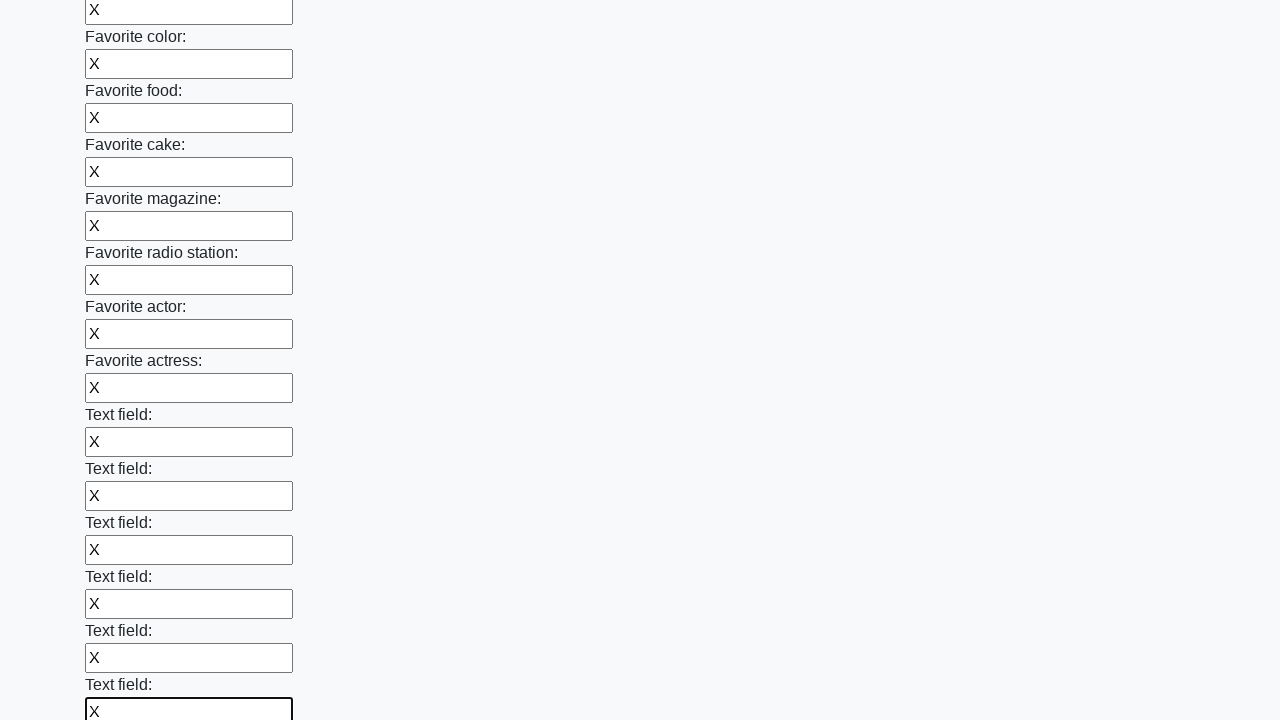

Filled an input field with 'X' on input >> nth=32
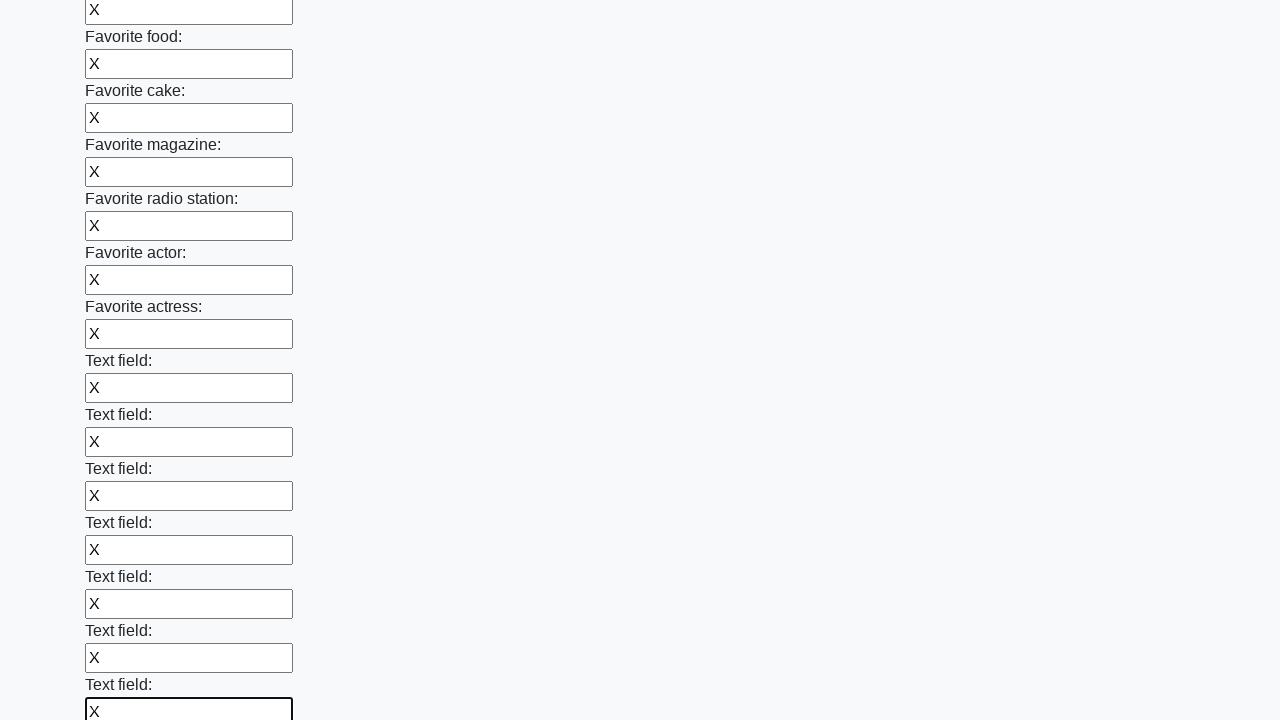

Filled an input field with 'X' on input >> nth=33
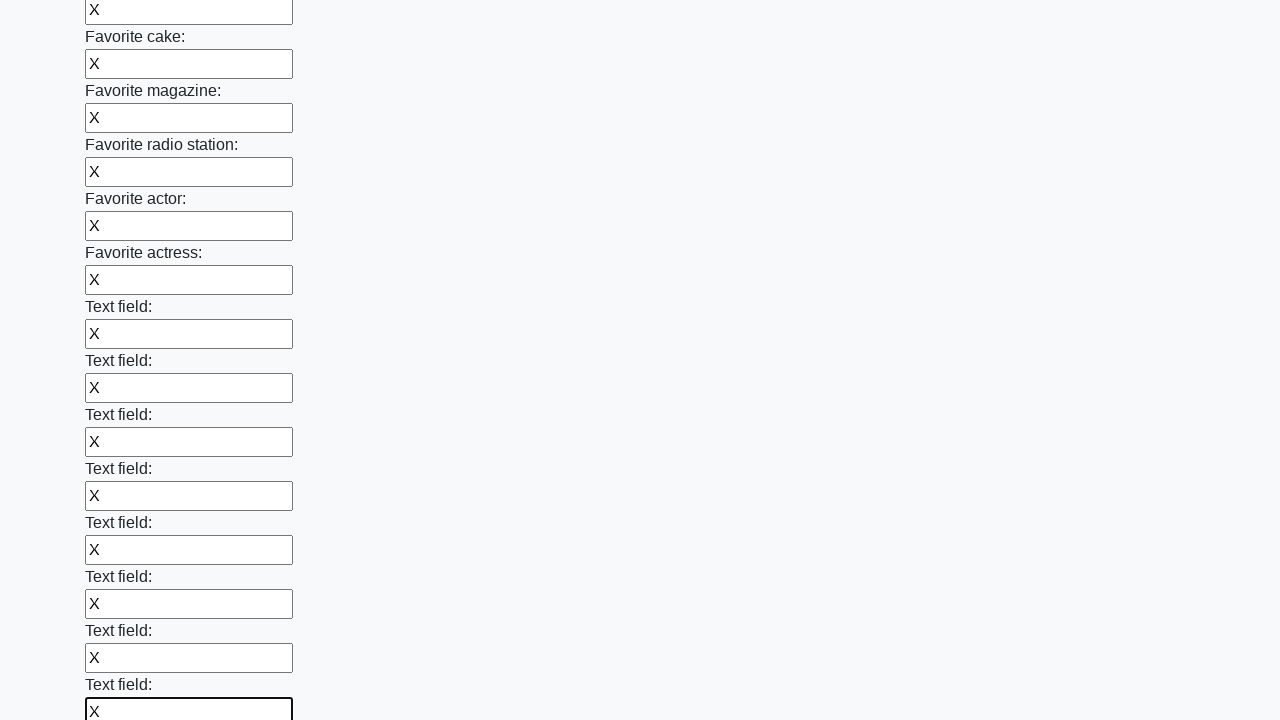

Filled an input field with 'X' on input >> nth=34
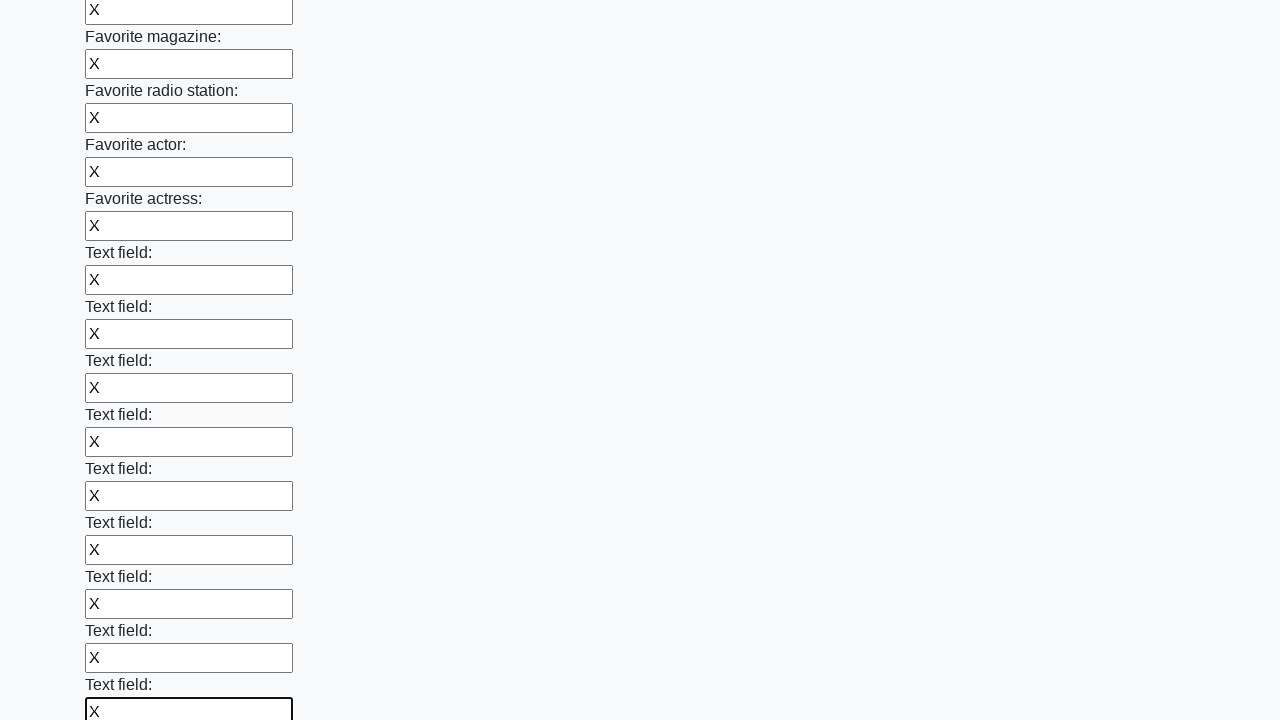

Filled an input field with 'X' on input >> nth=35
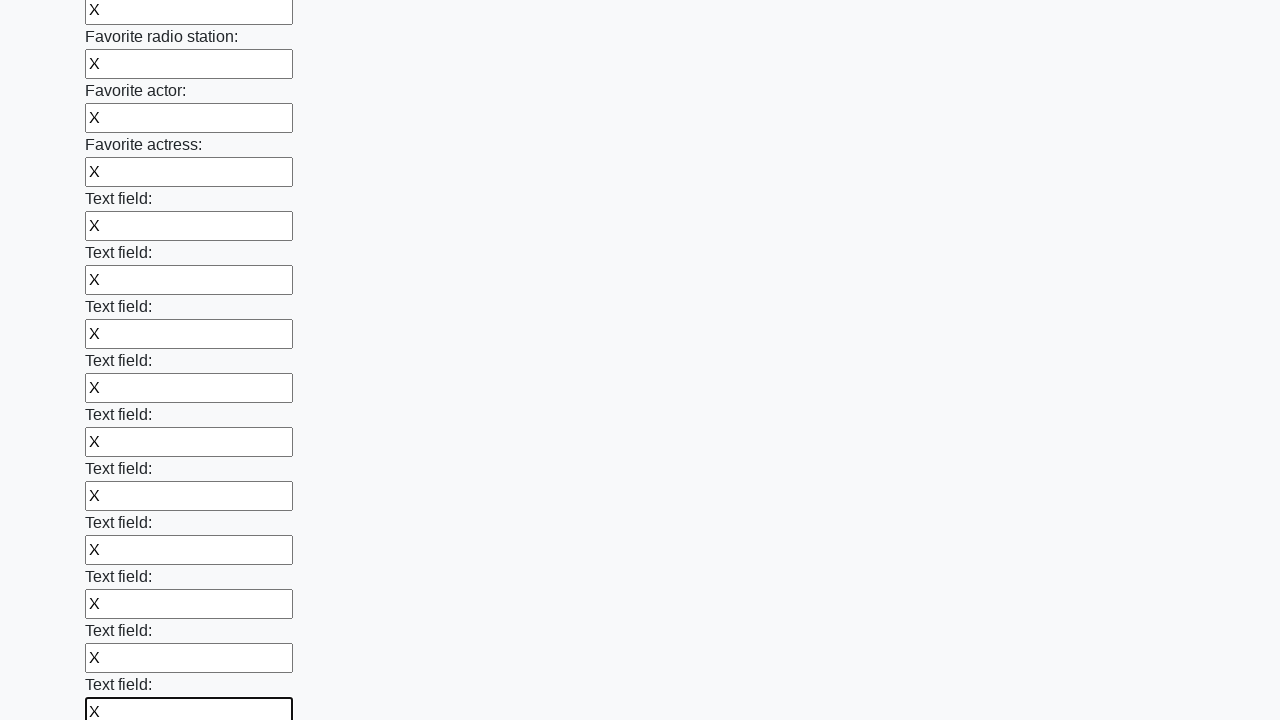

Filled an input field with 'X' on input >> nth=36
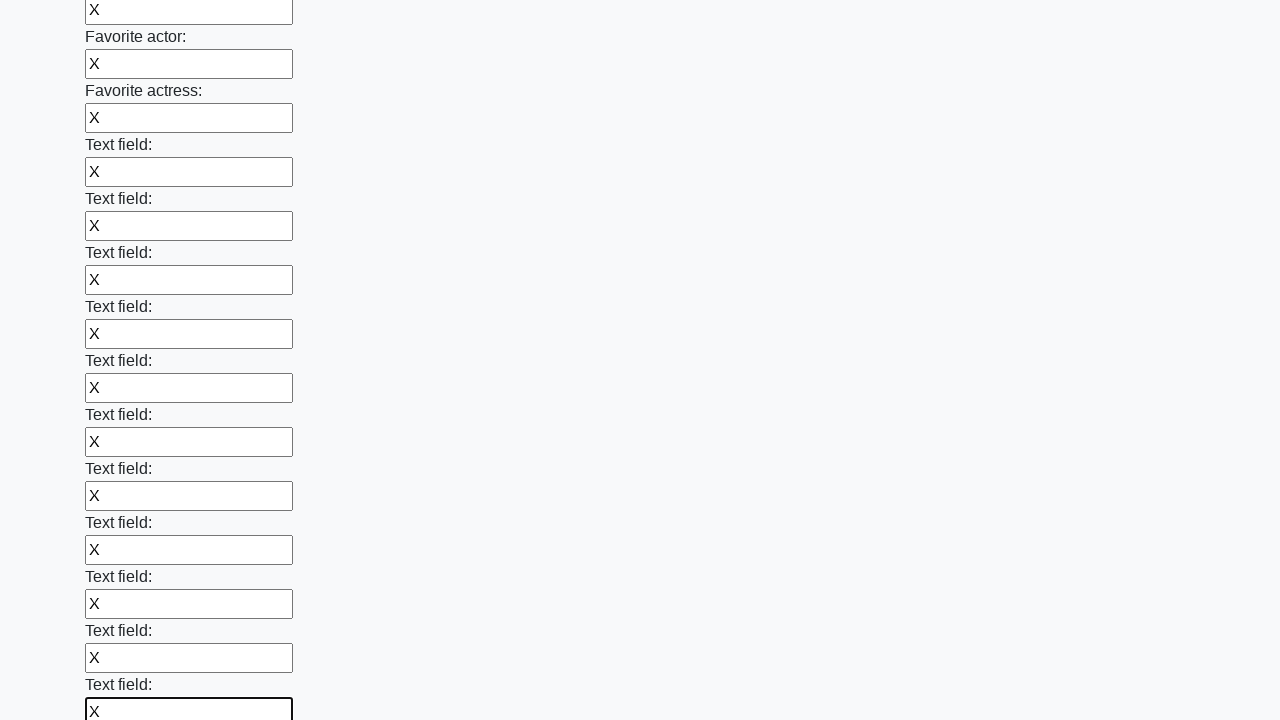

Filled an input field with 'X' on input >> nth=37
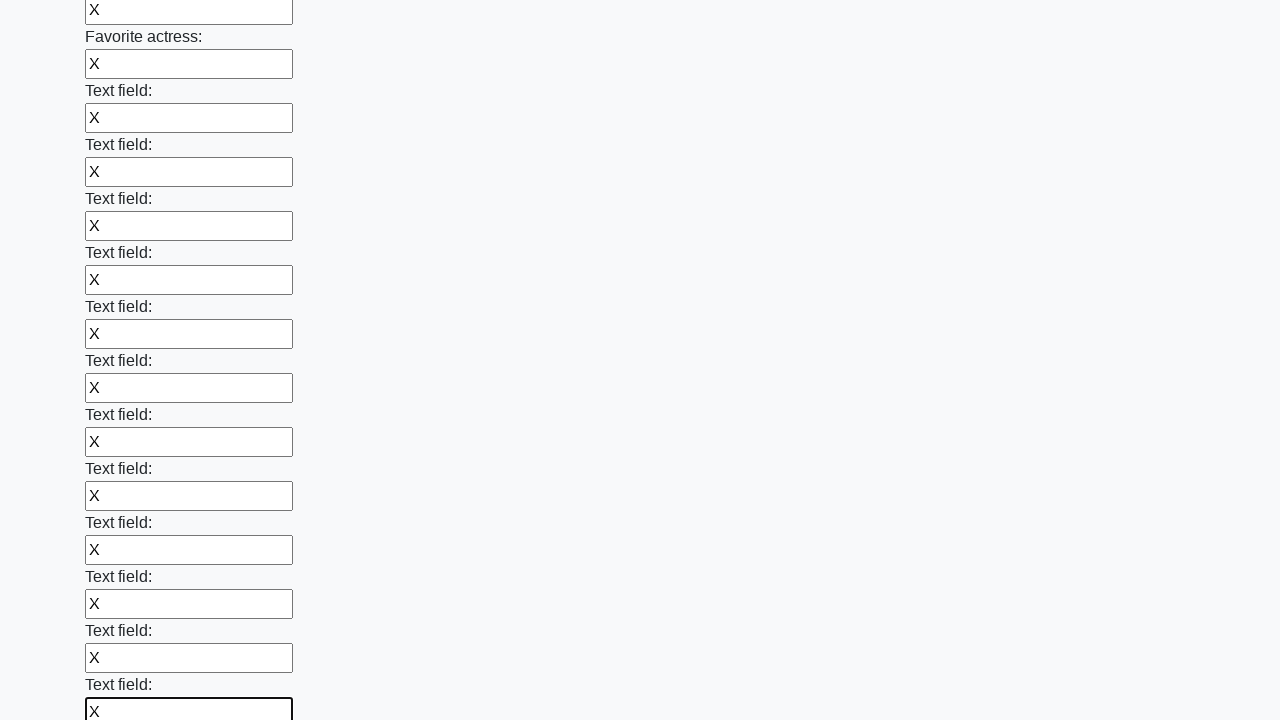

Filled an input field with 'X' on input >> nth=38
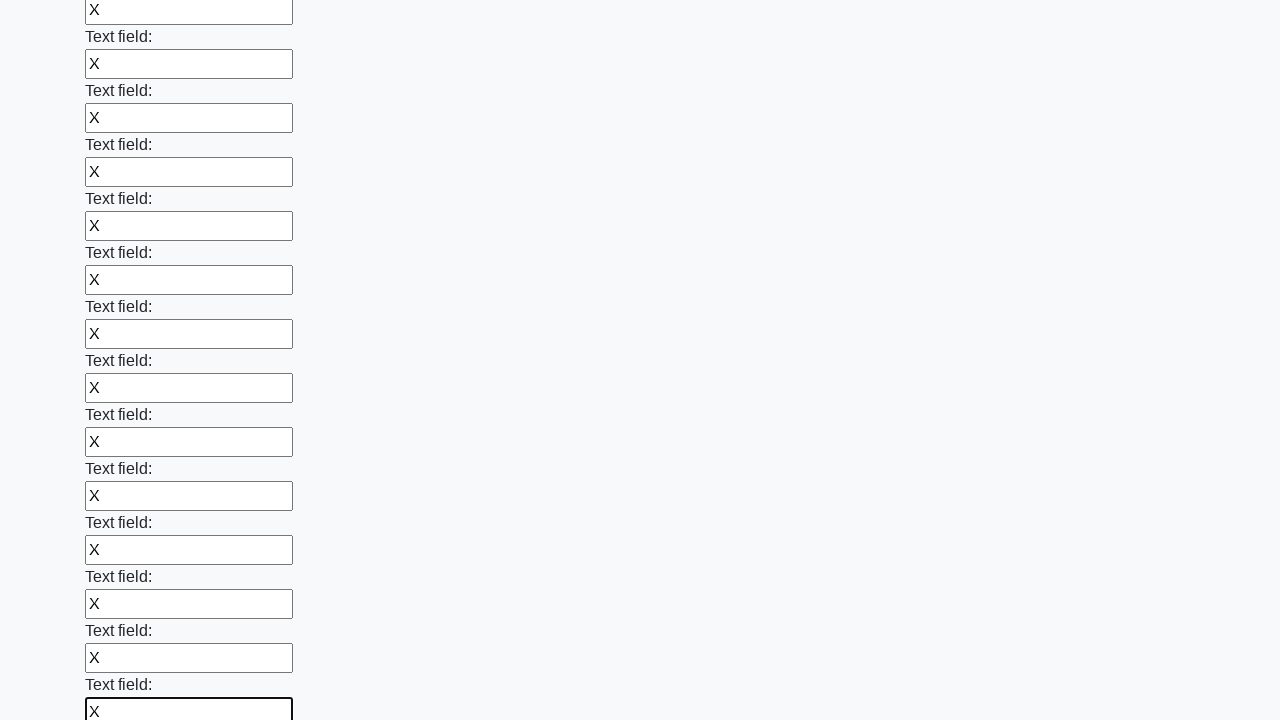

Filled an input field with 'X' on input >> nth=39
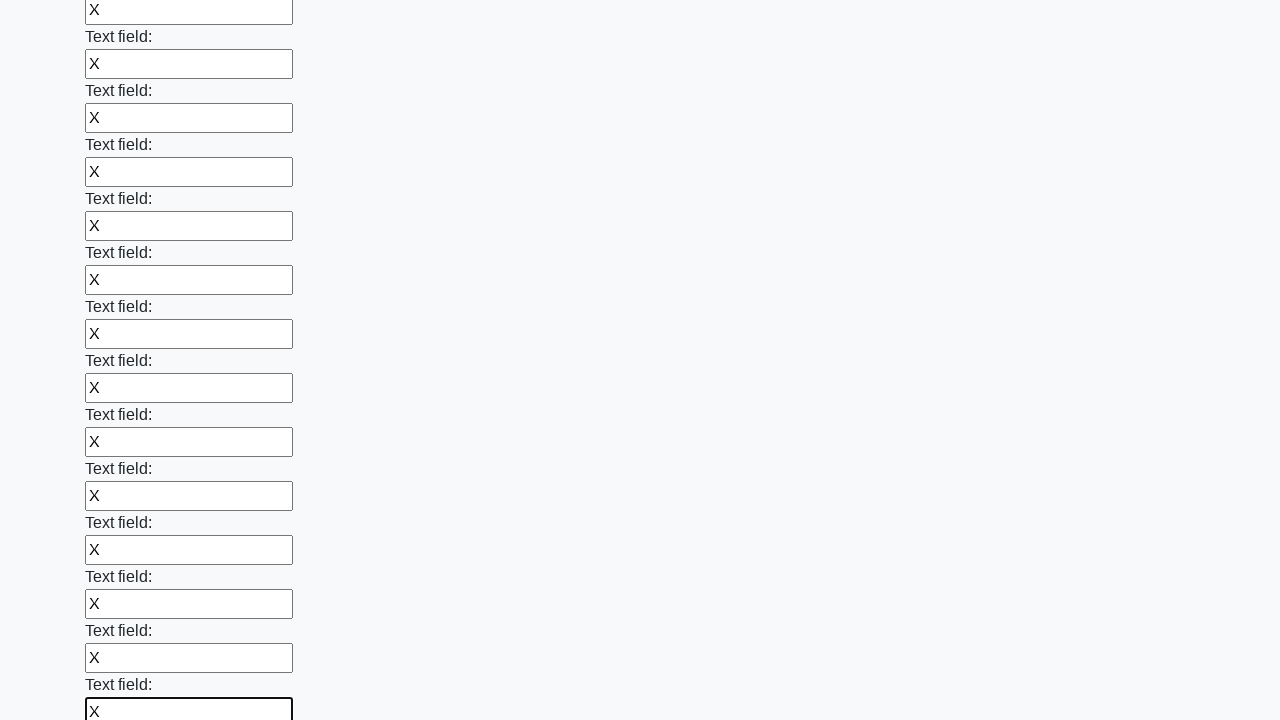

Filled an input field with 'X' on input >> nth=40
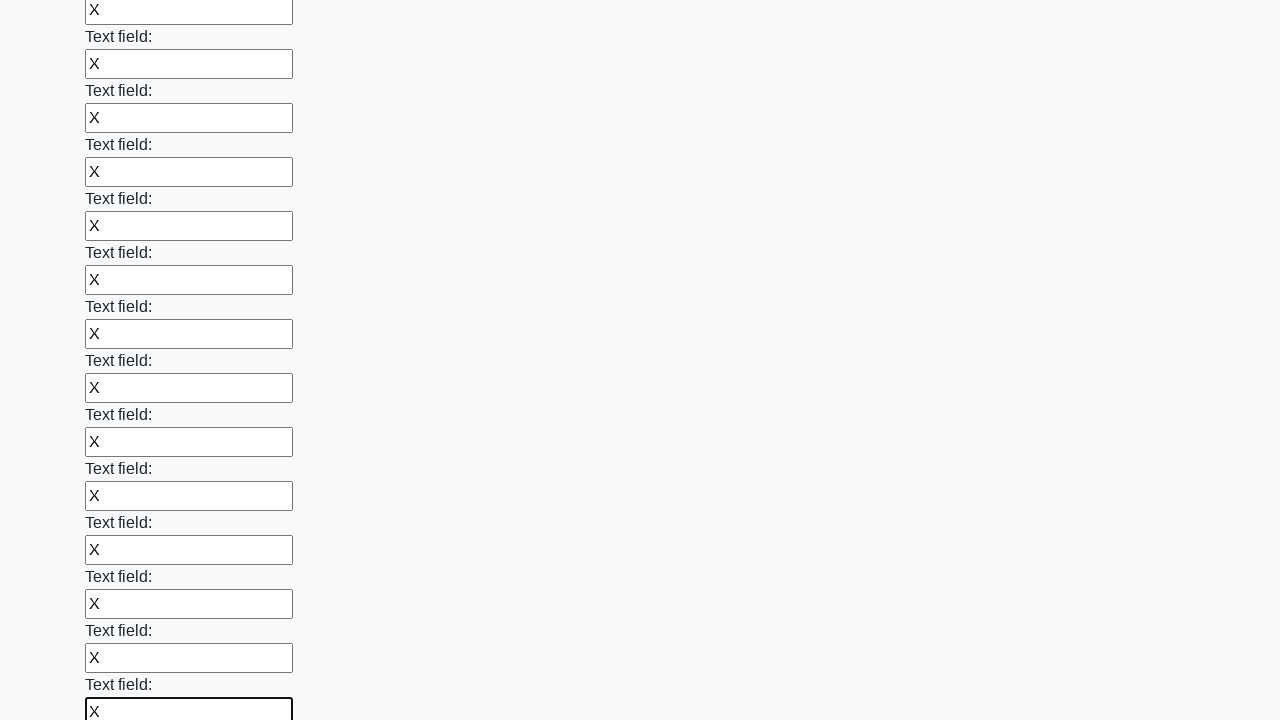

Filled an input field with 'X' on input >> nth=41
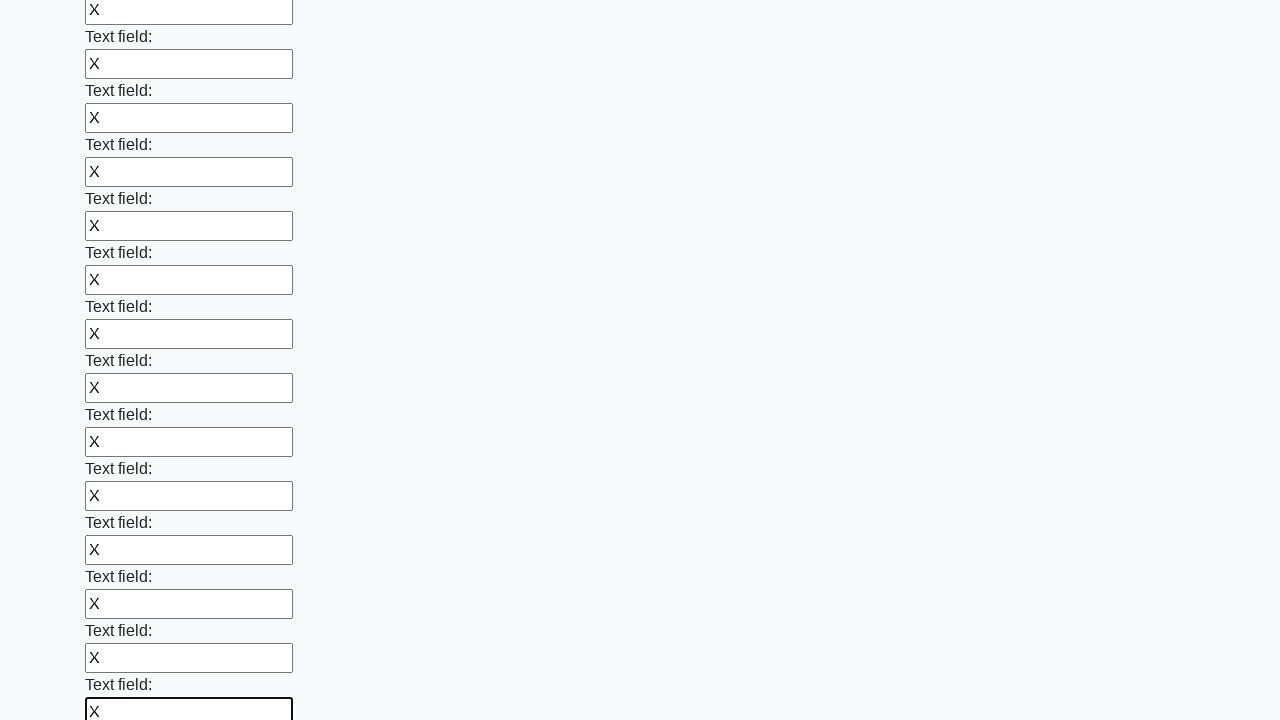

Filled an input field with 'X' on input >> nth=42
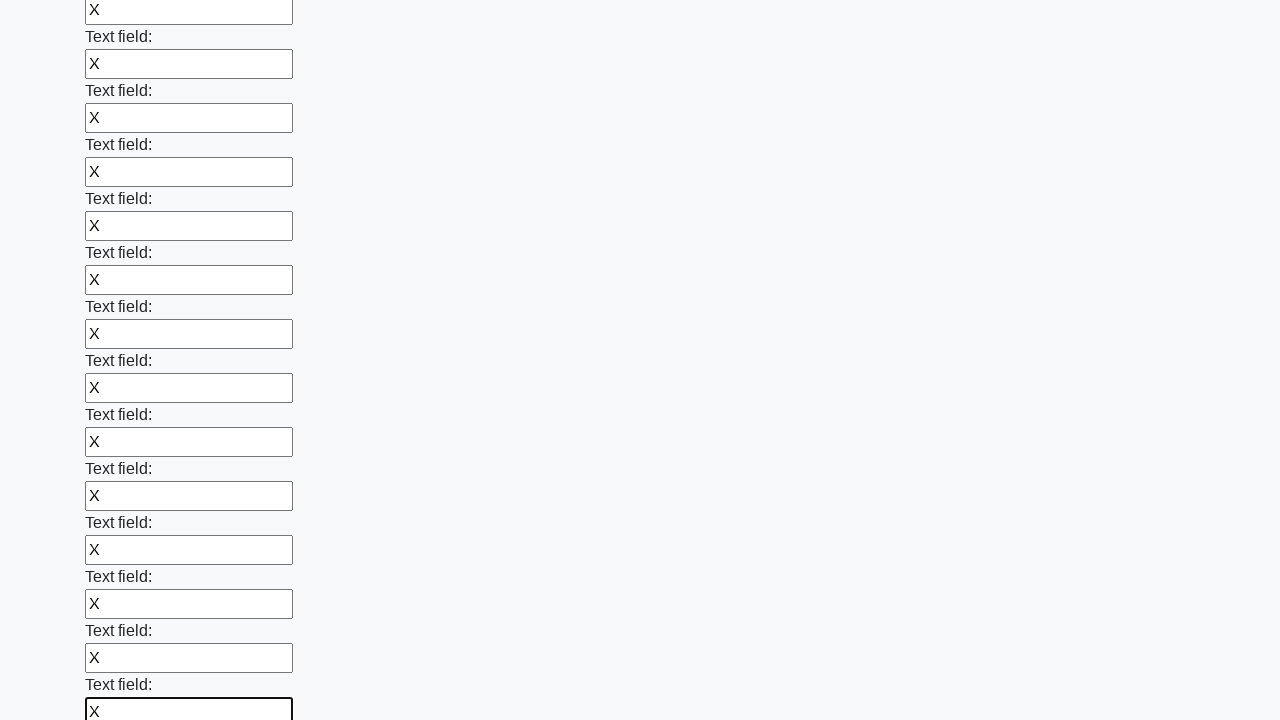

Filled an input field with 'X' on input >> nth=43
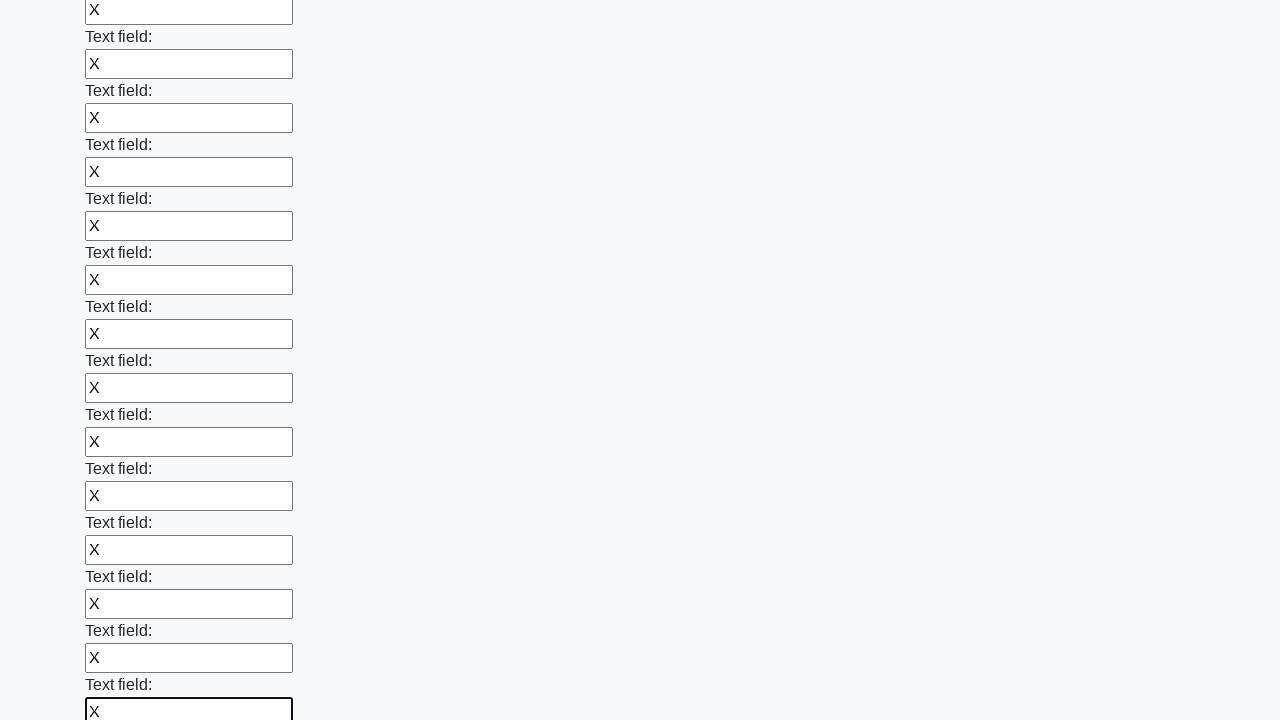

Filled an input field with 'X' on input >> nth=44
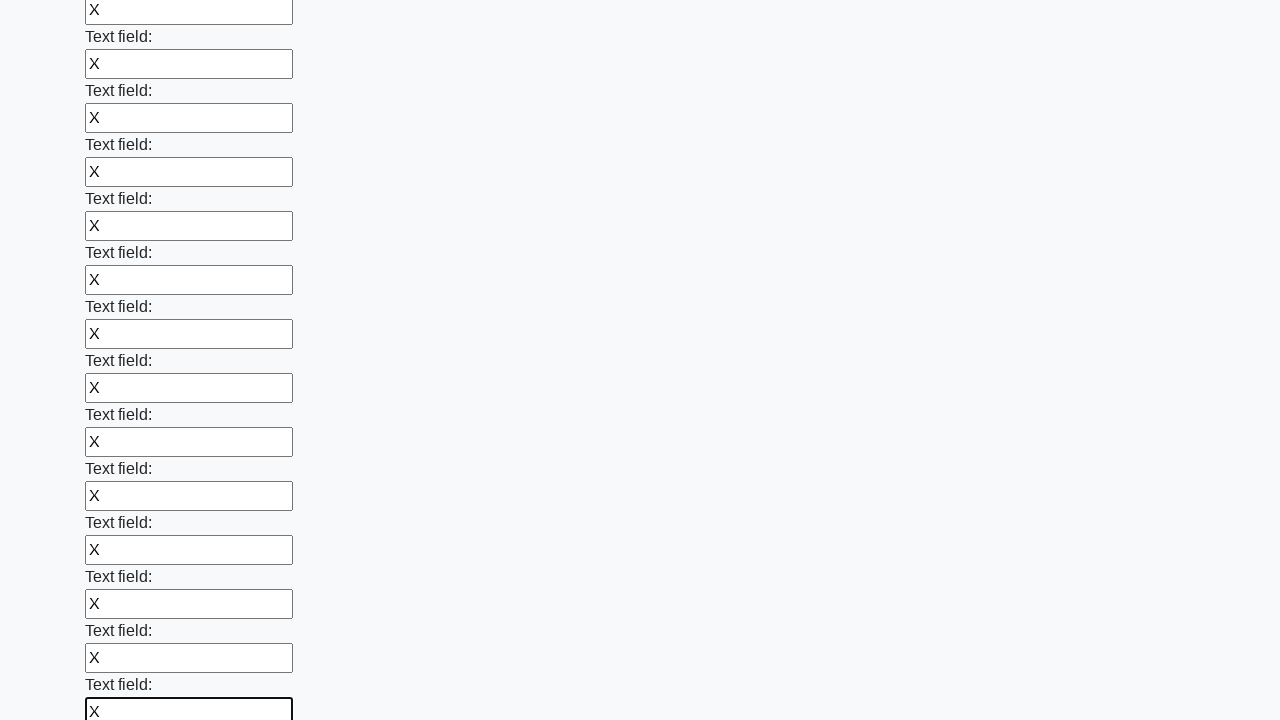

Filled an input field with 'X' on input >> nth=45
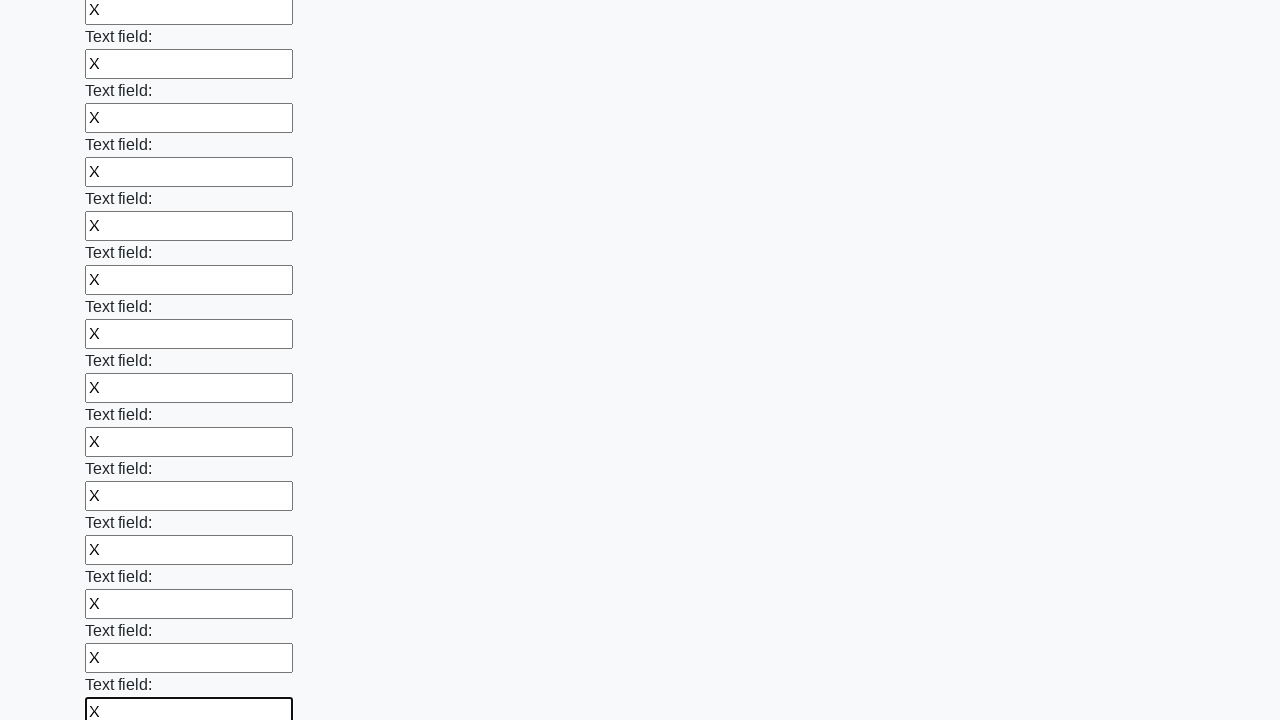

Filled an input field with 'X' on input >> nth=46
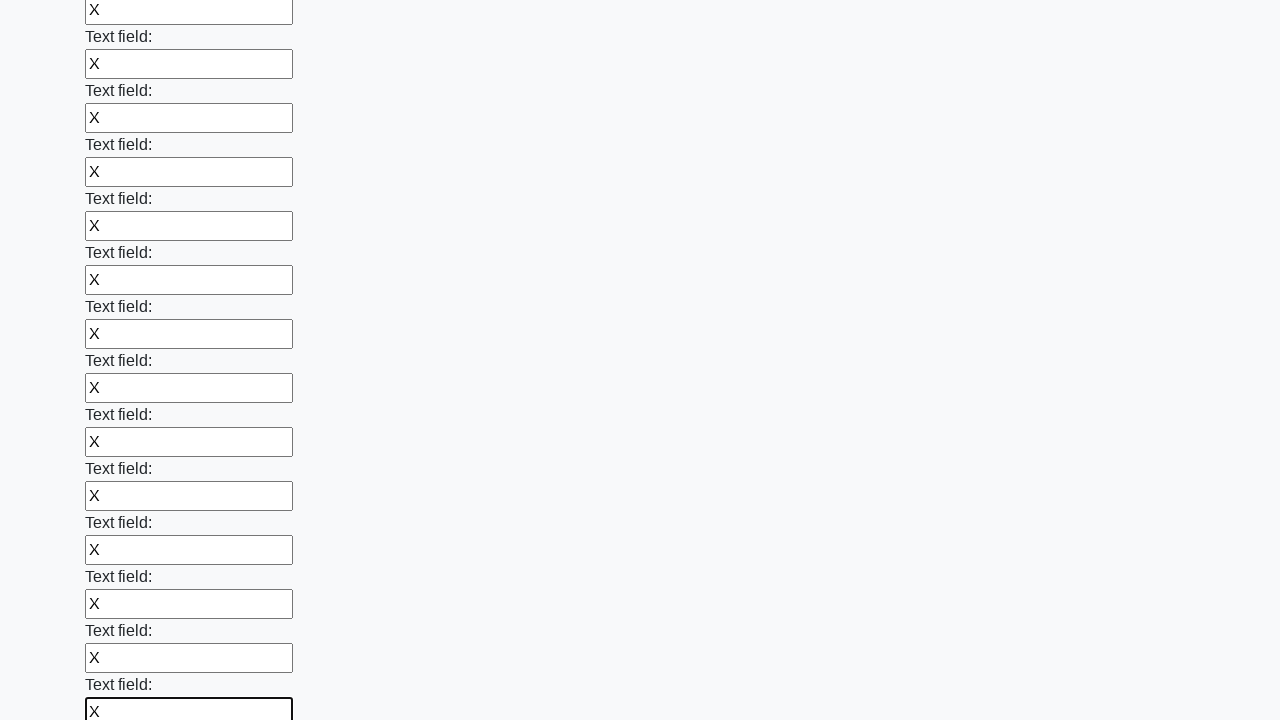

Filled an input field with 'X' on input >> nth=47
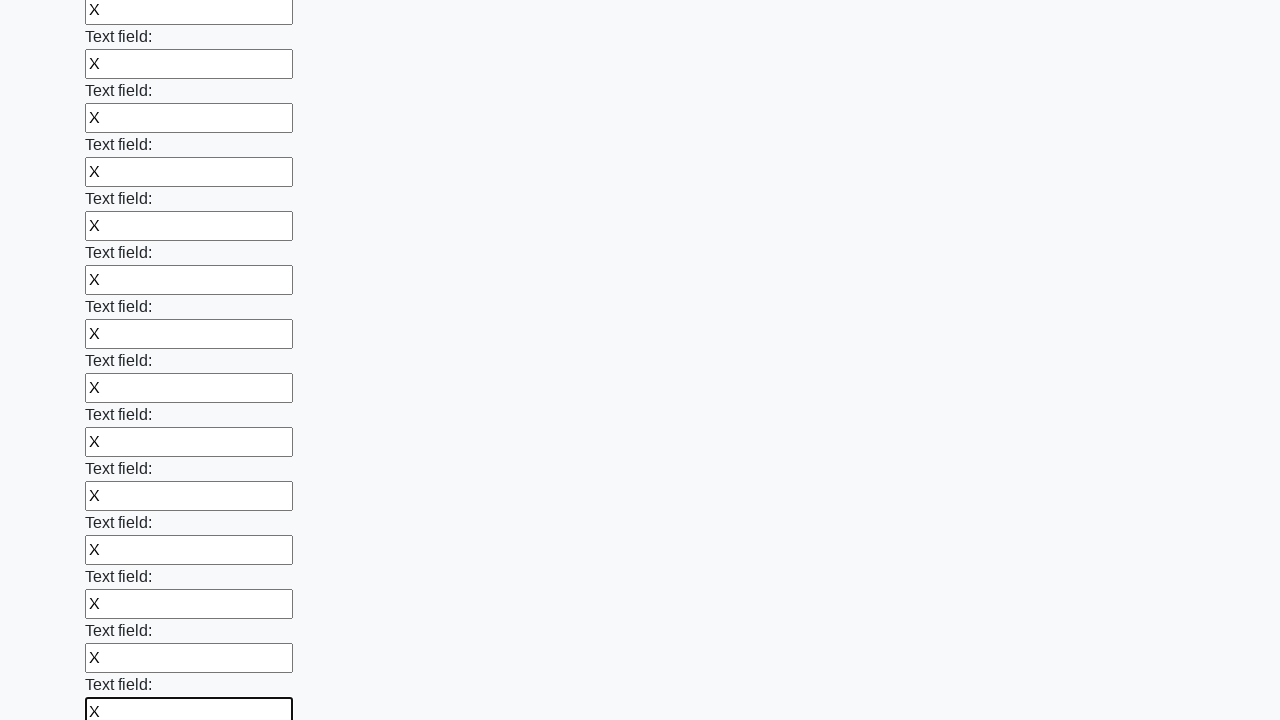

Filled an input field with 'X' on input >> nth=48
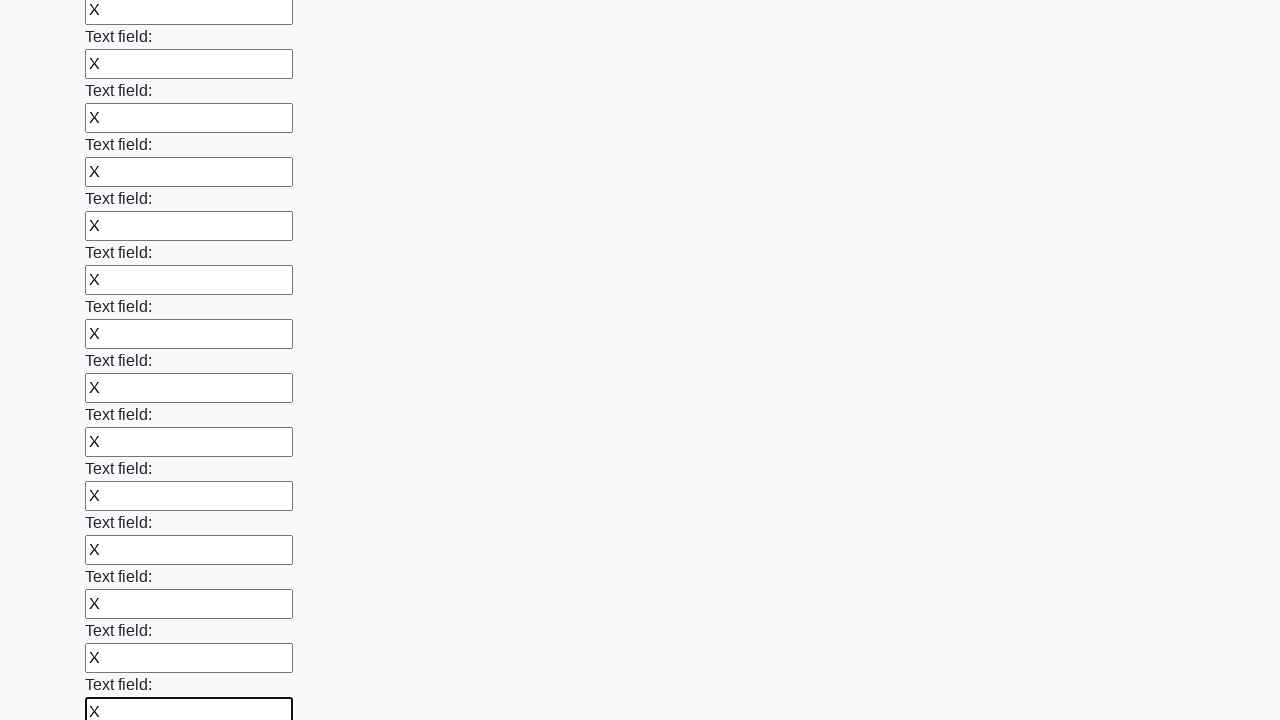

Filled an input field with 'X' on input >> nth=49
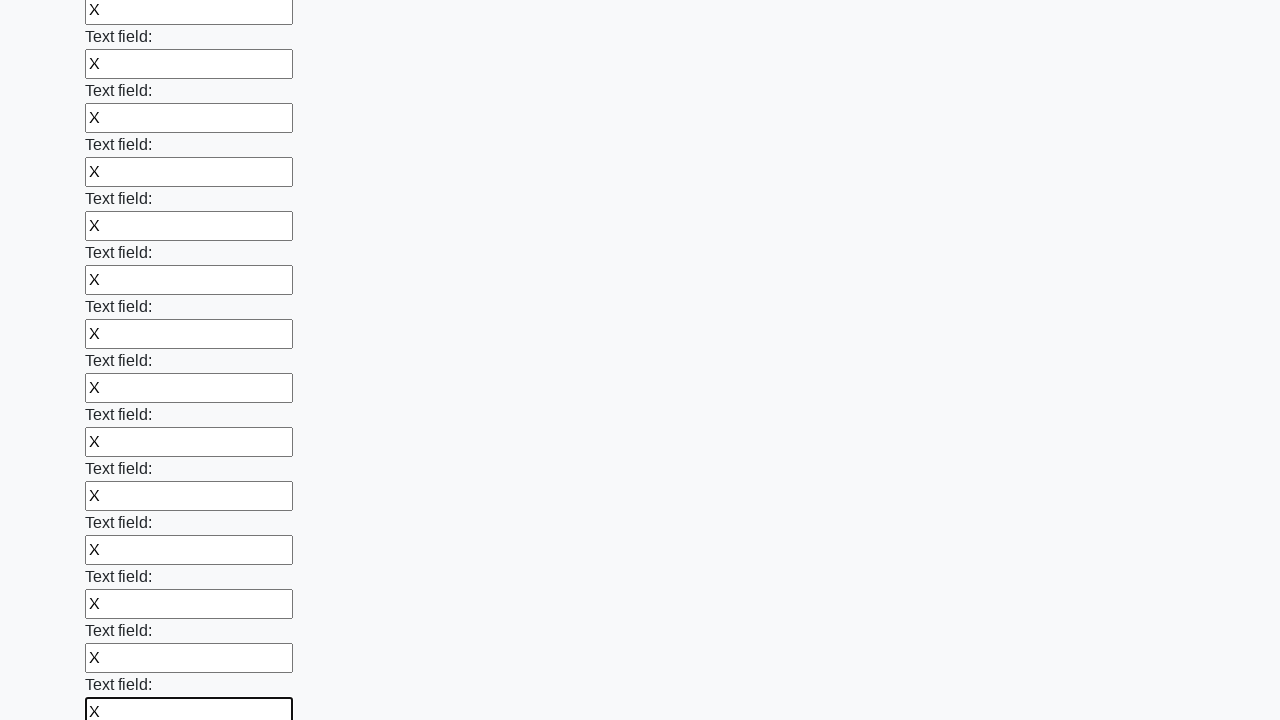

Filled an input field with 'X' on input >> nth=50
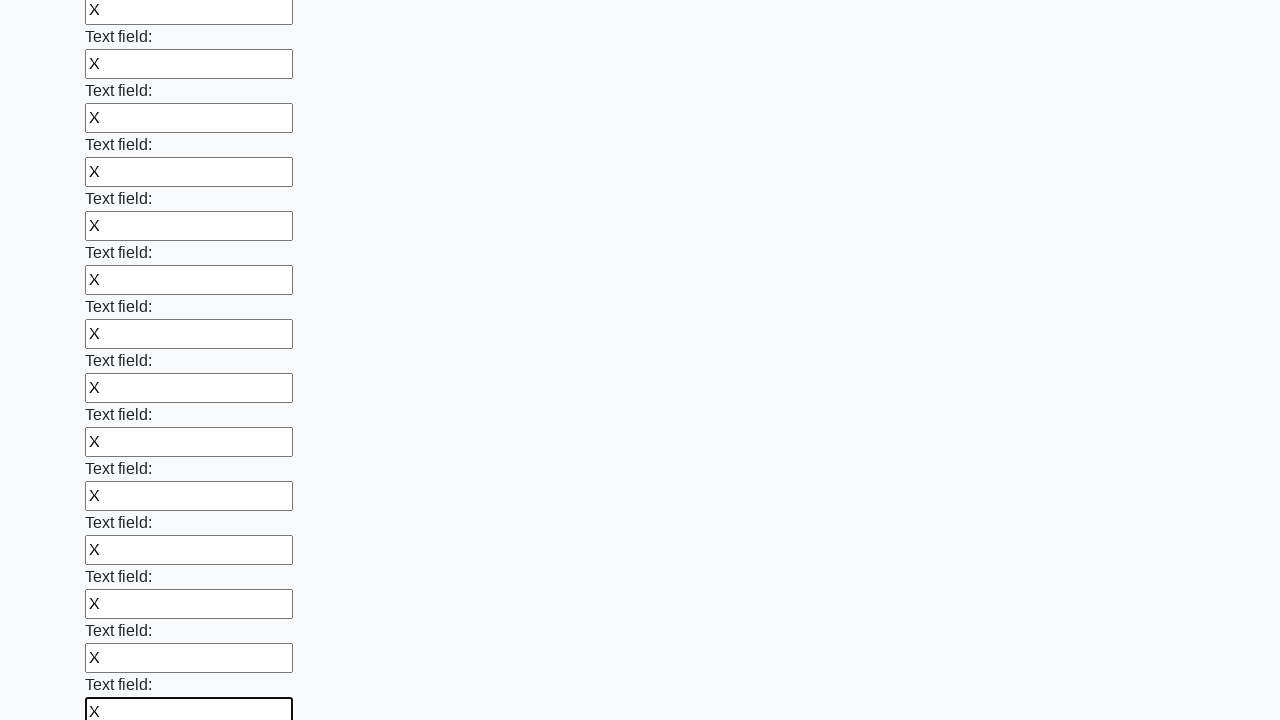

Filled an input field with 'X' on input >> nth=51
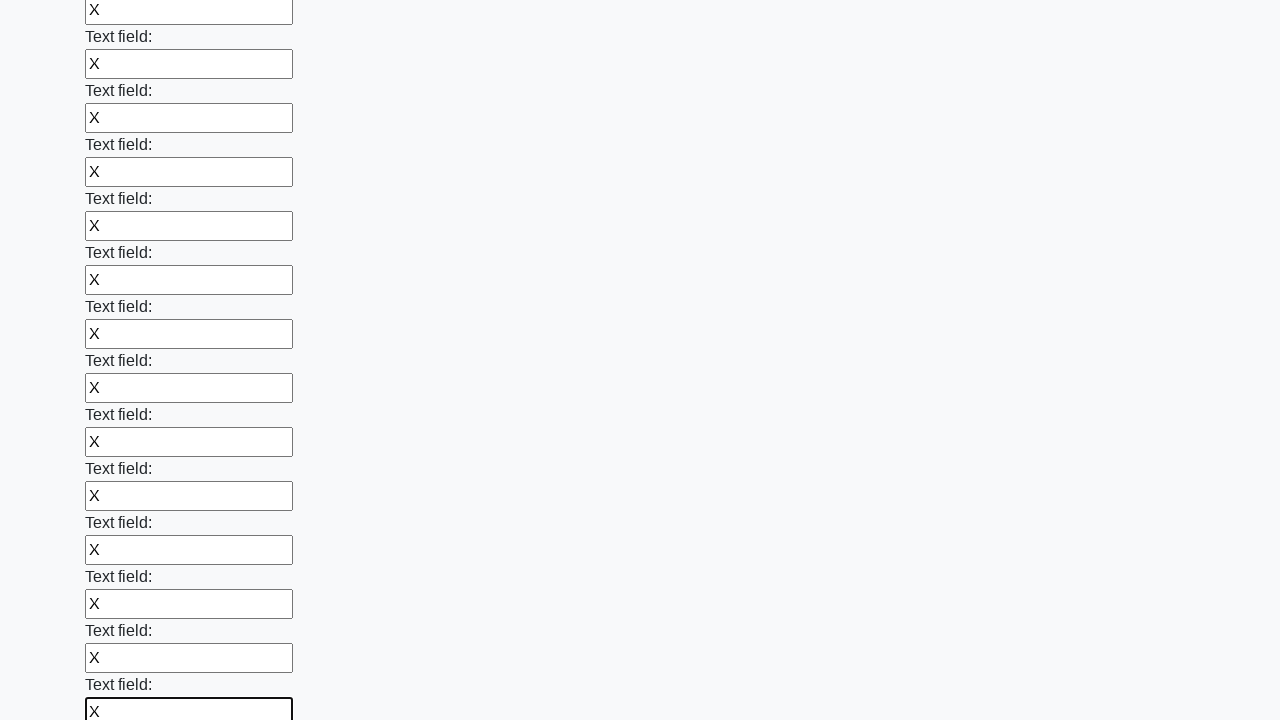

Filled an input field with 'X' on input >> nth=52
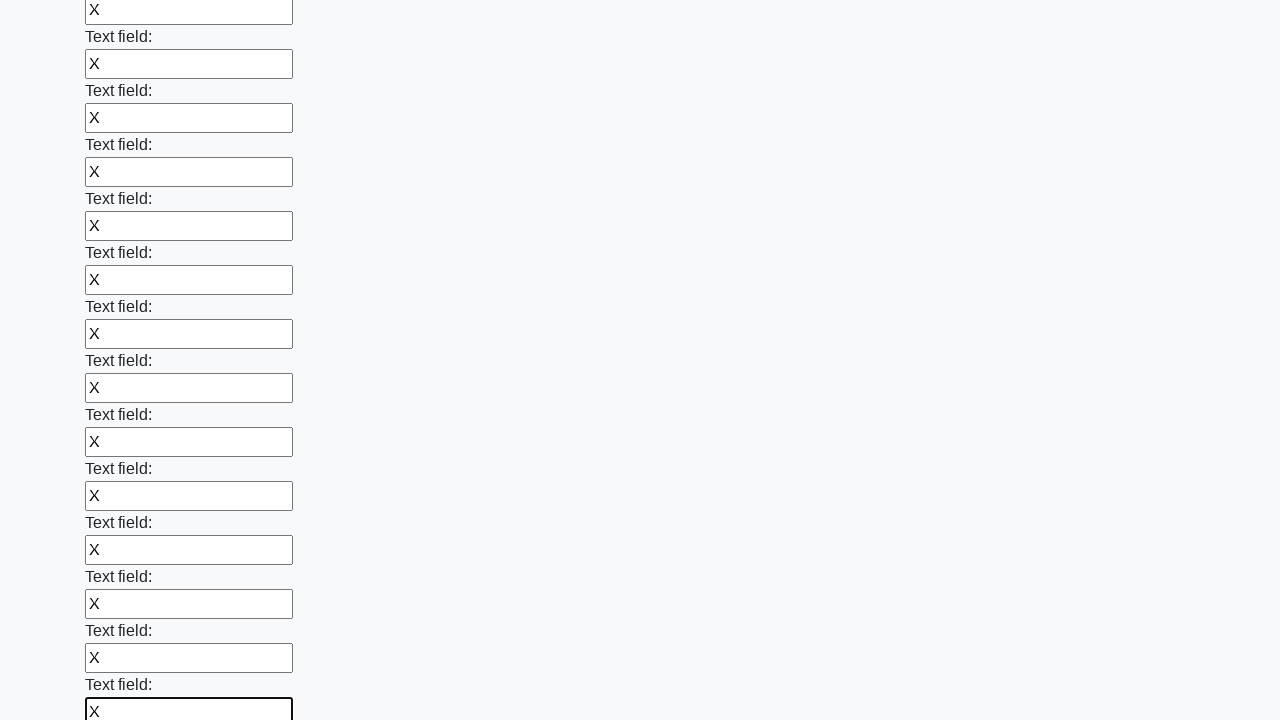

Filled an input field with 'X' on input >> nth=53
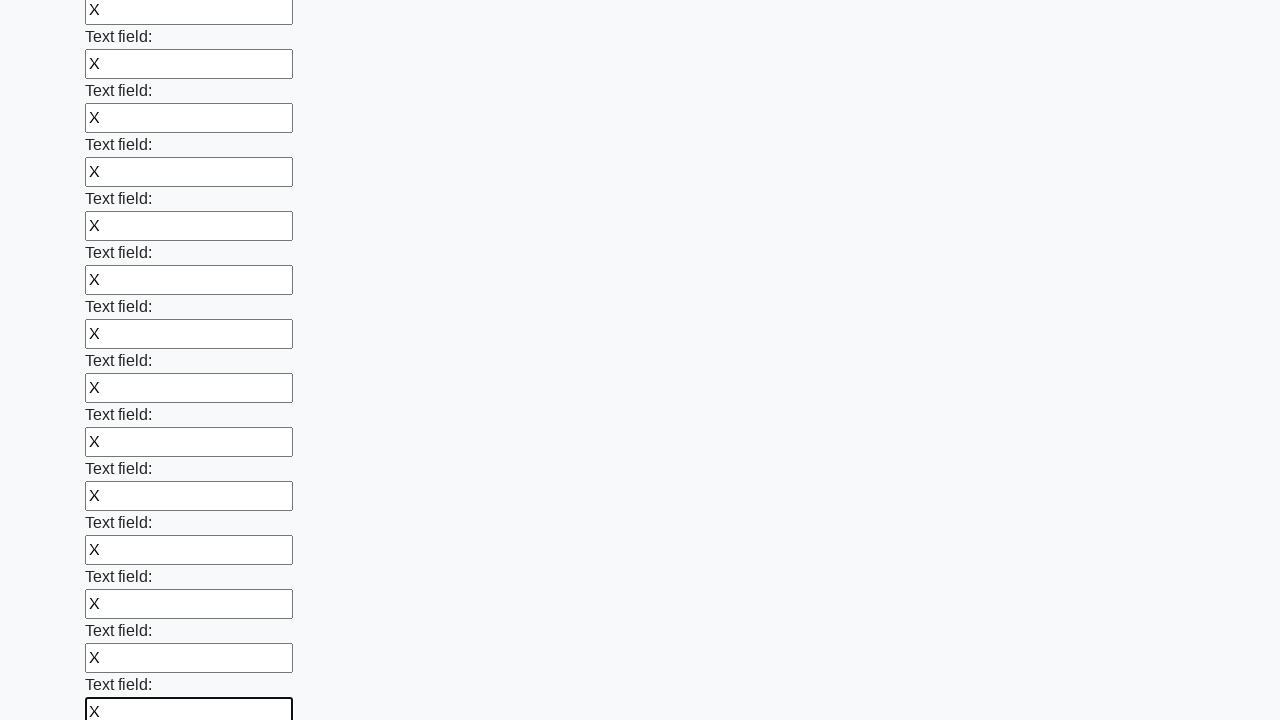

Filled an input field with 'X' on input >> nth=54
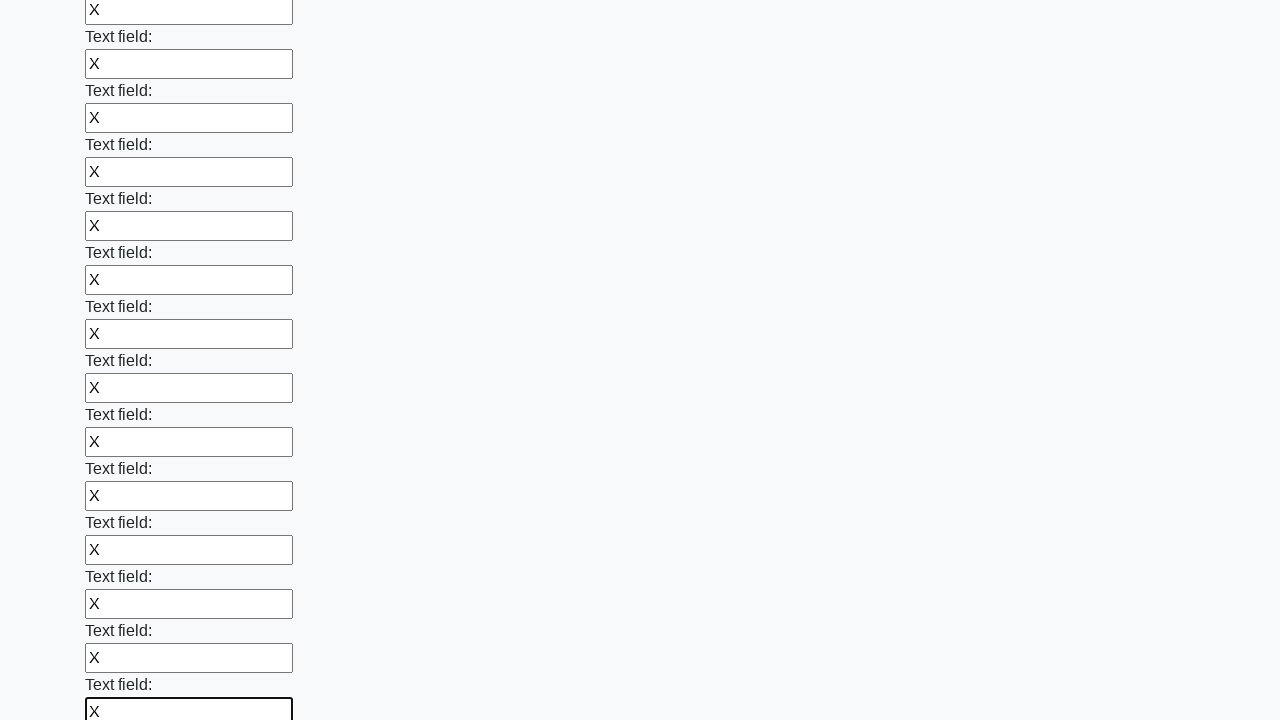

Filled an input field with 'X' on input >> nth=55
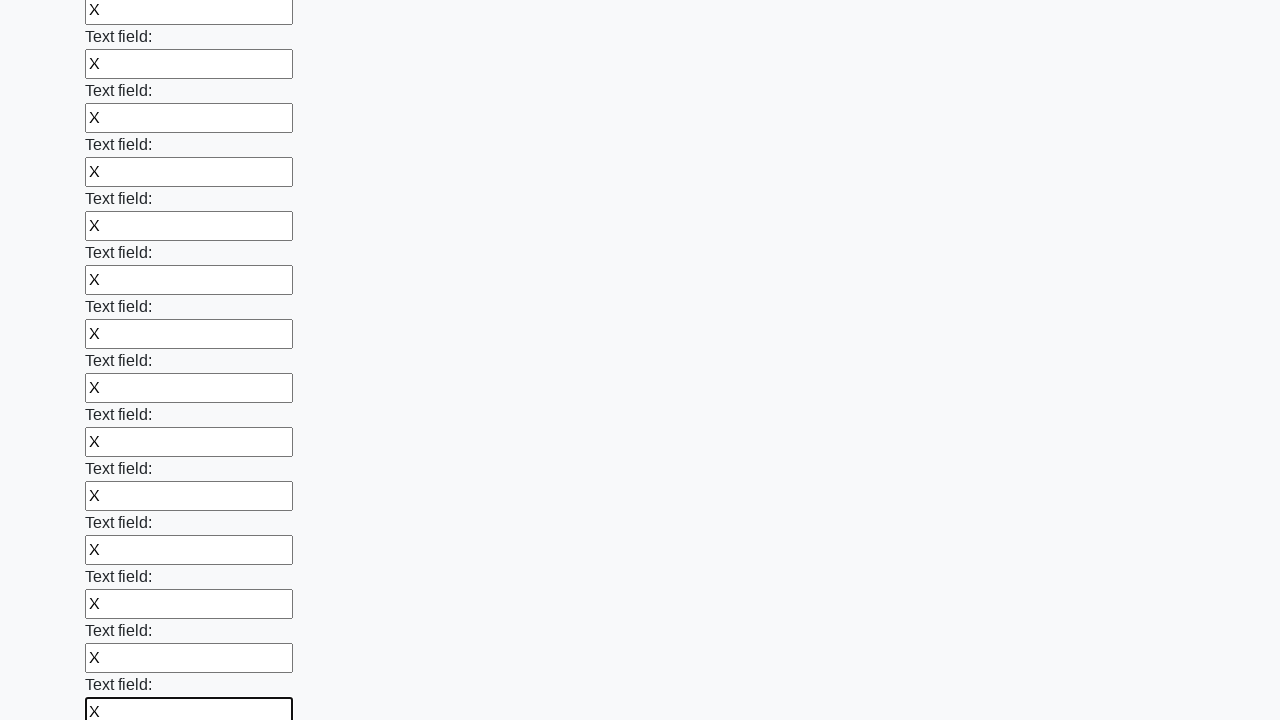

Filled an input field with 'X' on input >> nth=56
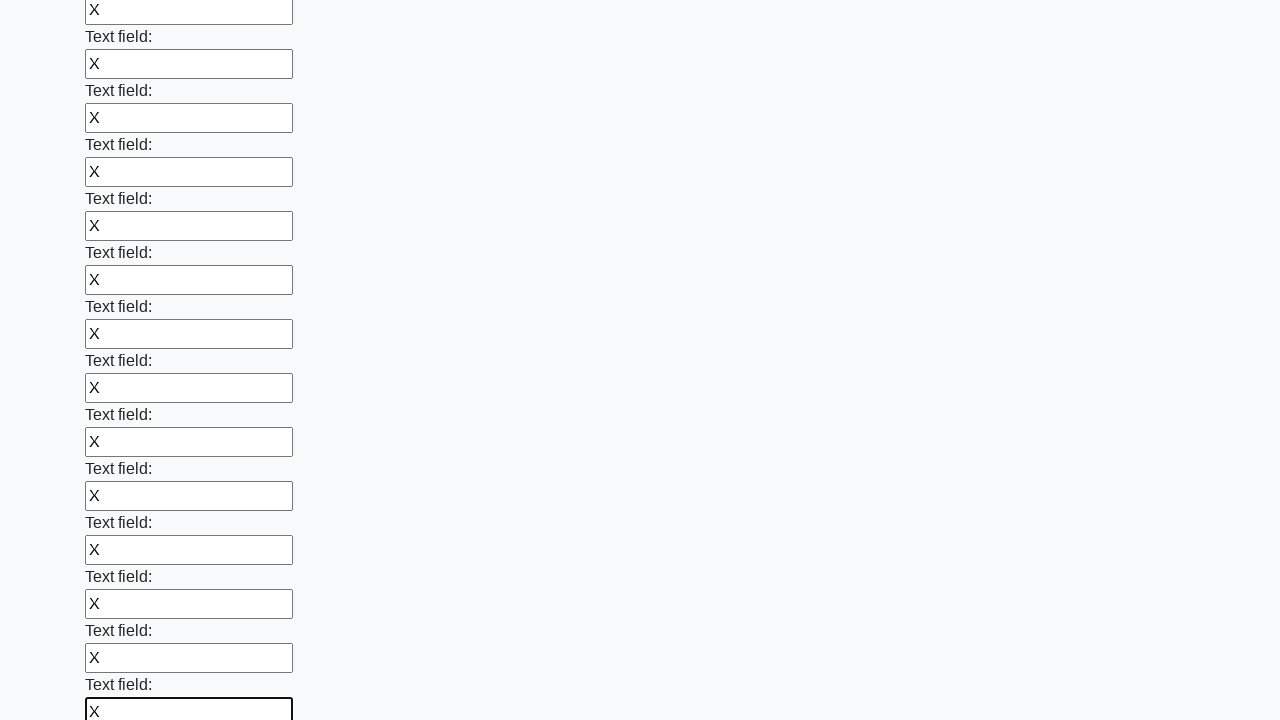

Filled an input field with 'X' on input >> nth=57
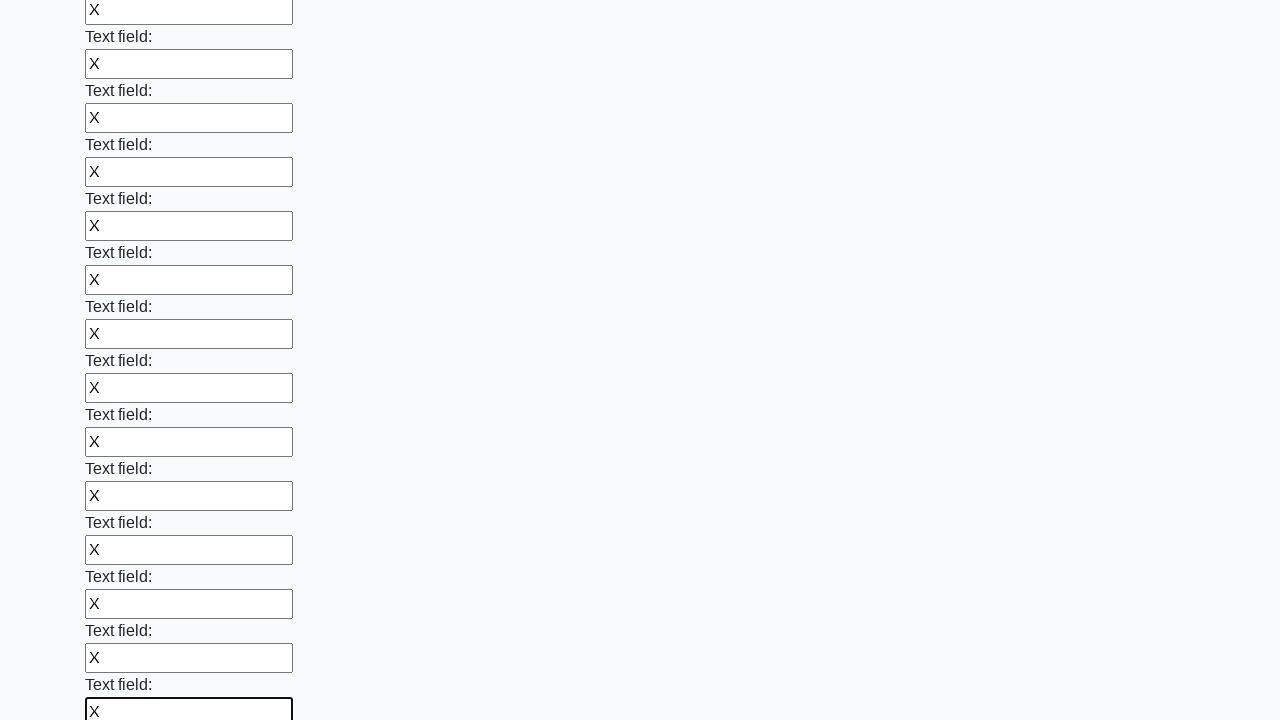

Filled an input field with 'X' on input >> nth=58
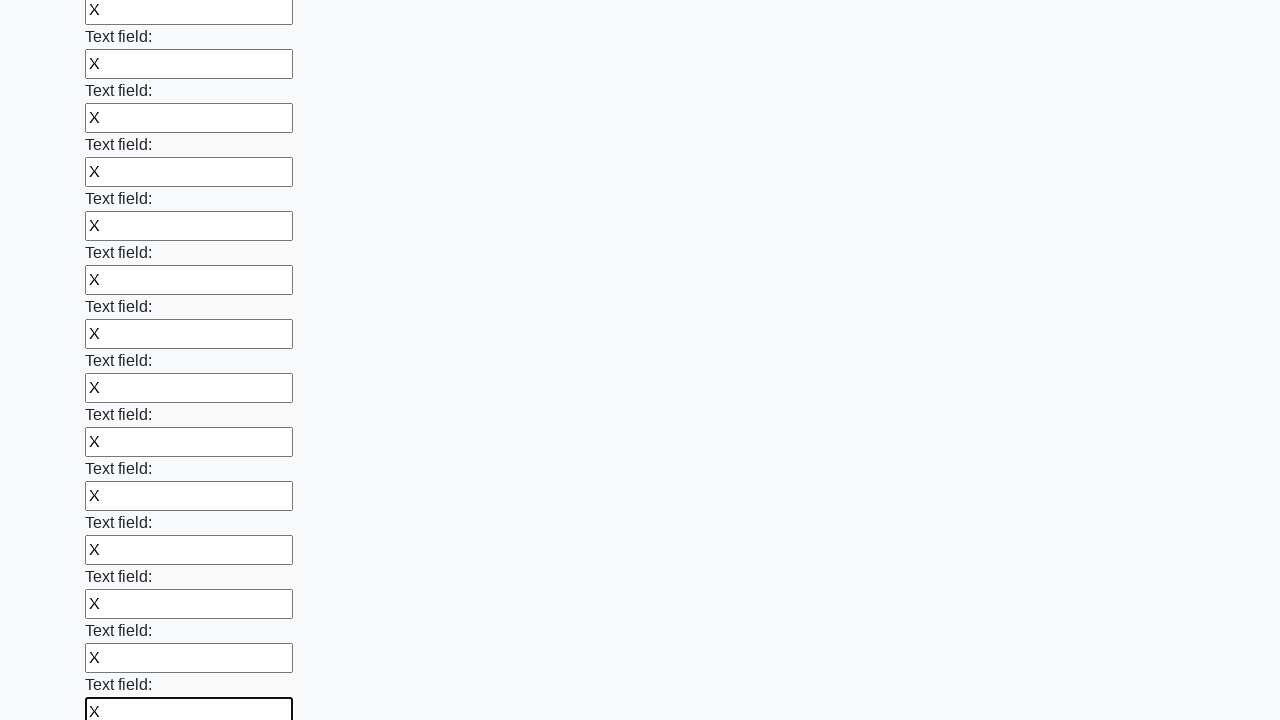

Filled an input field with 'X' on input >> nth=59
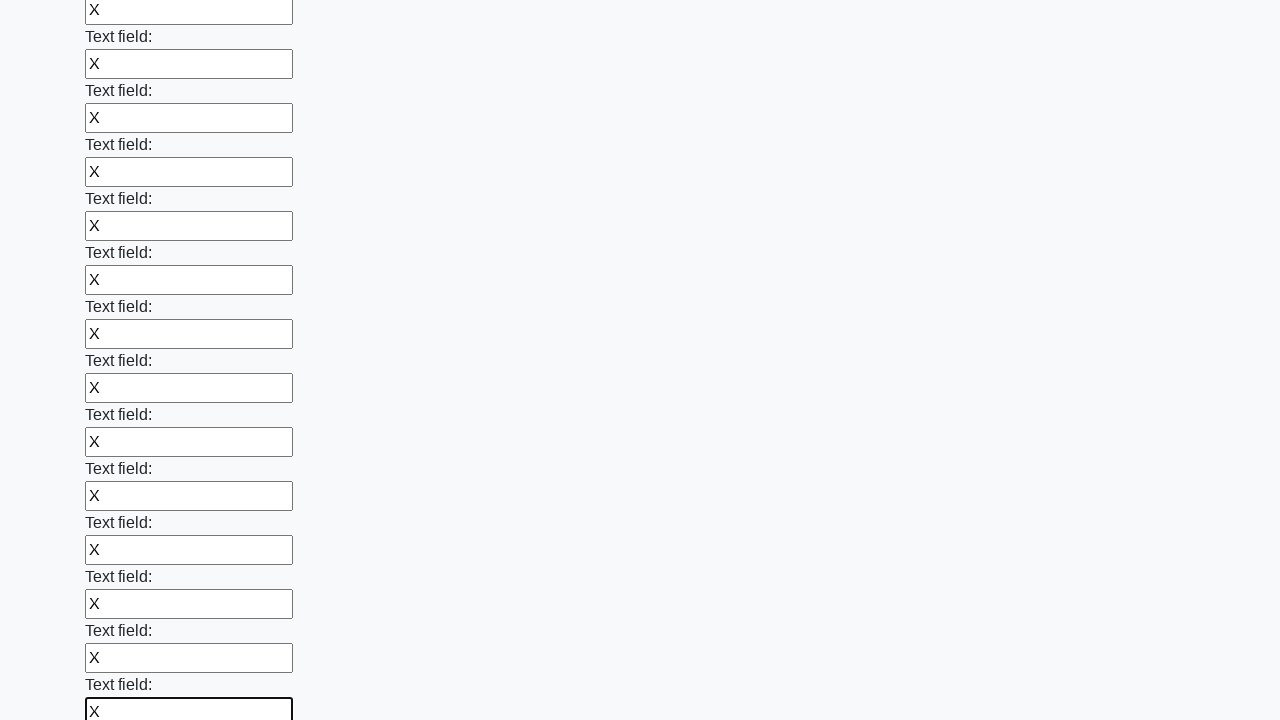

Filled an input field with 'X' on input >> nth=60
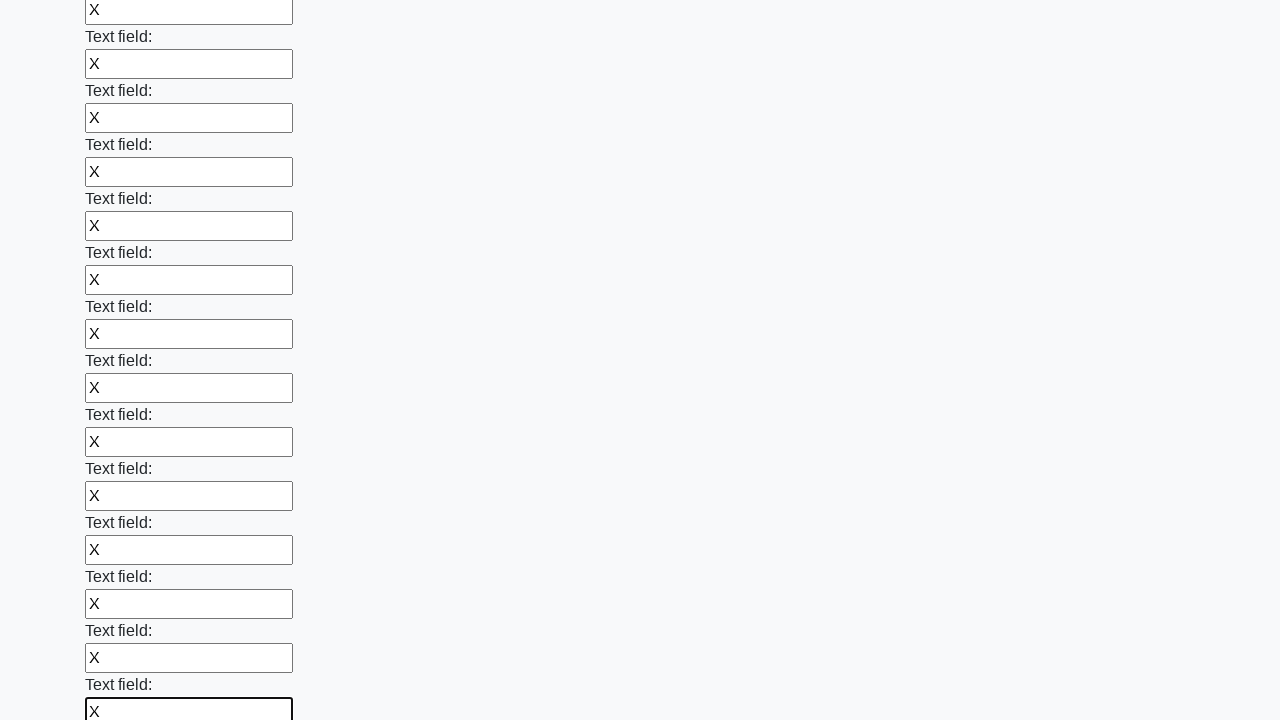

Filled an input field with 'X' on input >> nth=61
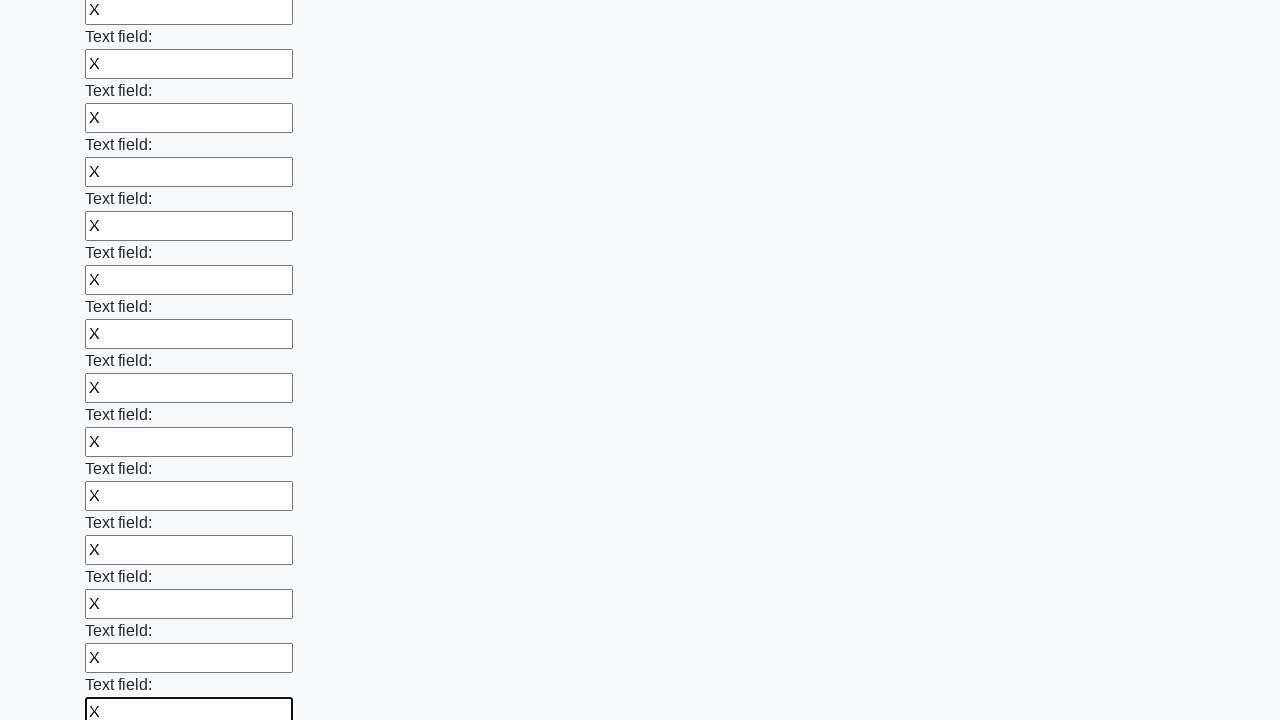

Filled an input field with 'X' on input >> nth=62
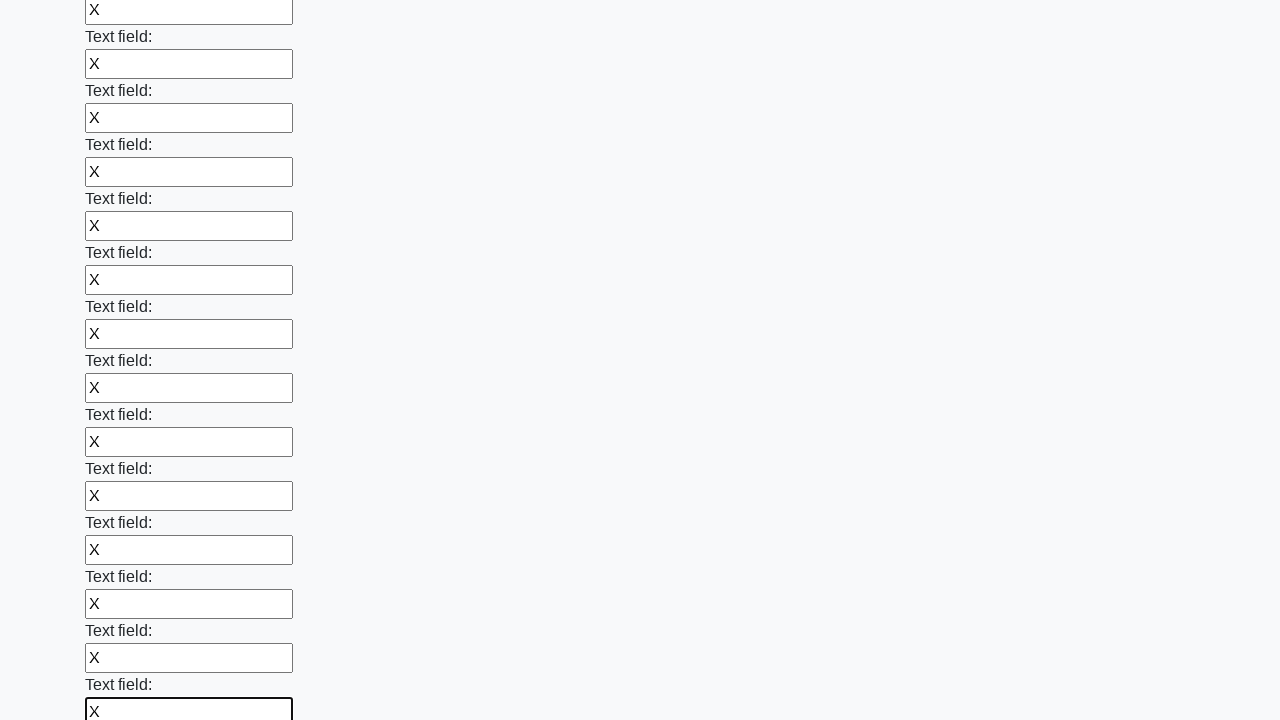

Filled an input field with 'X' on input >> nth=63
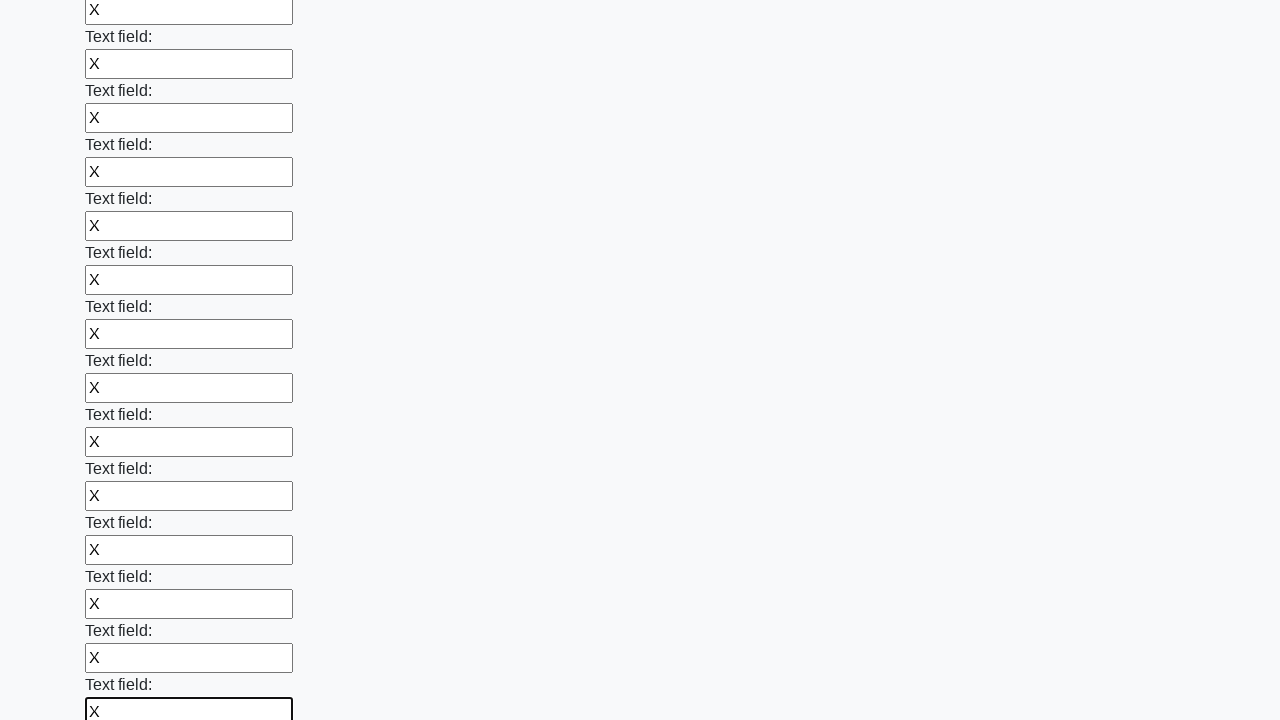

Filled an input field with 'X' on input >> nth=64
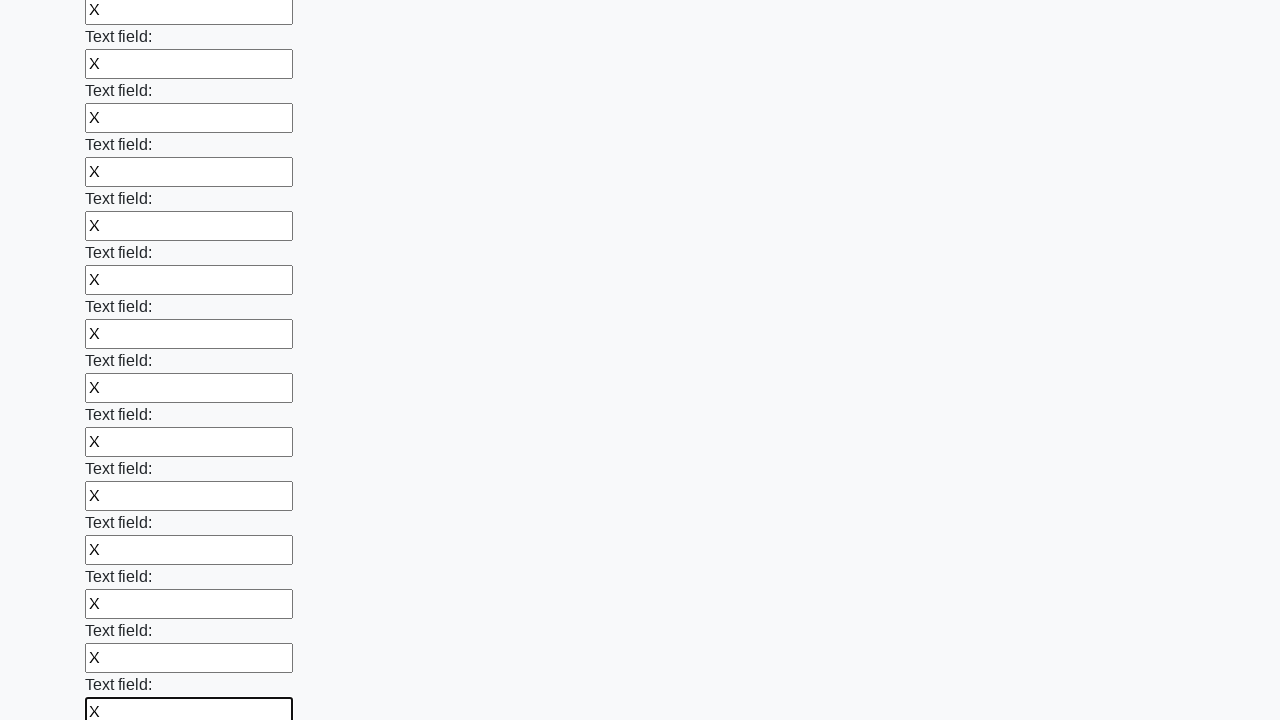

Filled an input field with 'X' on input >> nth=65
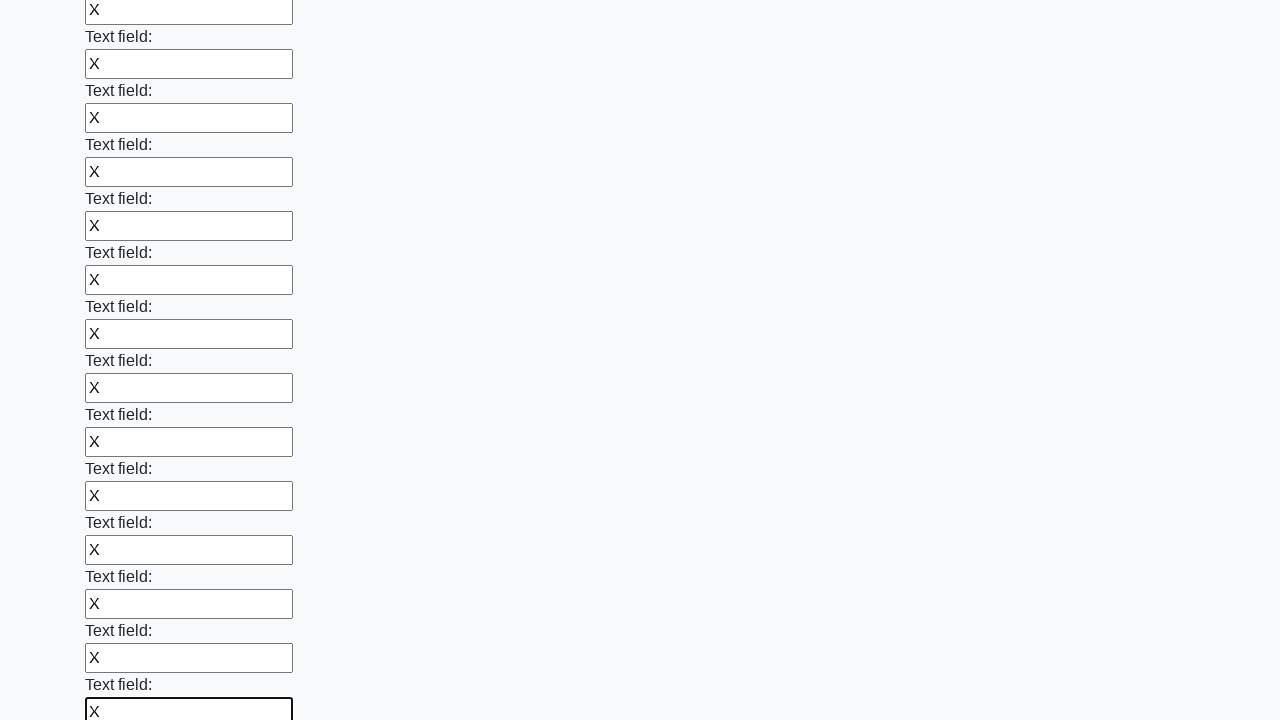

Filled an input field with 'X' on input >> nth=66
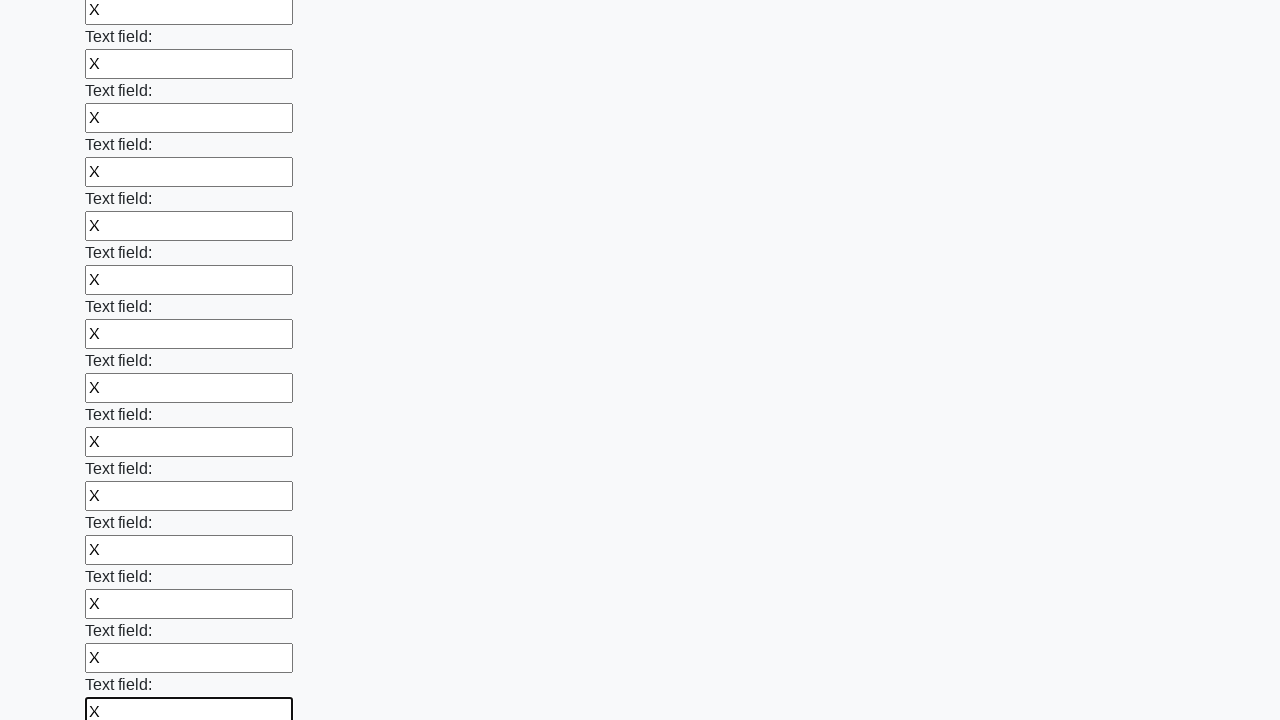

Filled an input field with 'X' on input >> nth=67
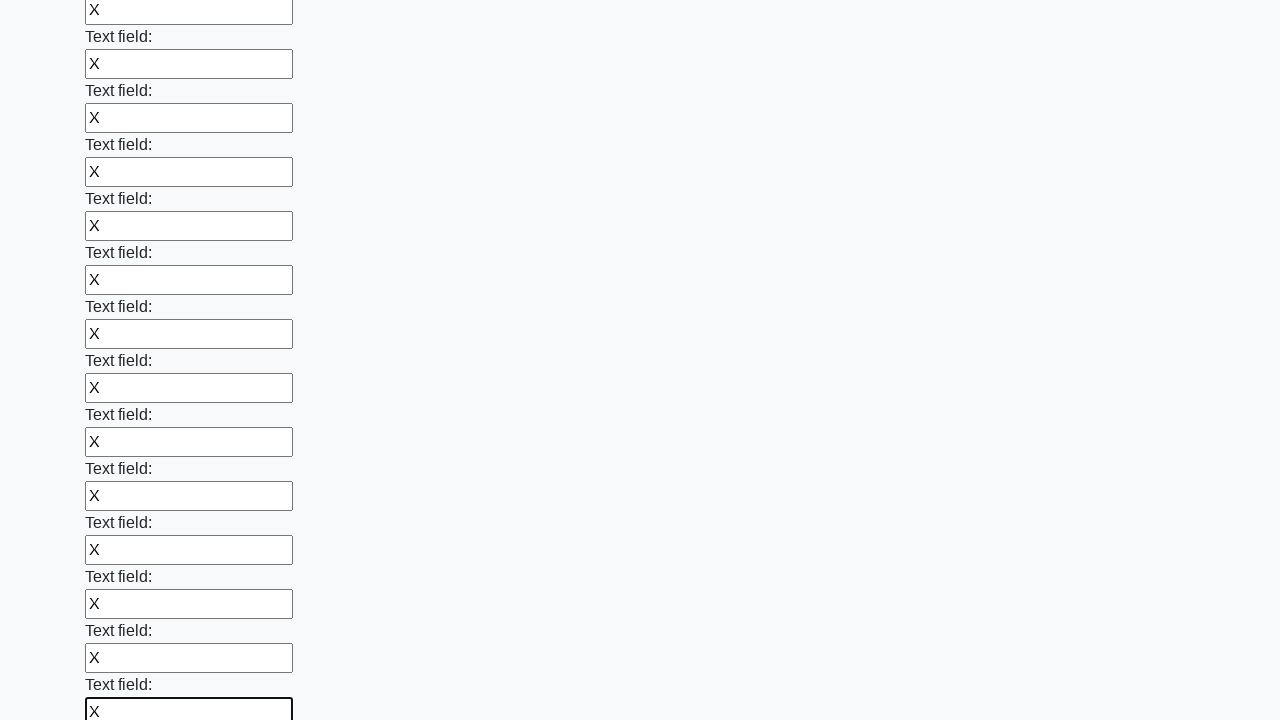

Filled an input field with 'X' on input >> nth=68
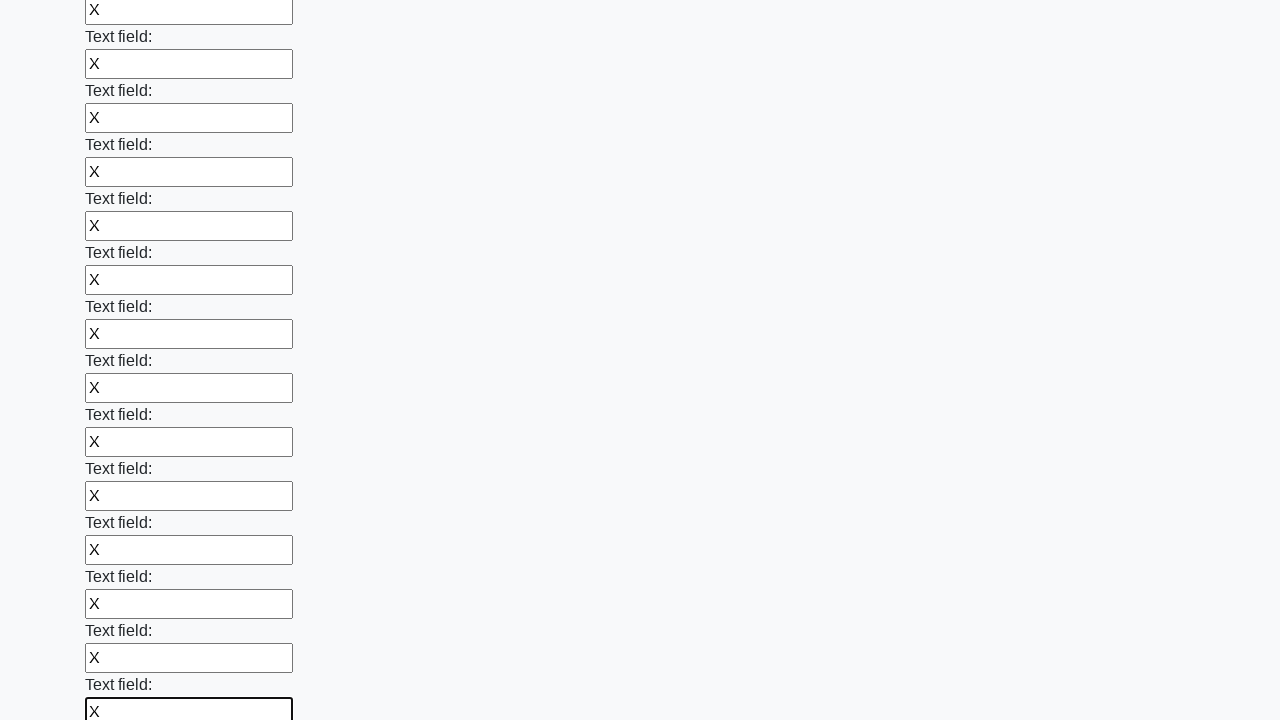

Filled an input field with 'X' on input >> nth=69
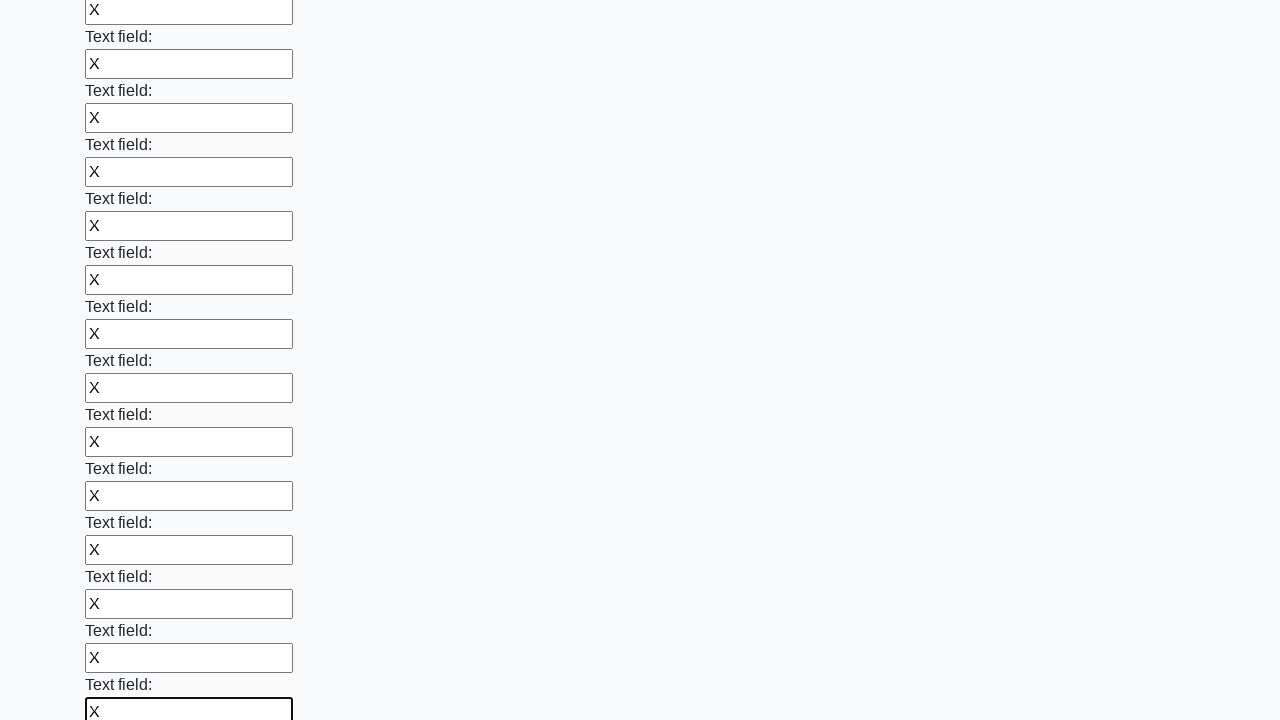

Filled an input field with 'X' on input >> nth=70
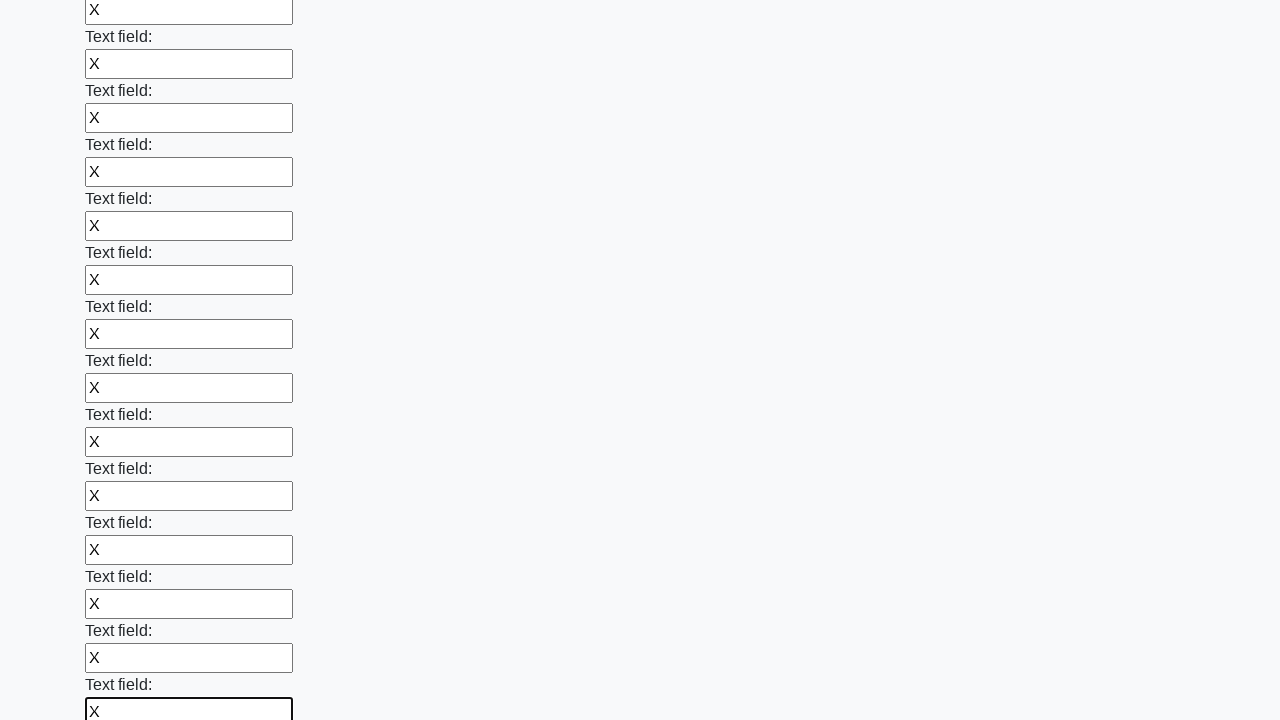

Filled an input field with 'X' on input >> nth=71
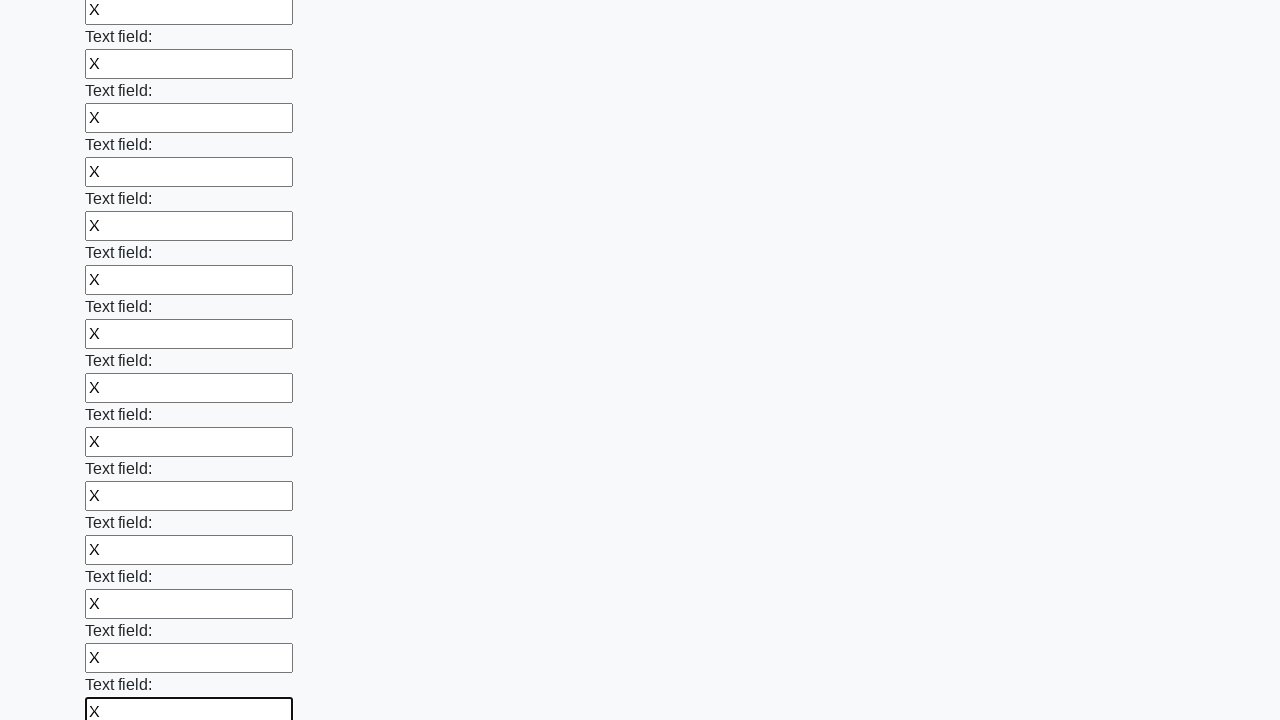

Filled an input field with 'X' on input >> nth=72
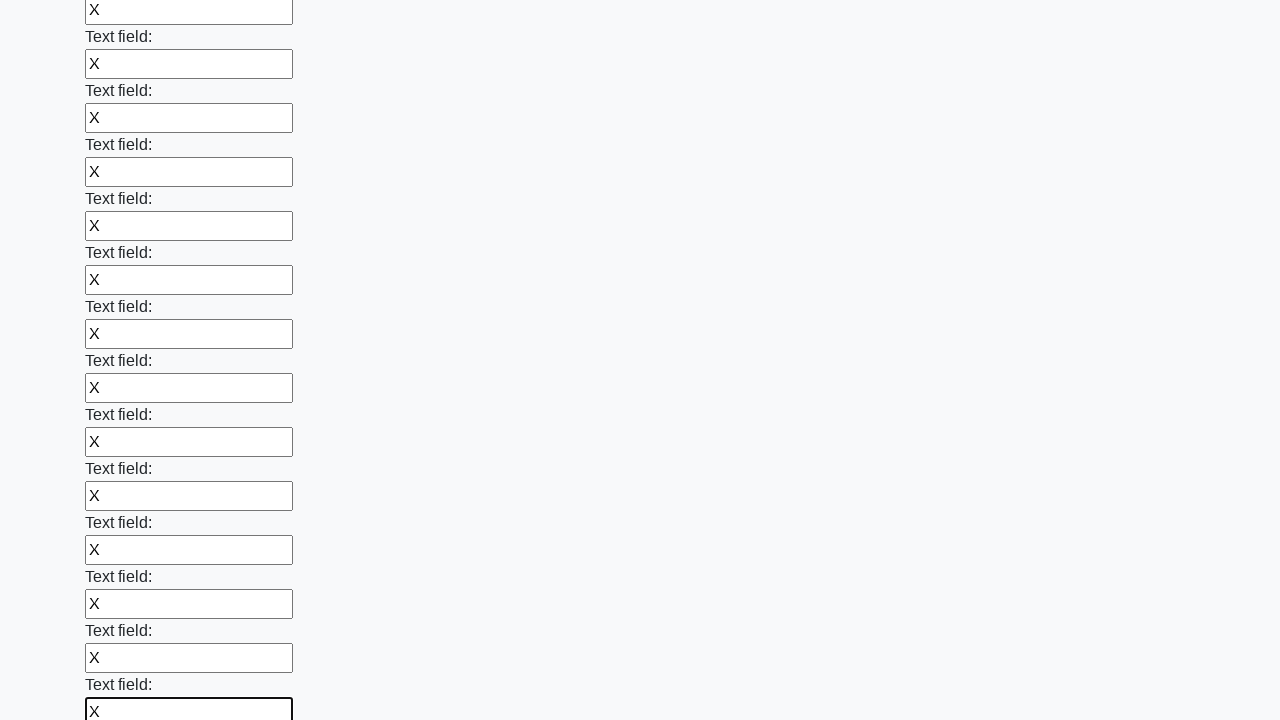

Filled an input field with 'X' on input >> nth=73
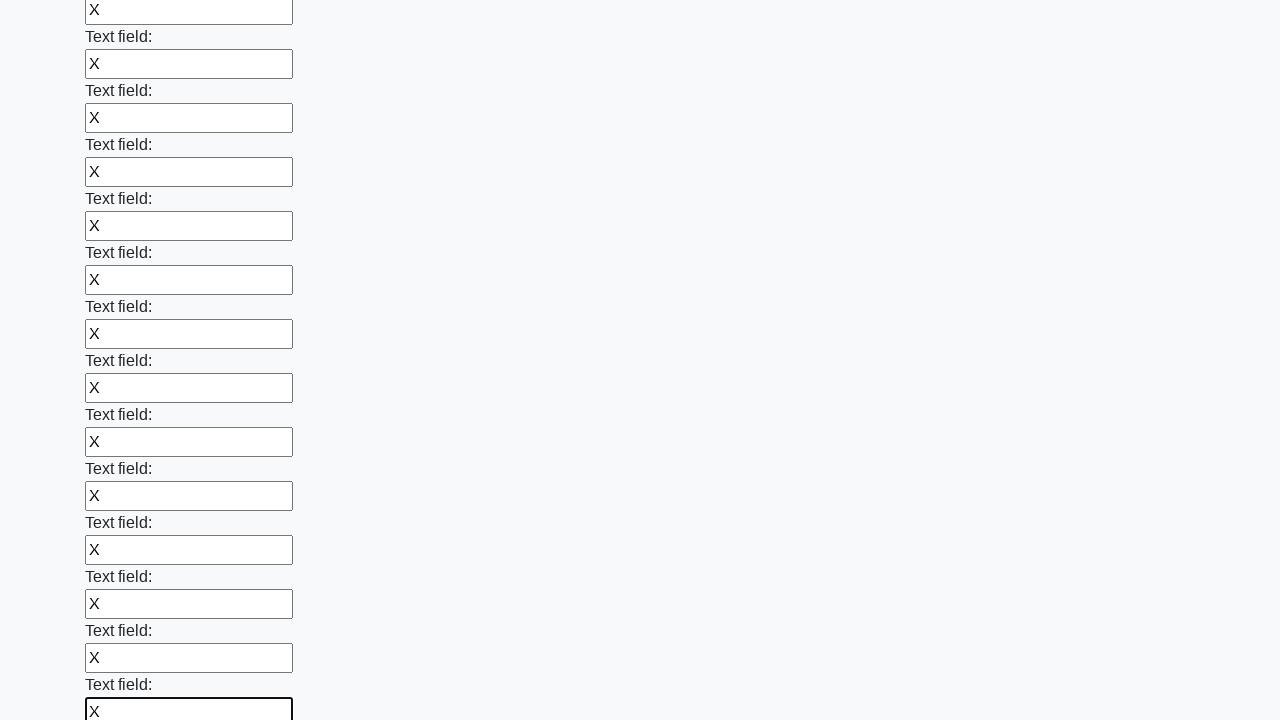

Filled an input field with 'X' on input >> nth=74
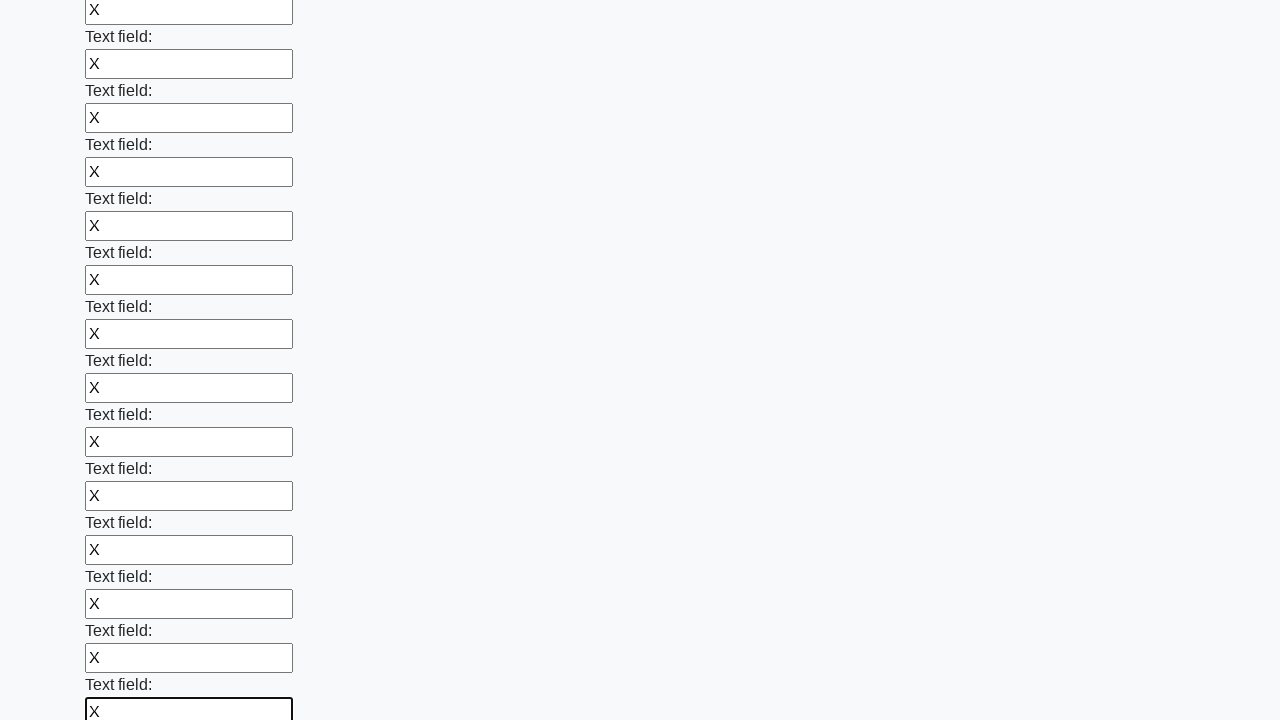

Filled an input field with 'X' on input >> nth=75
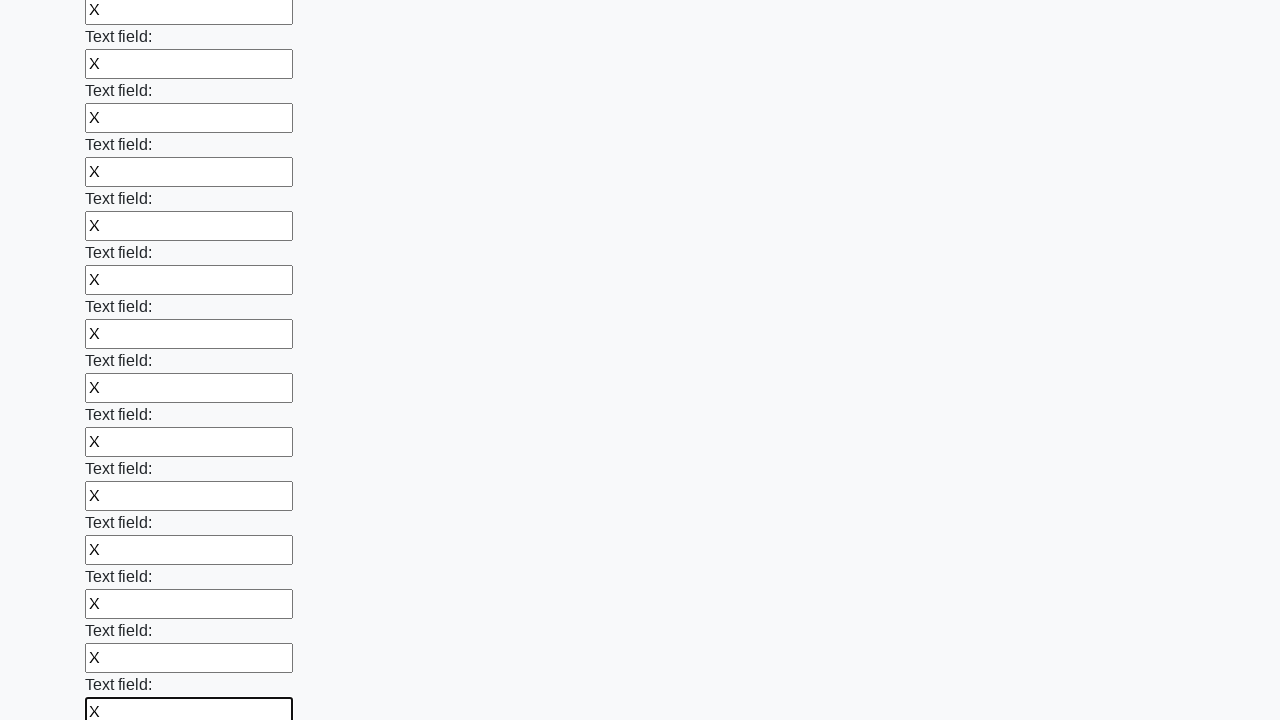

Filled an input field with 'X' on input >> nth=76
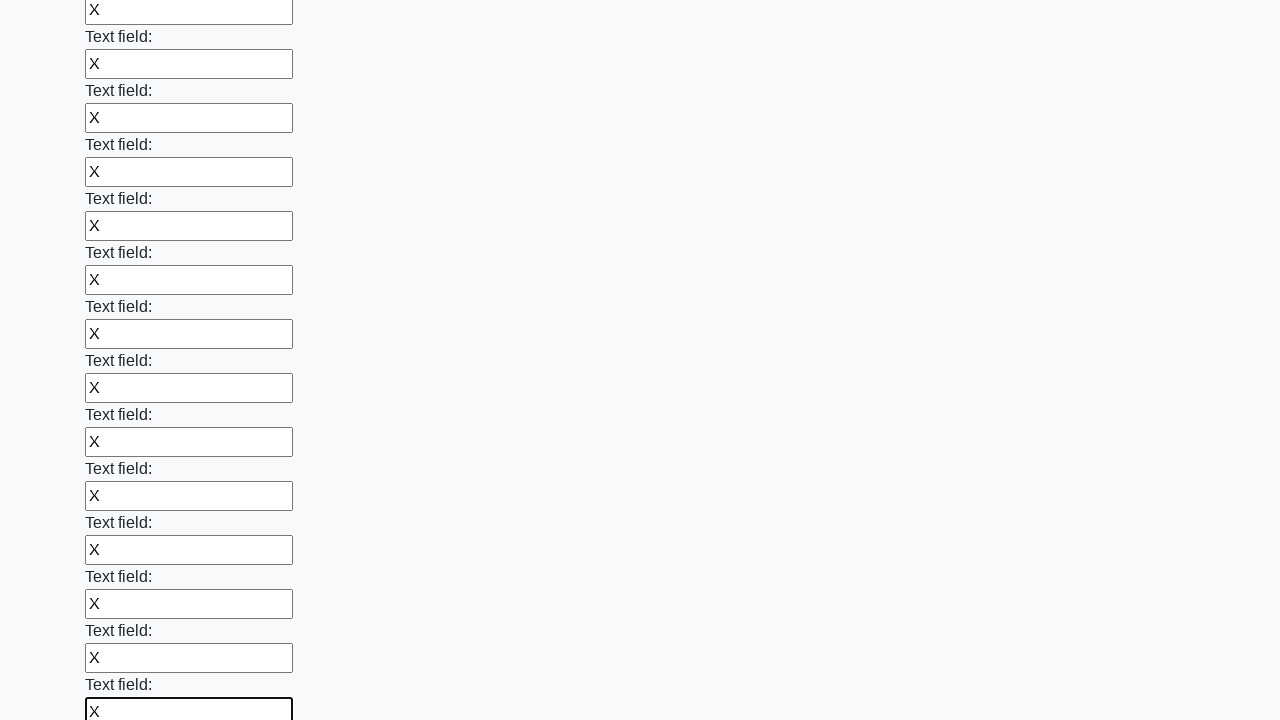

Filled an input field with 'X' on input >> nth=77
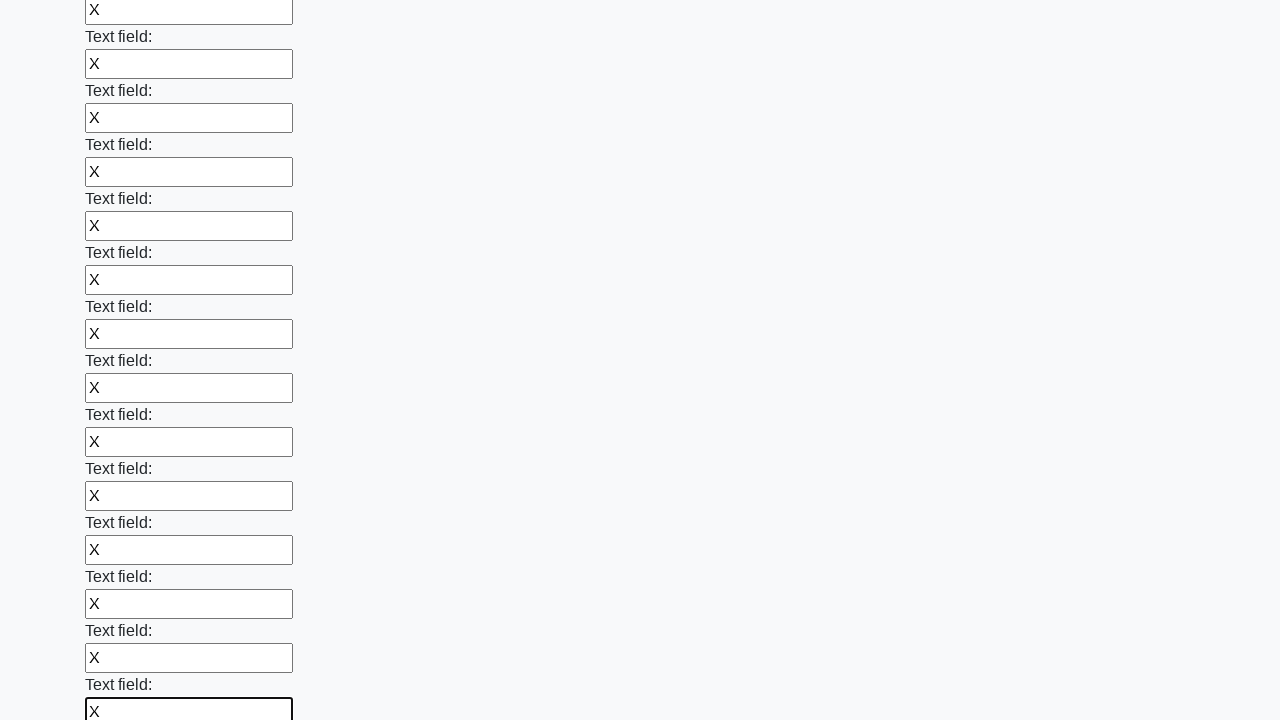

Filled an input field with 'X' on input >> nth=78
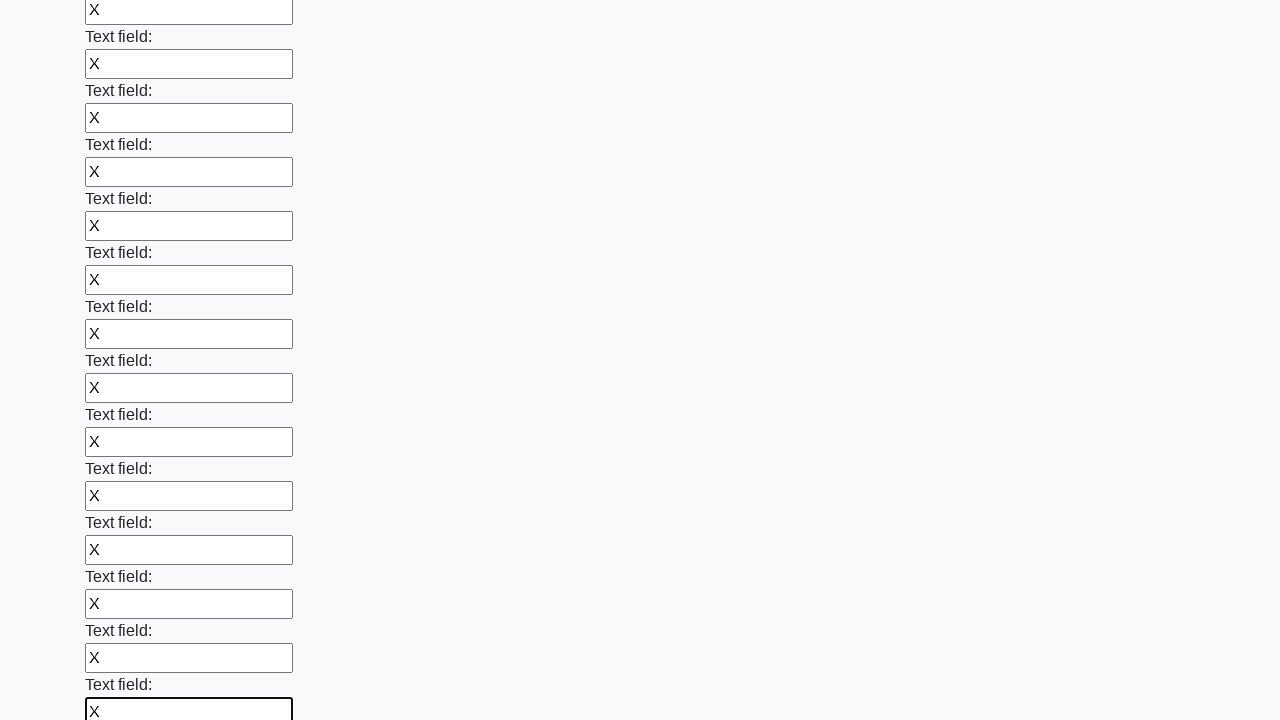

Filled an input field with 'X' on input >> nth=79
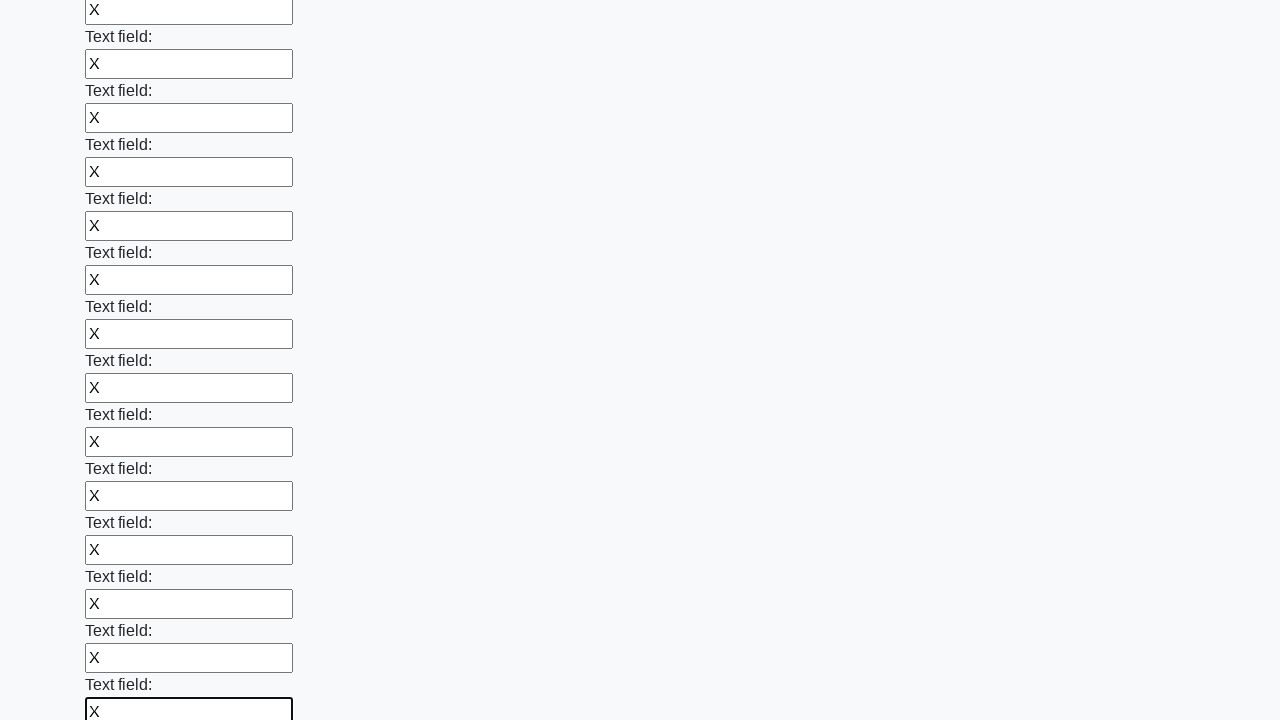

Filled an input field with 'X' on input >> nth=80
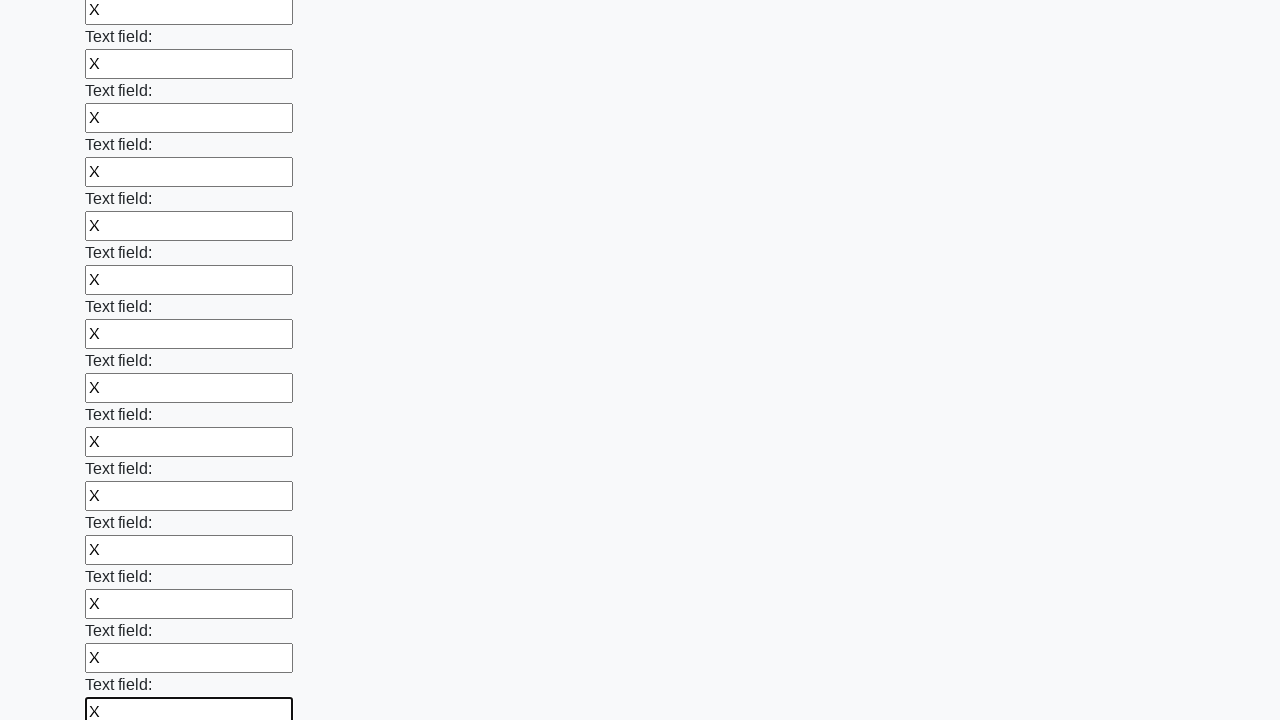

Filled an input field with 'X' on input >> nth=81
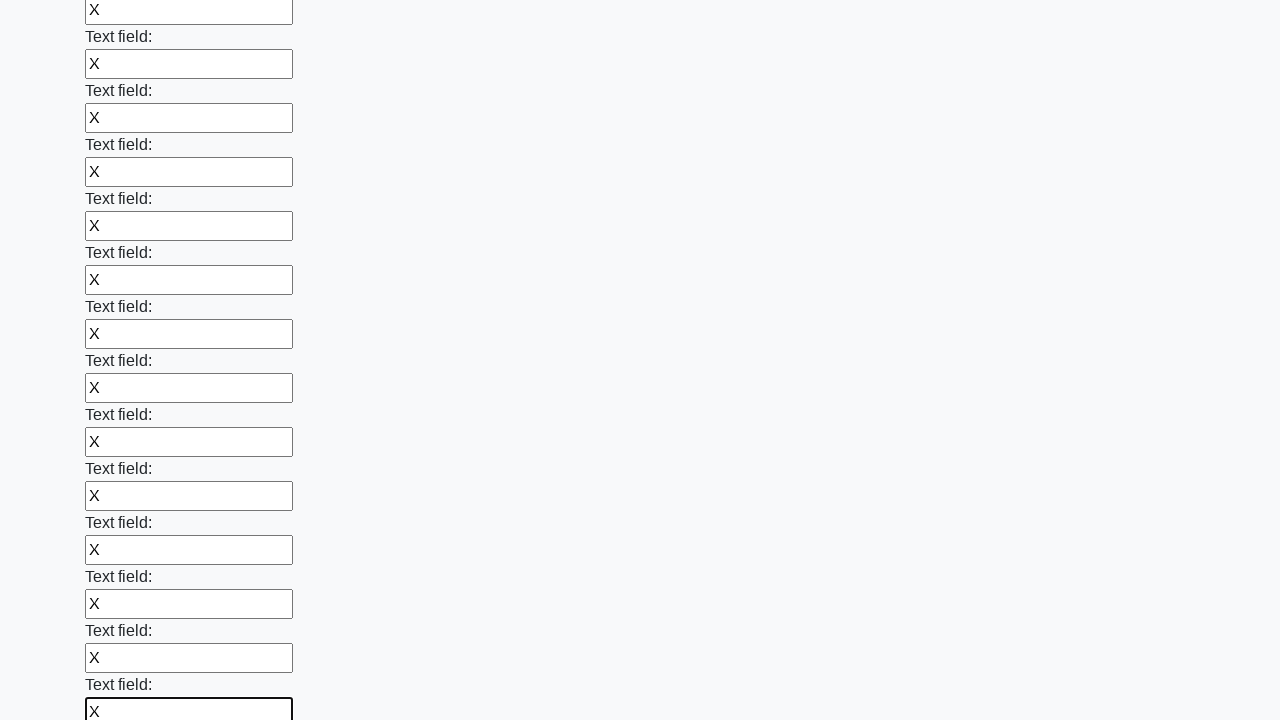

Filled an input field with 'X' on input >> nth=82
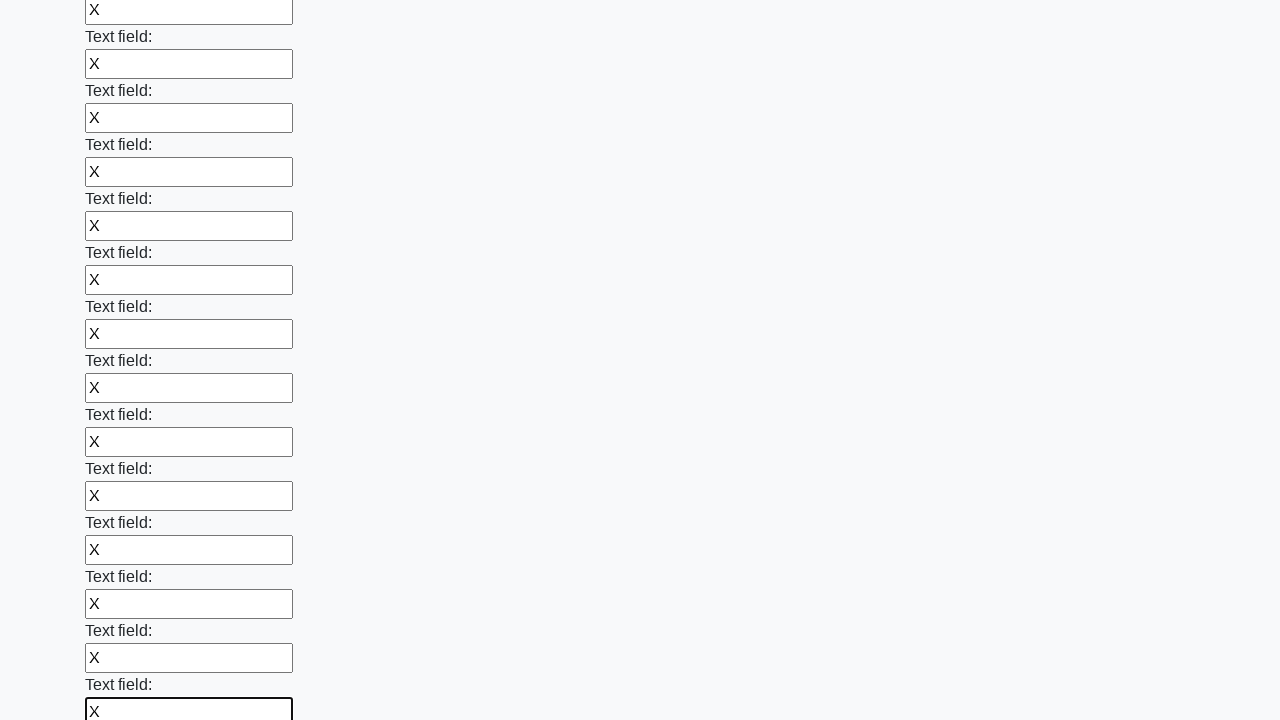

Filled an input field with 'X' on input >> nth=83
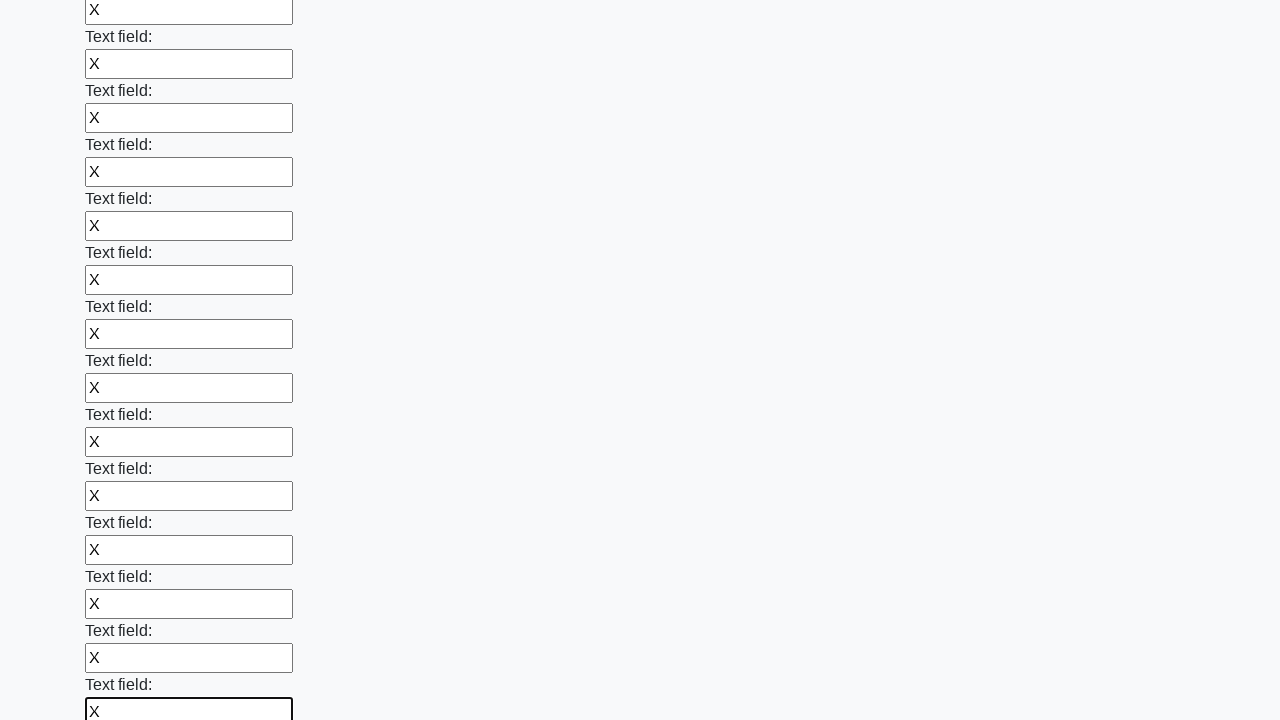

Filled an input field with 'X' on input >> nth=84
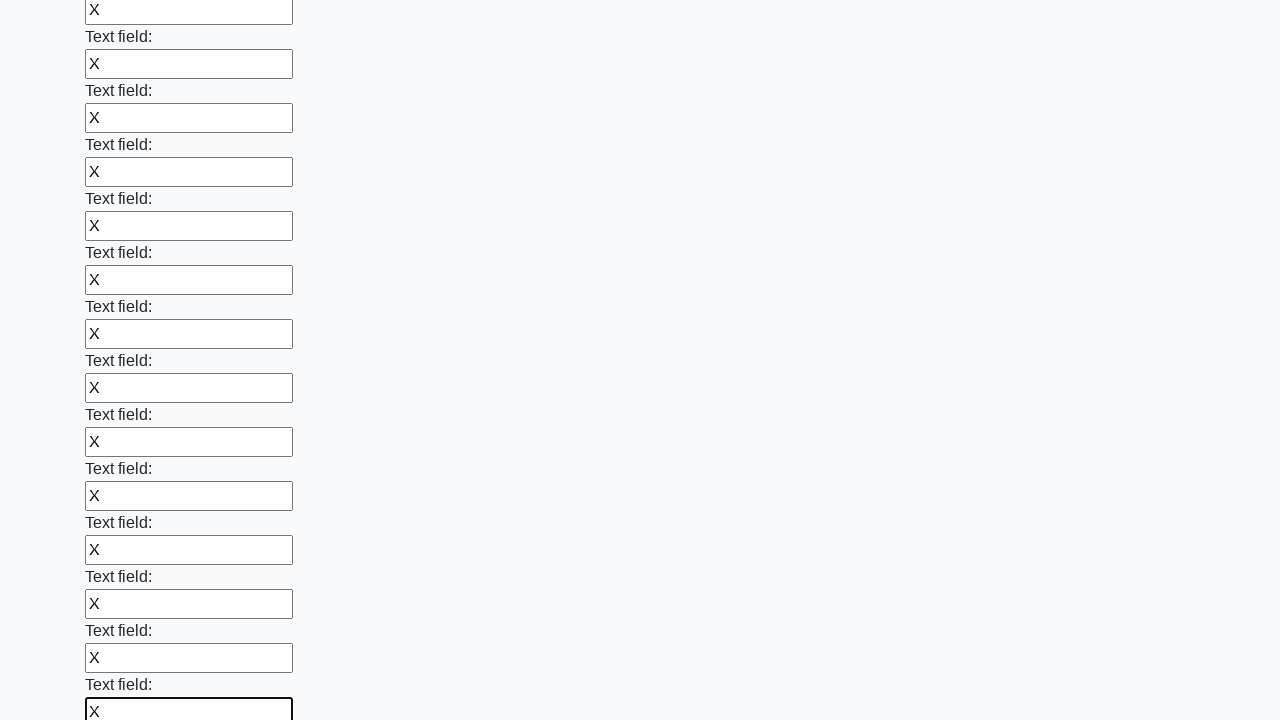

Filled an input field with 'X' on input >> nth=85
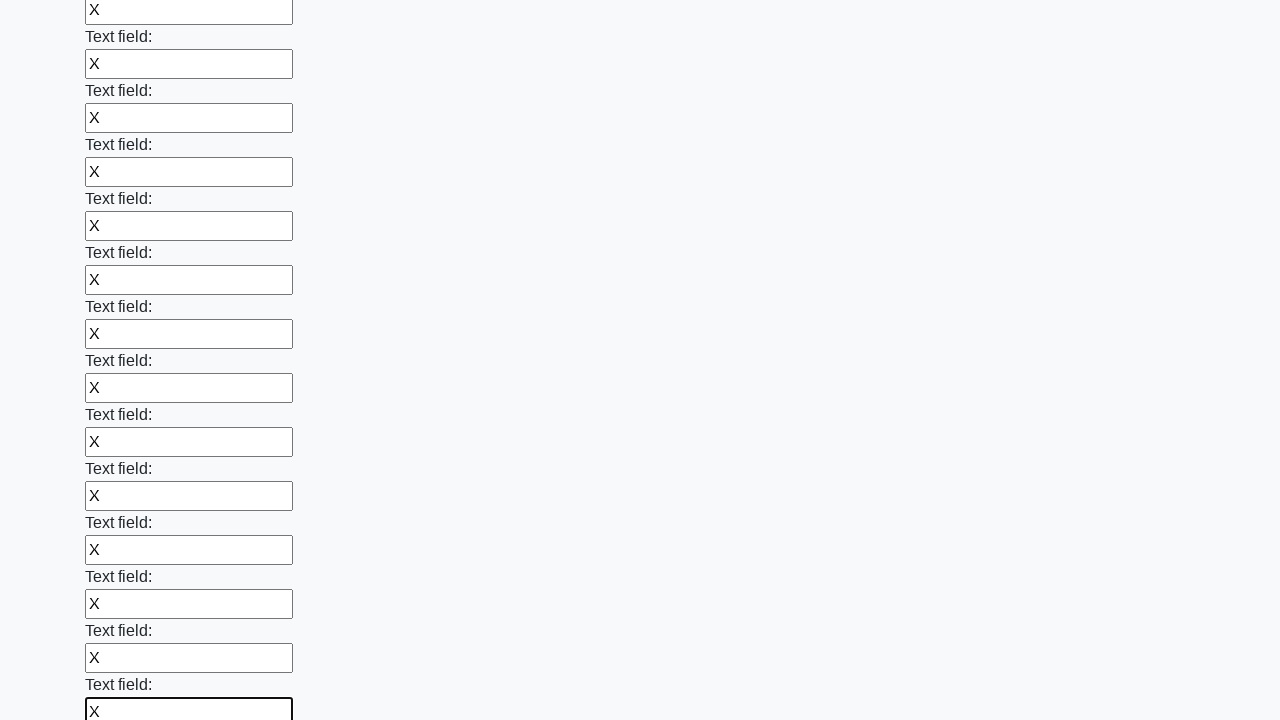

Filled an input field with 'X' on input >> nth=86
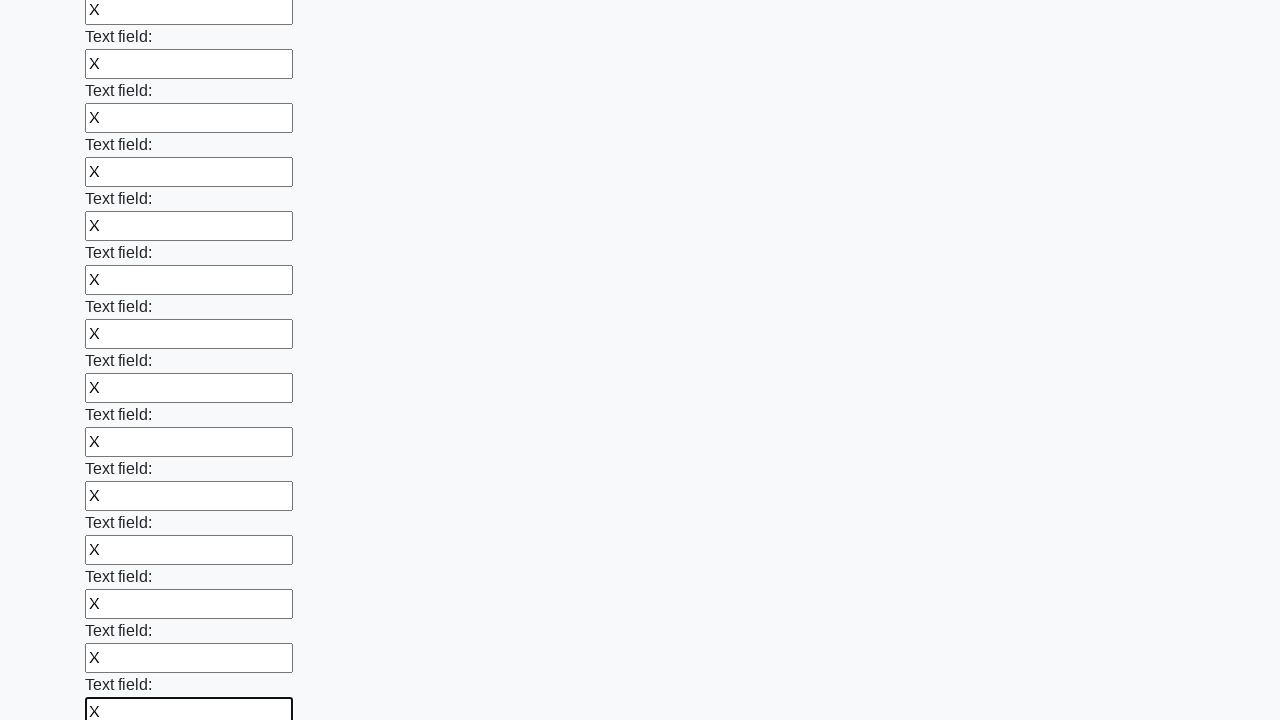

Filled an input field with 'X' on input >> nth=87
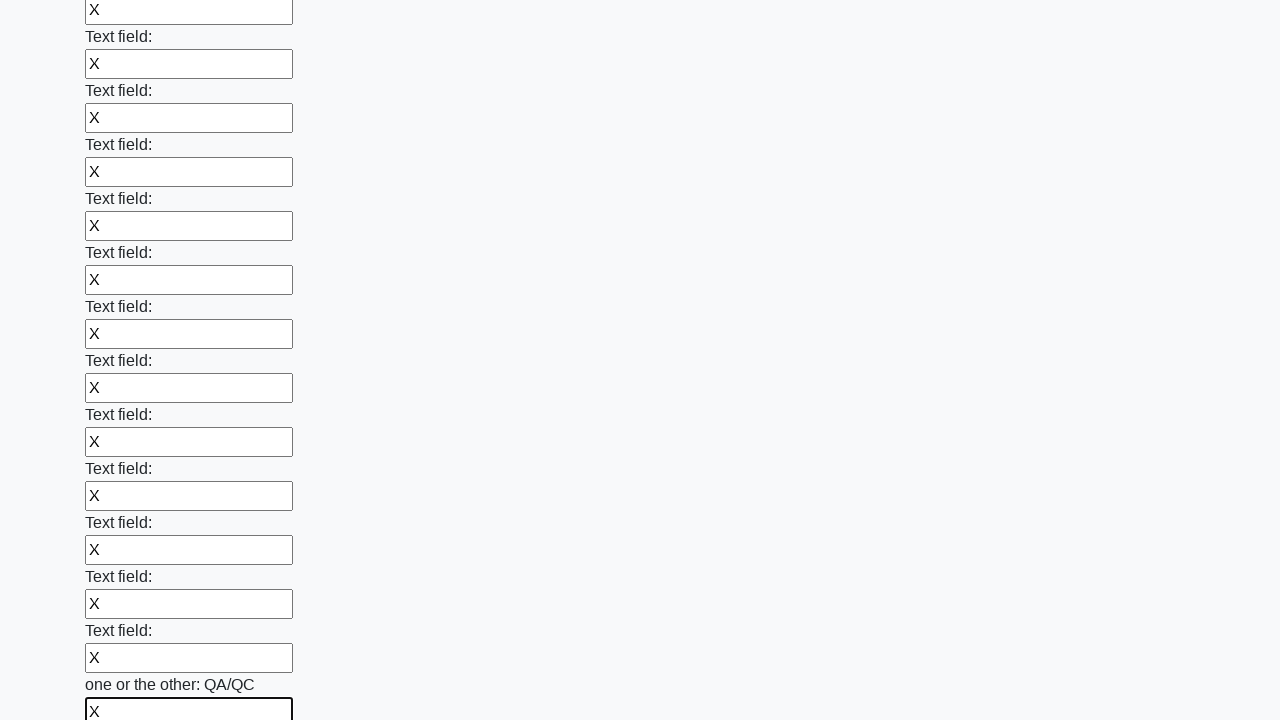

Filled an input field with 'X' on input >> nth=88
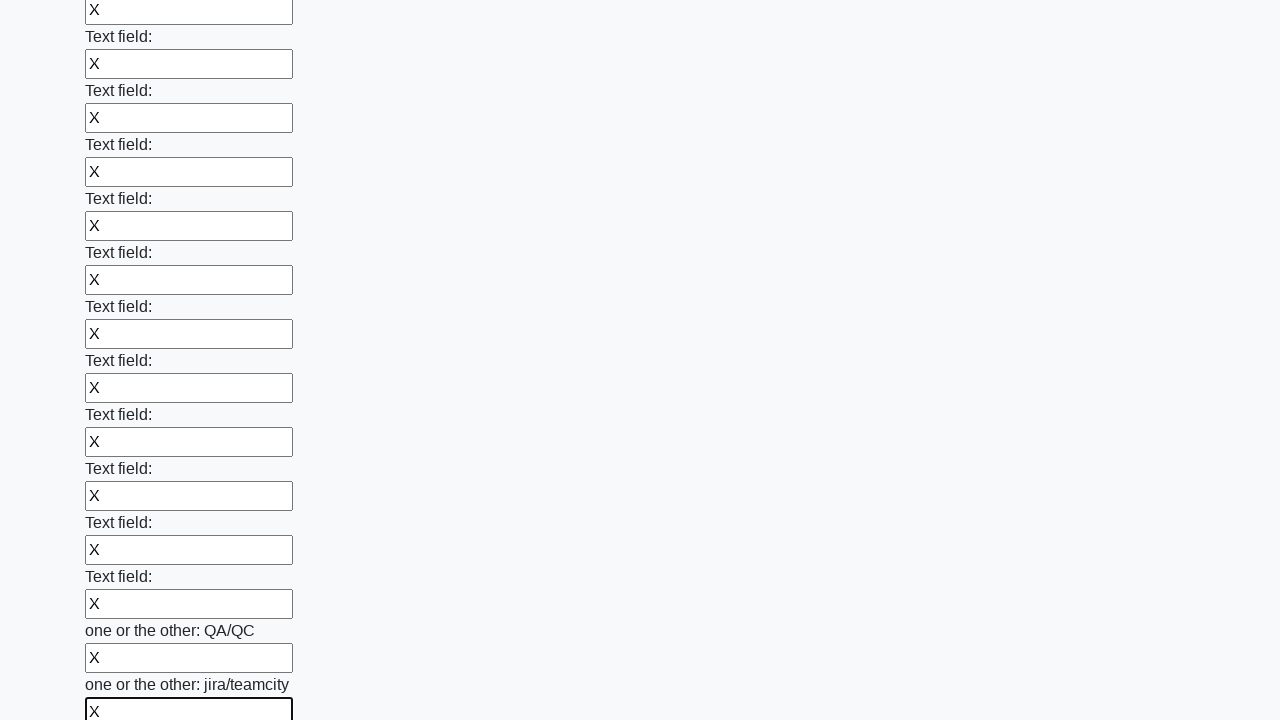

Filled an input field with 'X' on input >> nth=89
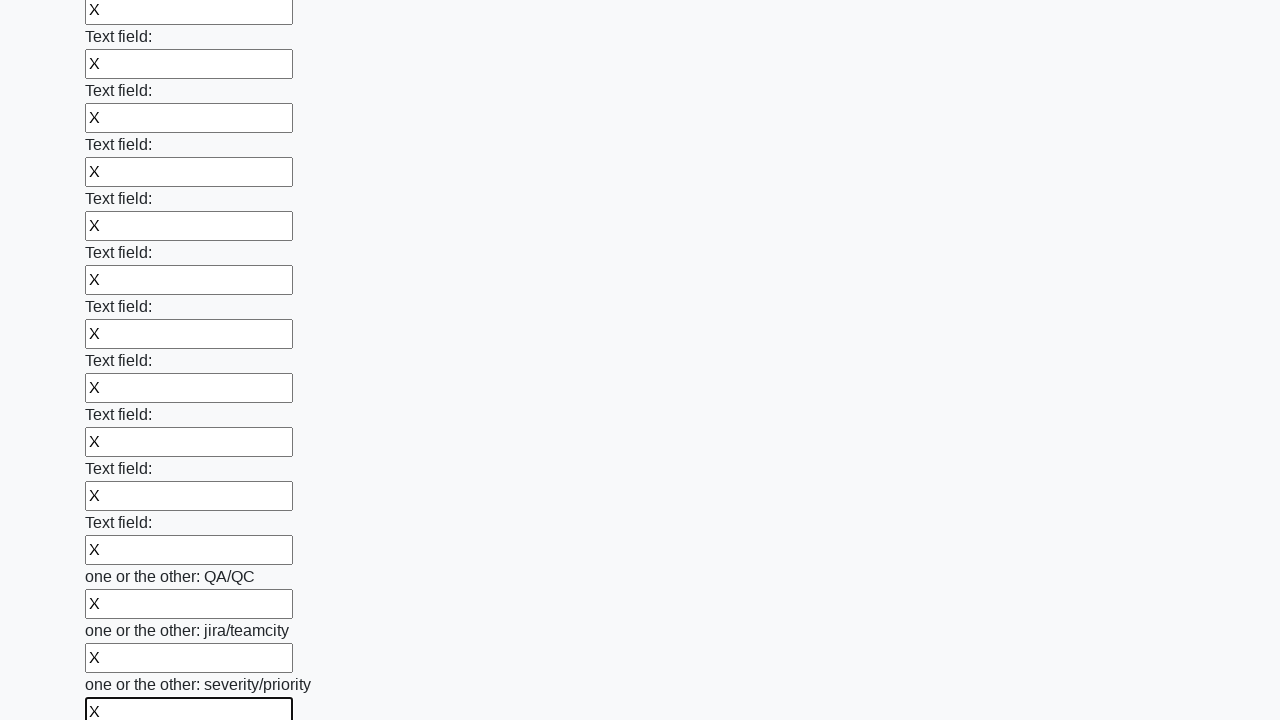

Filled an input field with 'X' on input >> nth=90
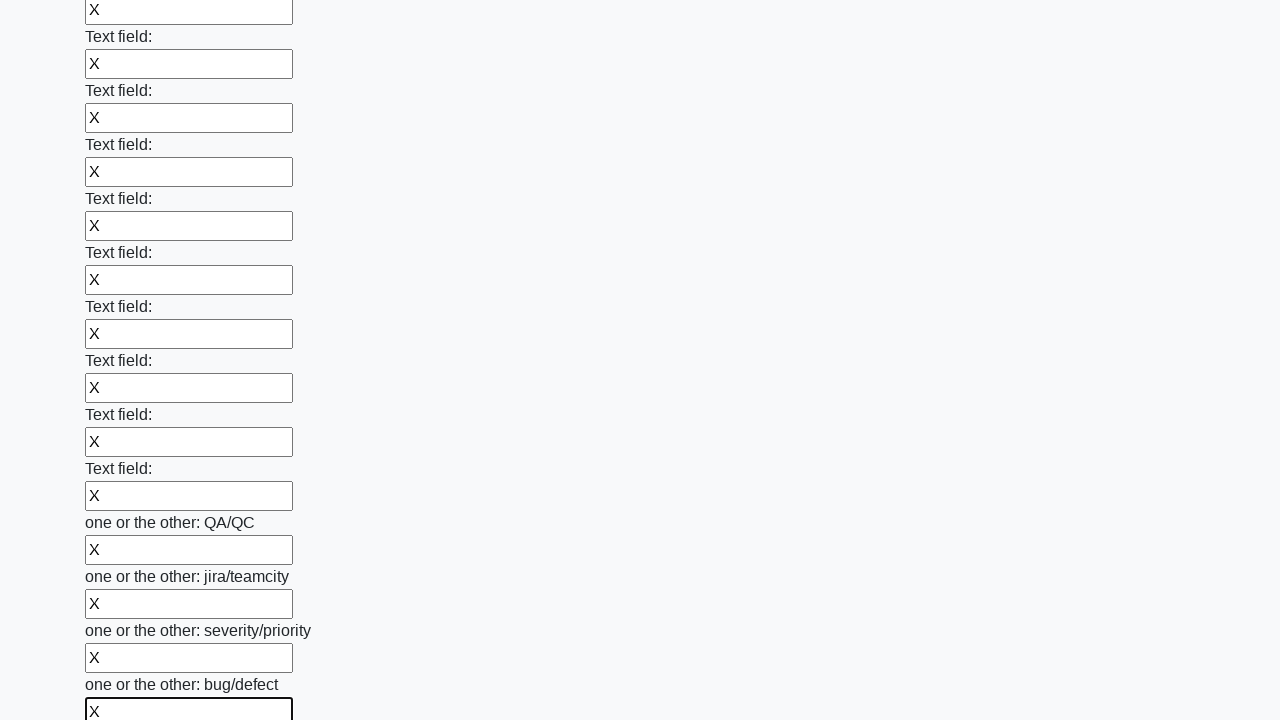

Filled an input field with 'X' on input >> nth=91
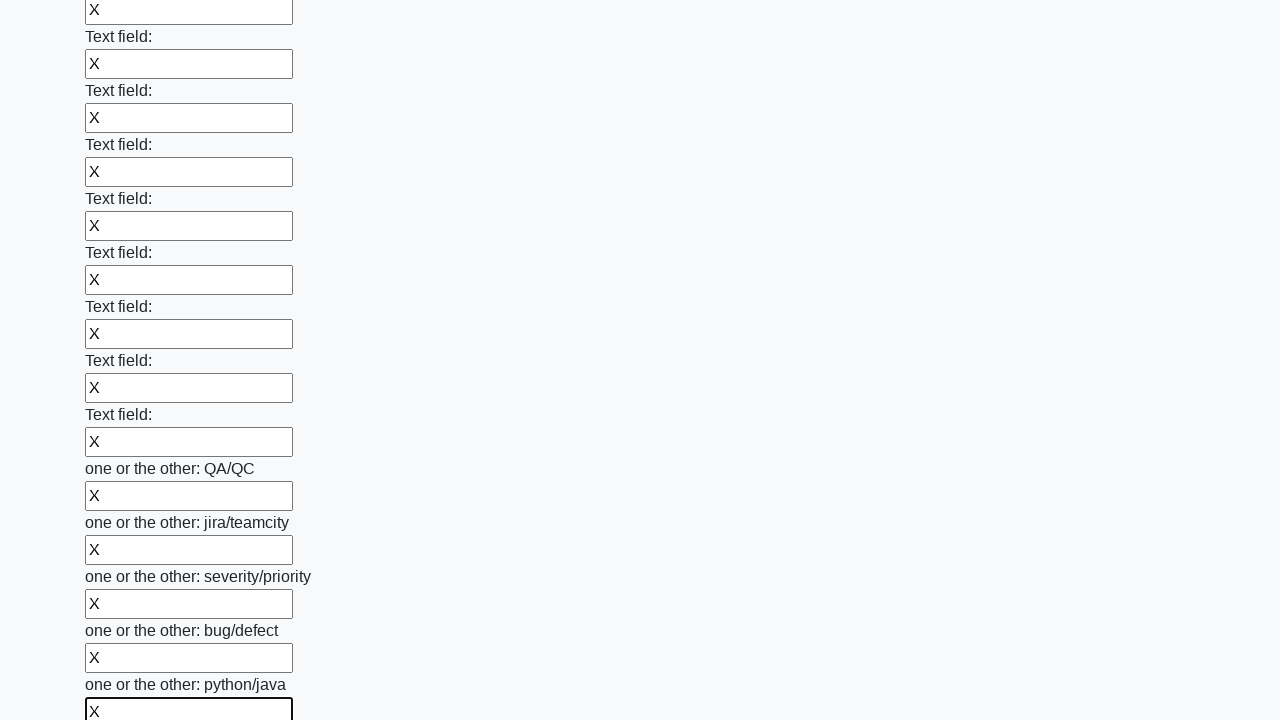

Filled an input field with 'X' on input >> nth=92
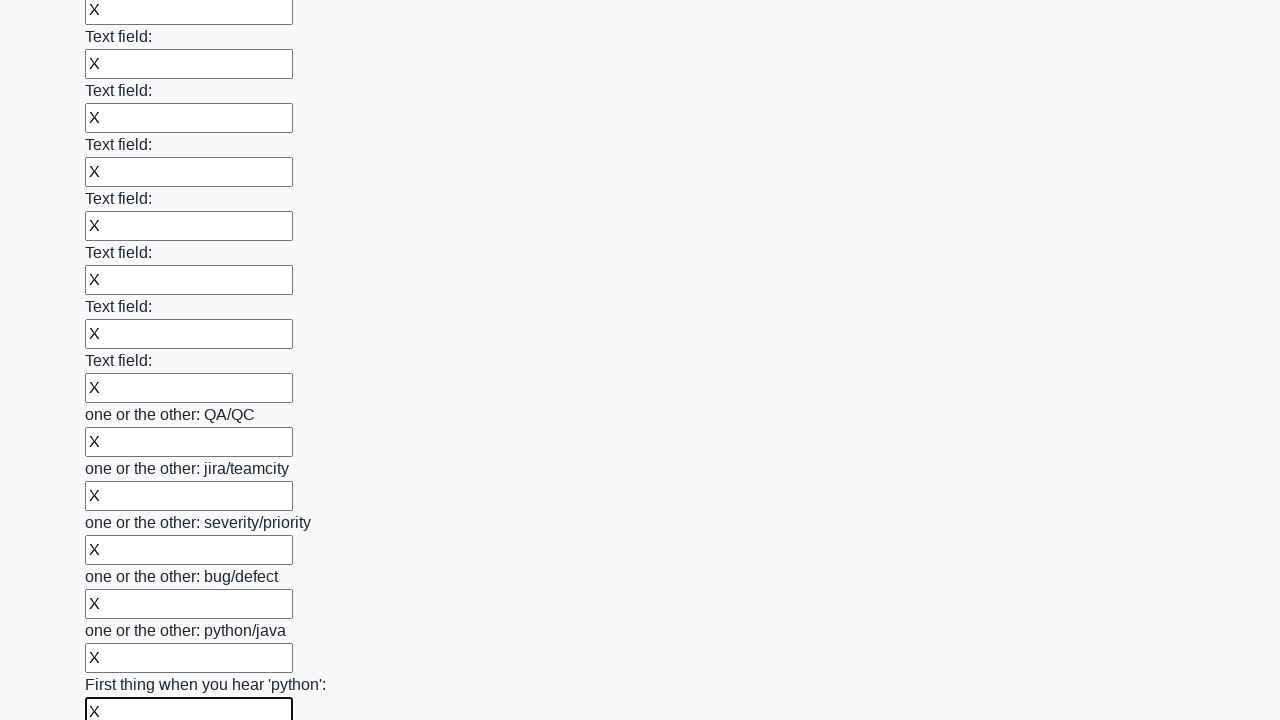

Filled an input field with 'X' on input >> nth=93
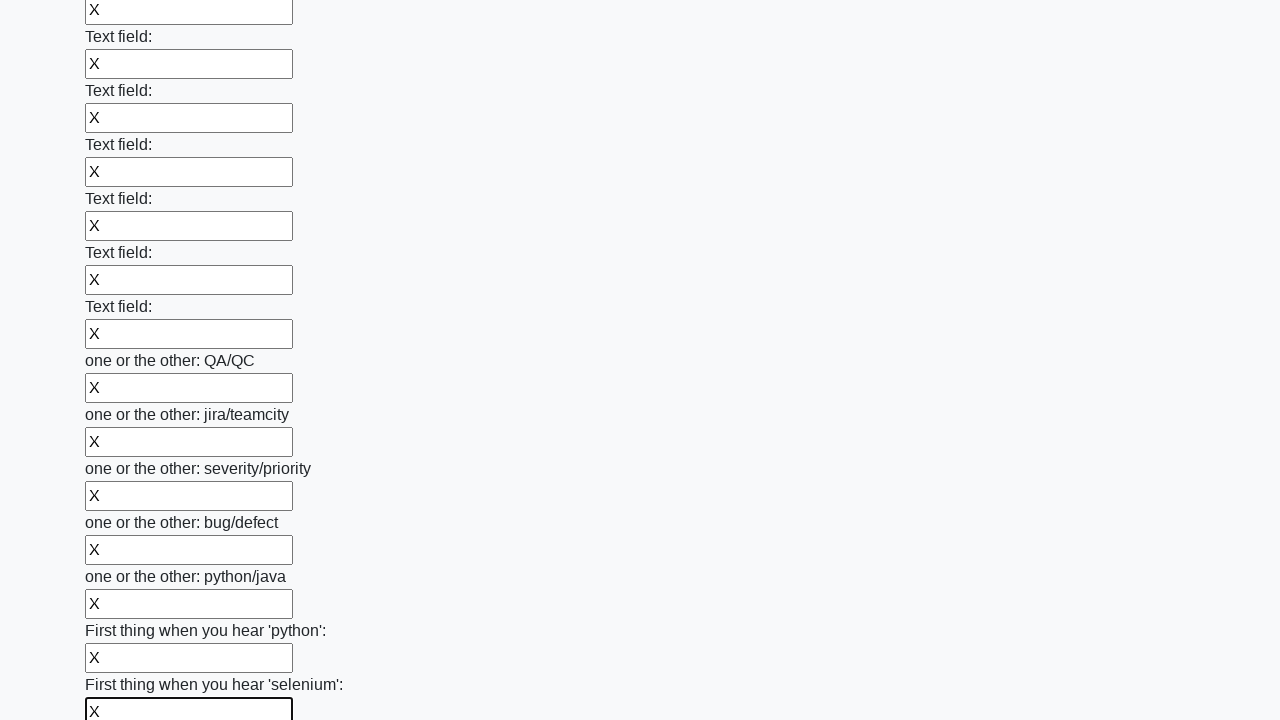

Filled an input field with 'X' on input >> nth=94
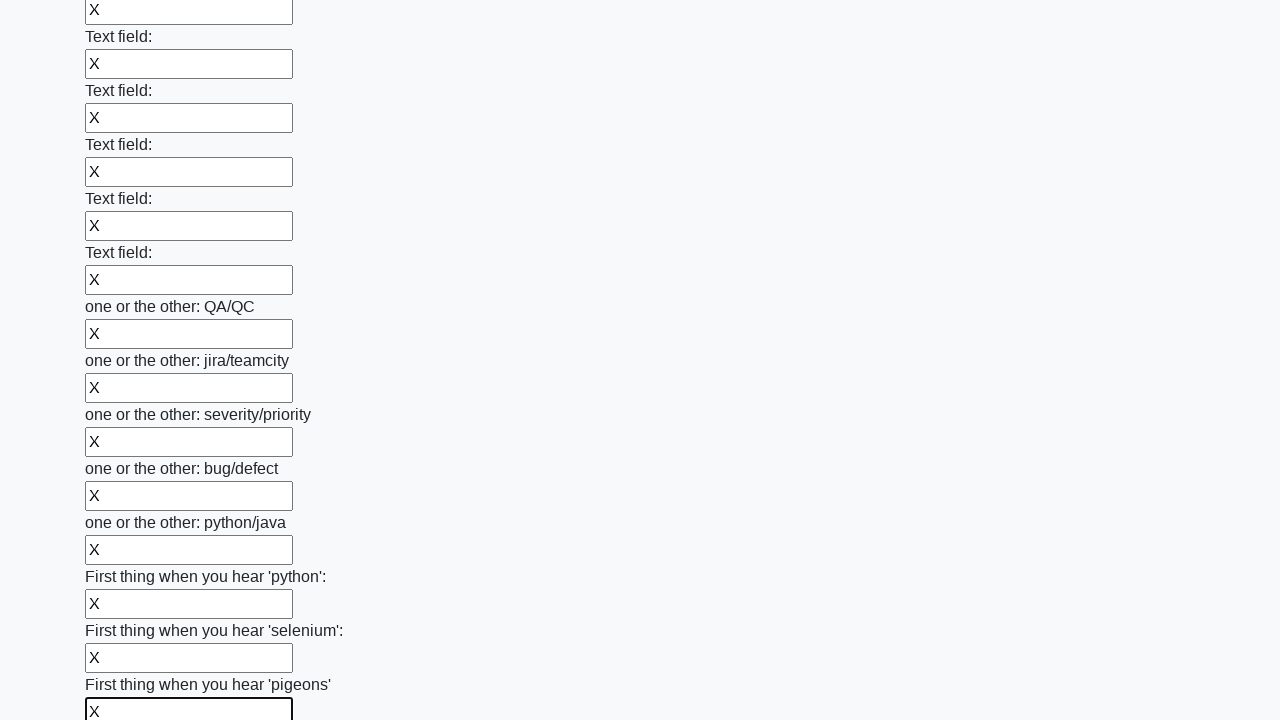

Filled an input field with 'X' on input >> nth=95
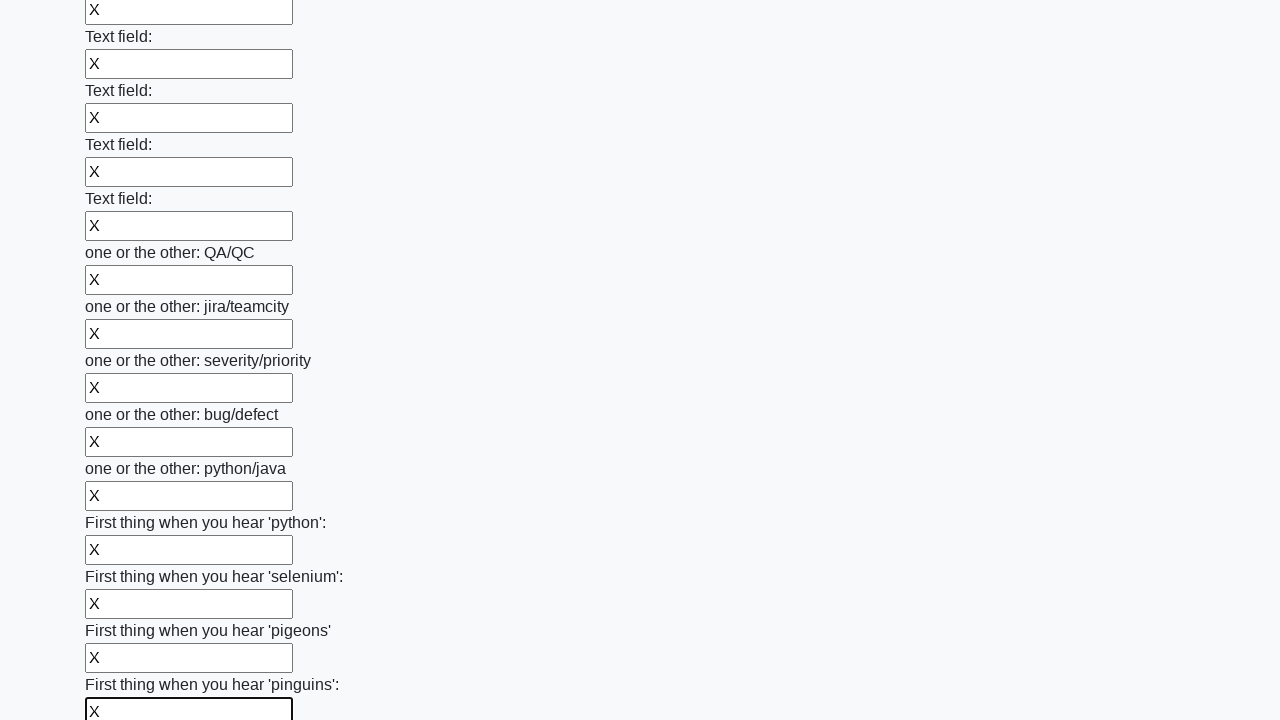

Filled an input field with 'X' on input >> nth=96
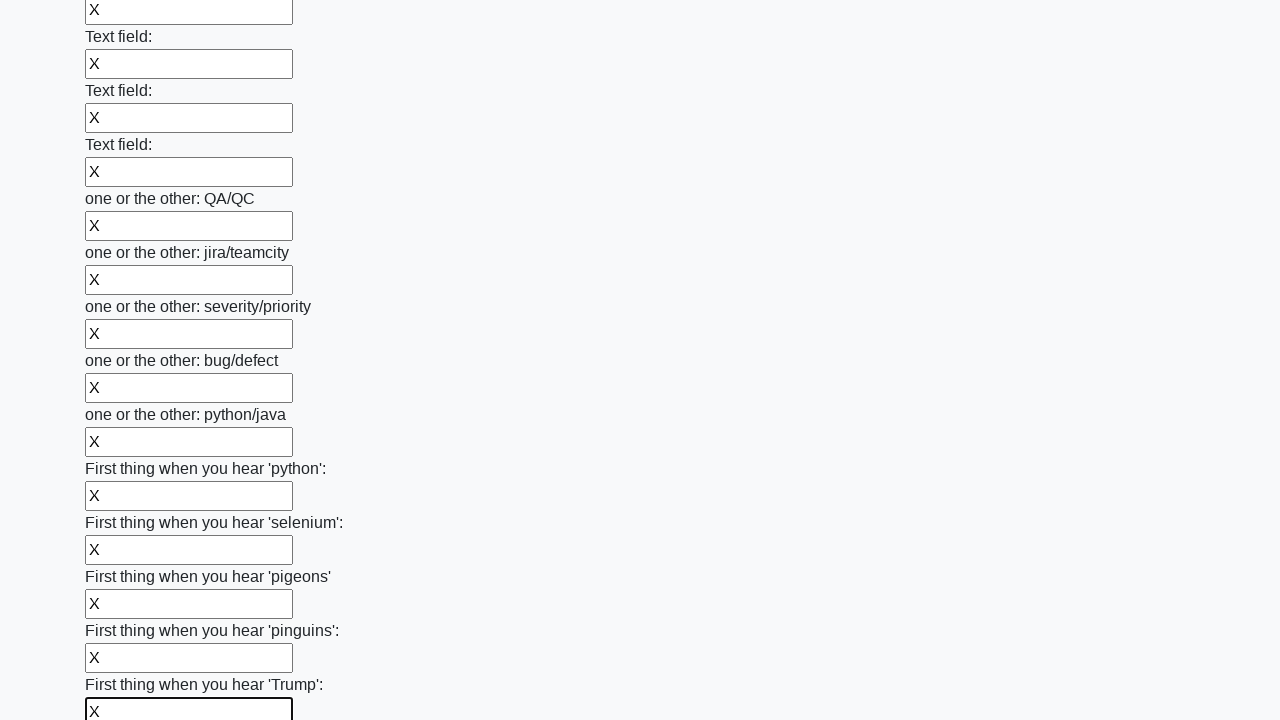

Filled an input field with 'X' on input >> nth=97
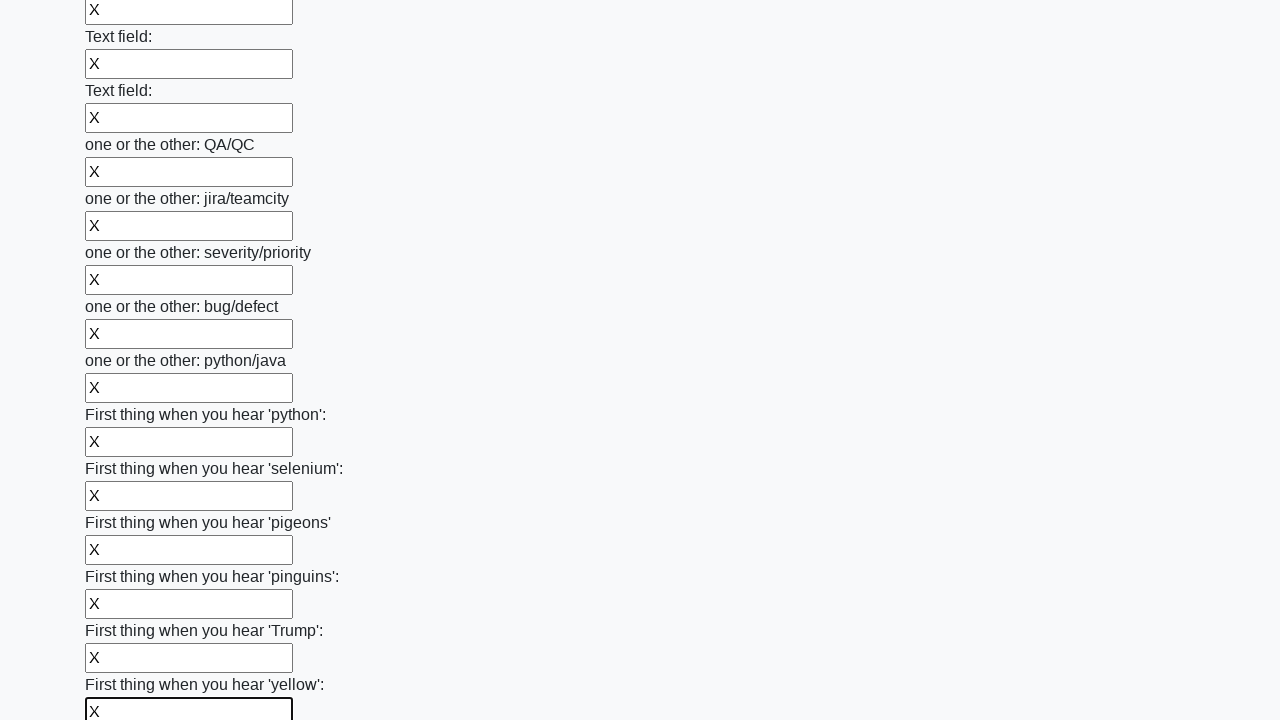

Filled an input field with 'X' on input >> nth=98
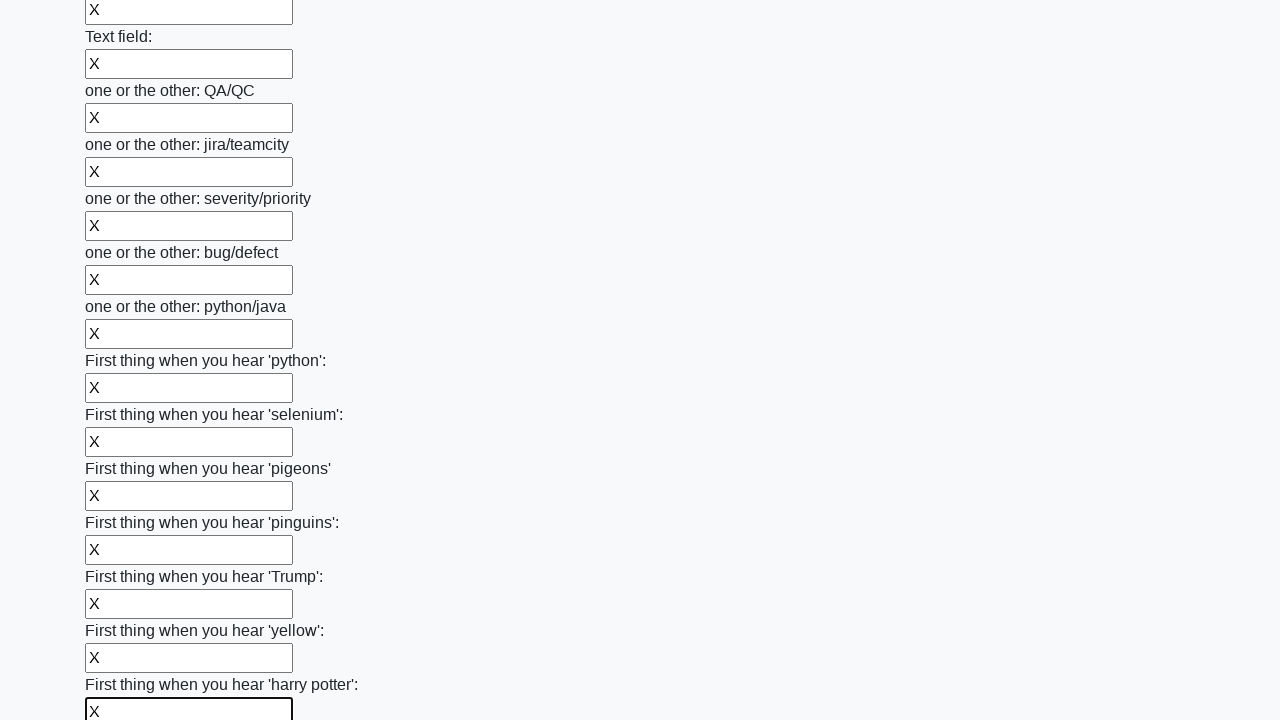

Filled an input field with 'X' on input >> nth=99
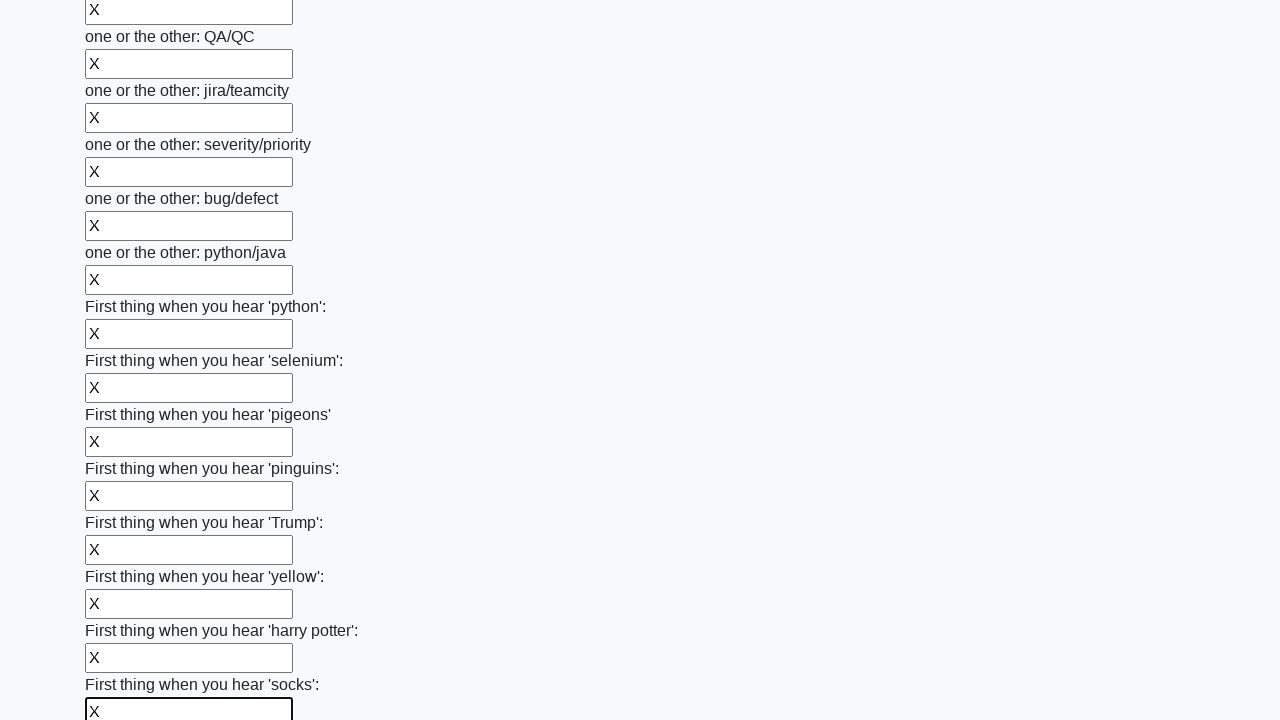

Clicked the submit button at (123, 611) on button.btn
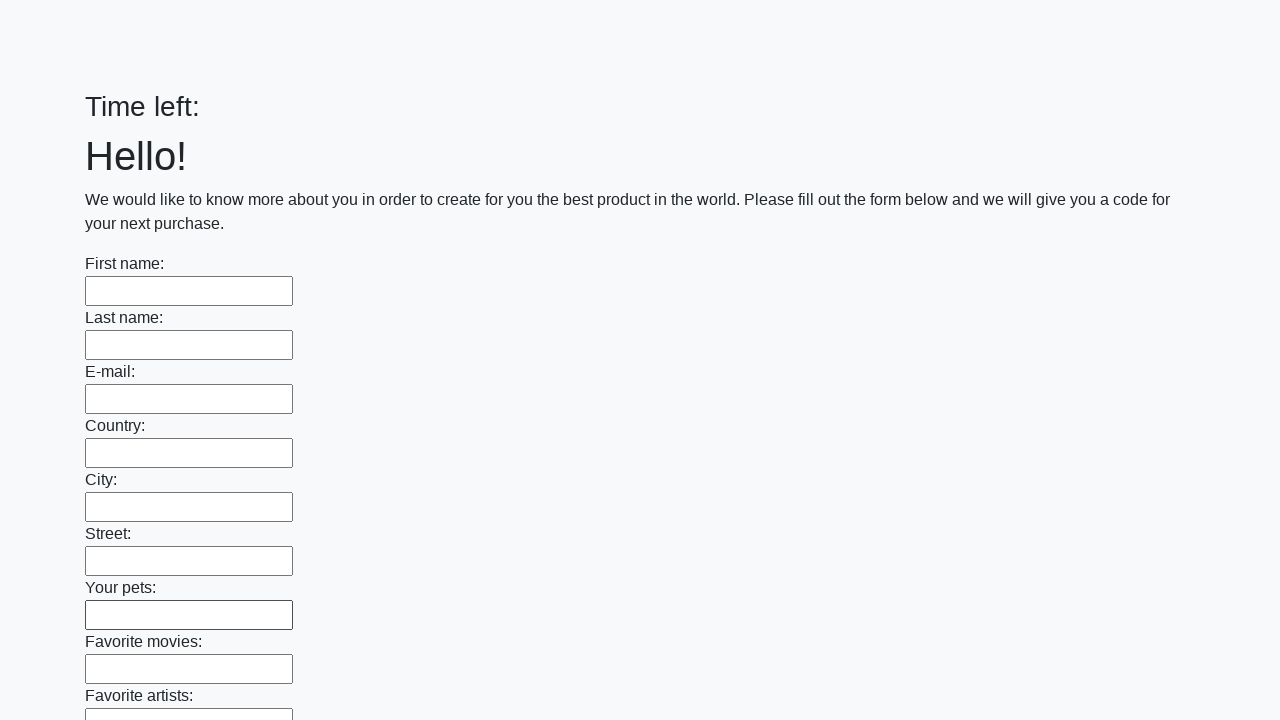

Waited 1 second for form submission response
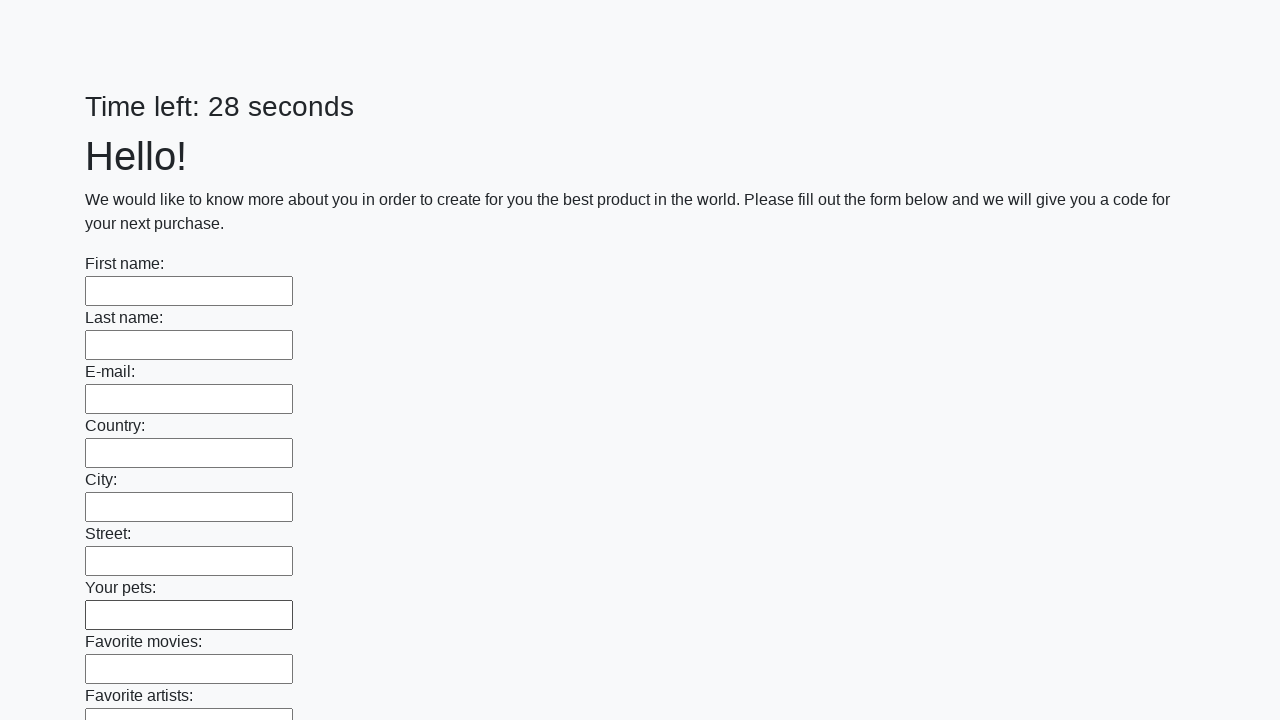

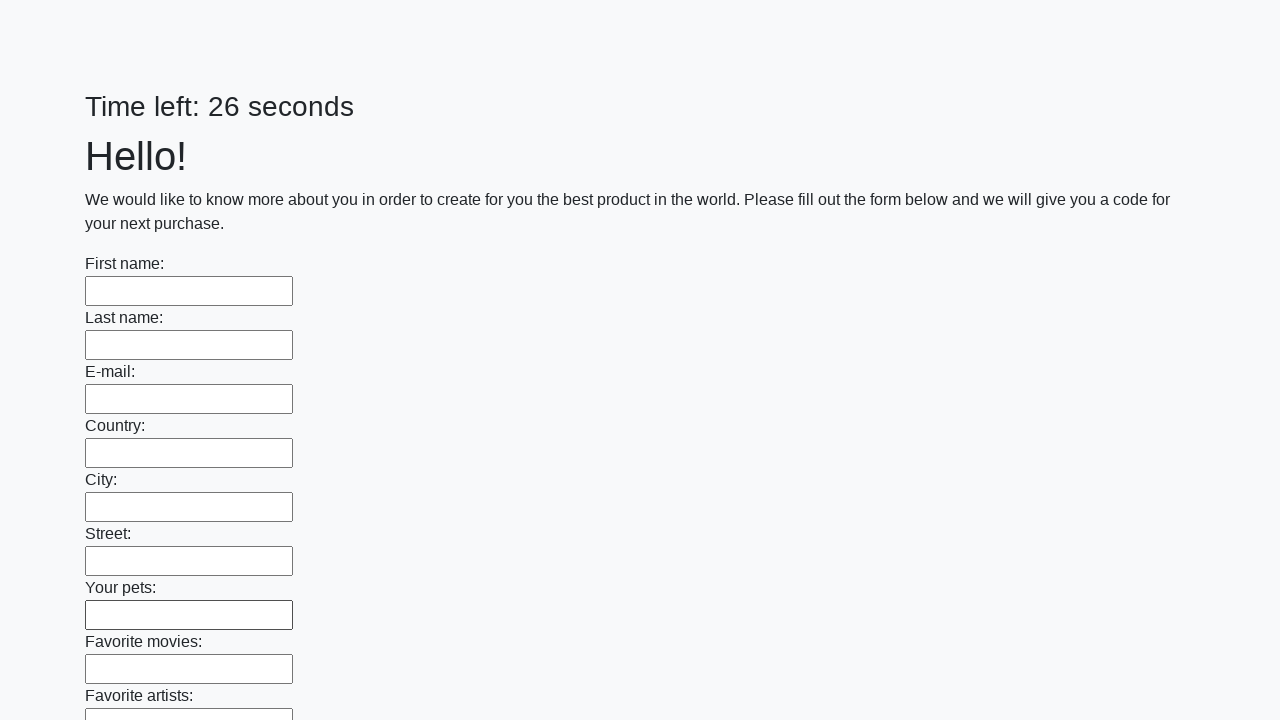